Tests navigation through sitemap links and verifies page rendering at different viewport sizes for both desktop and mobile resolutions

Starting URL: https://www.getcalley.com/page-sitemap.xml

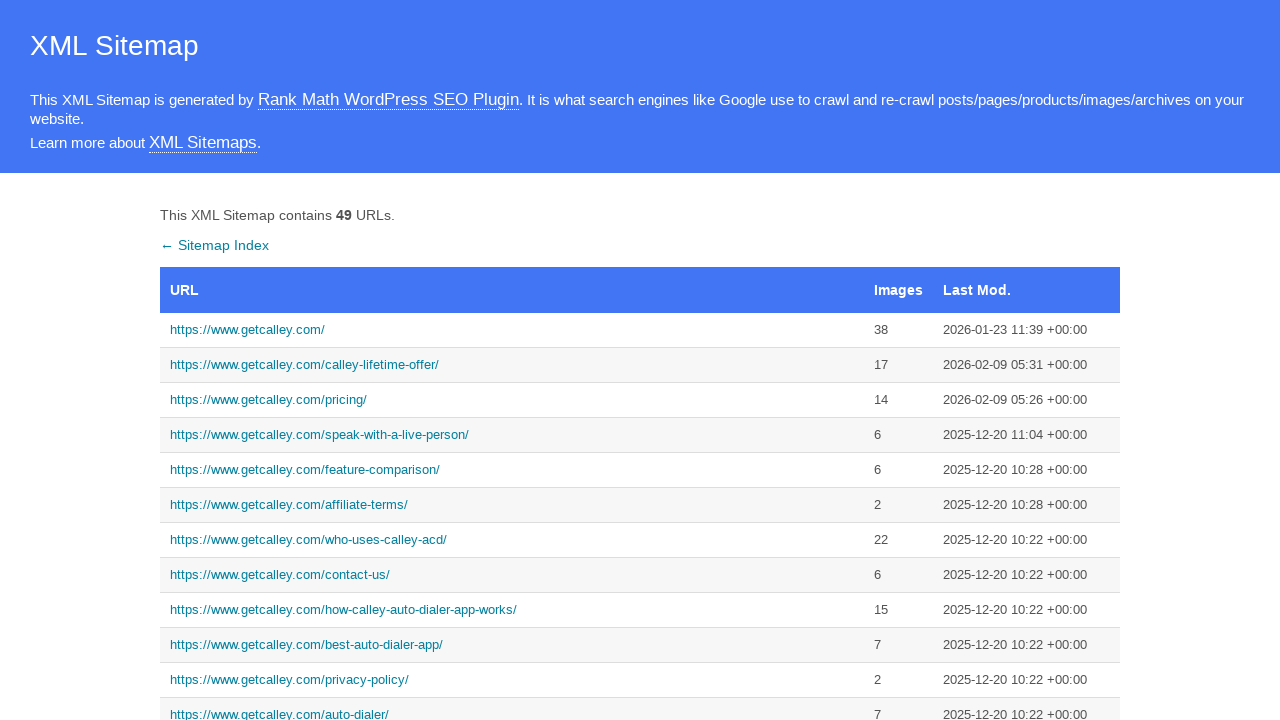

Set desktop viewport to 1920x1080
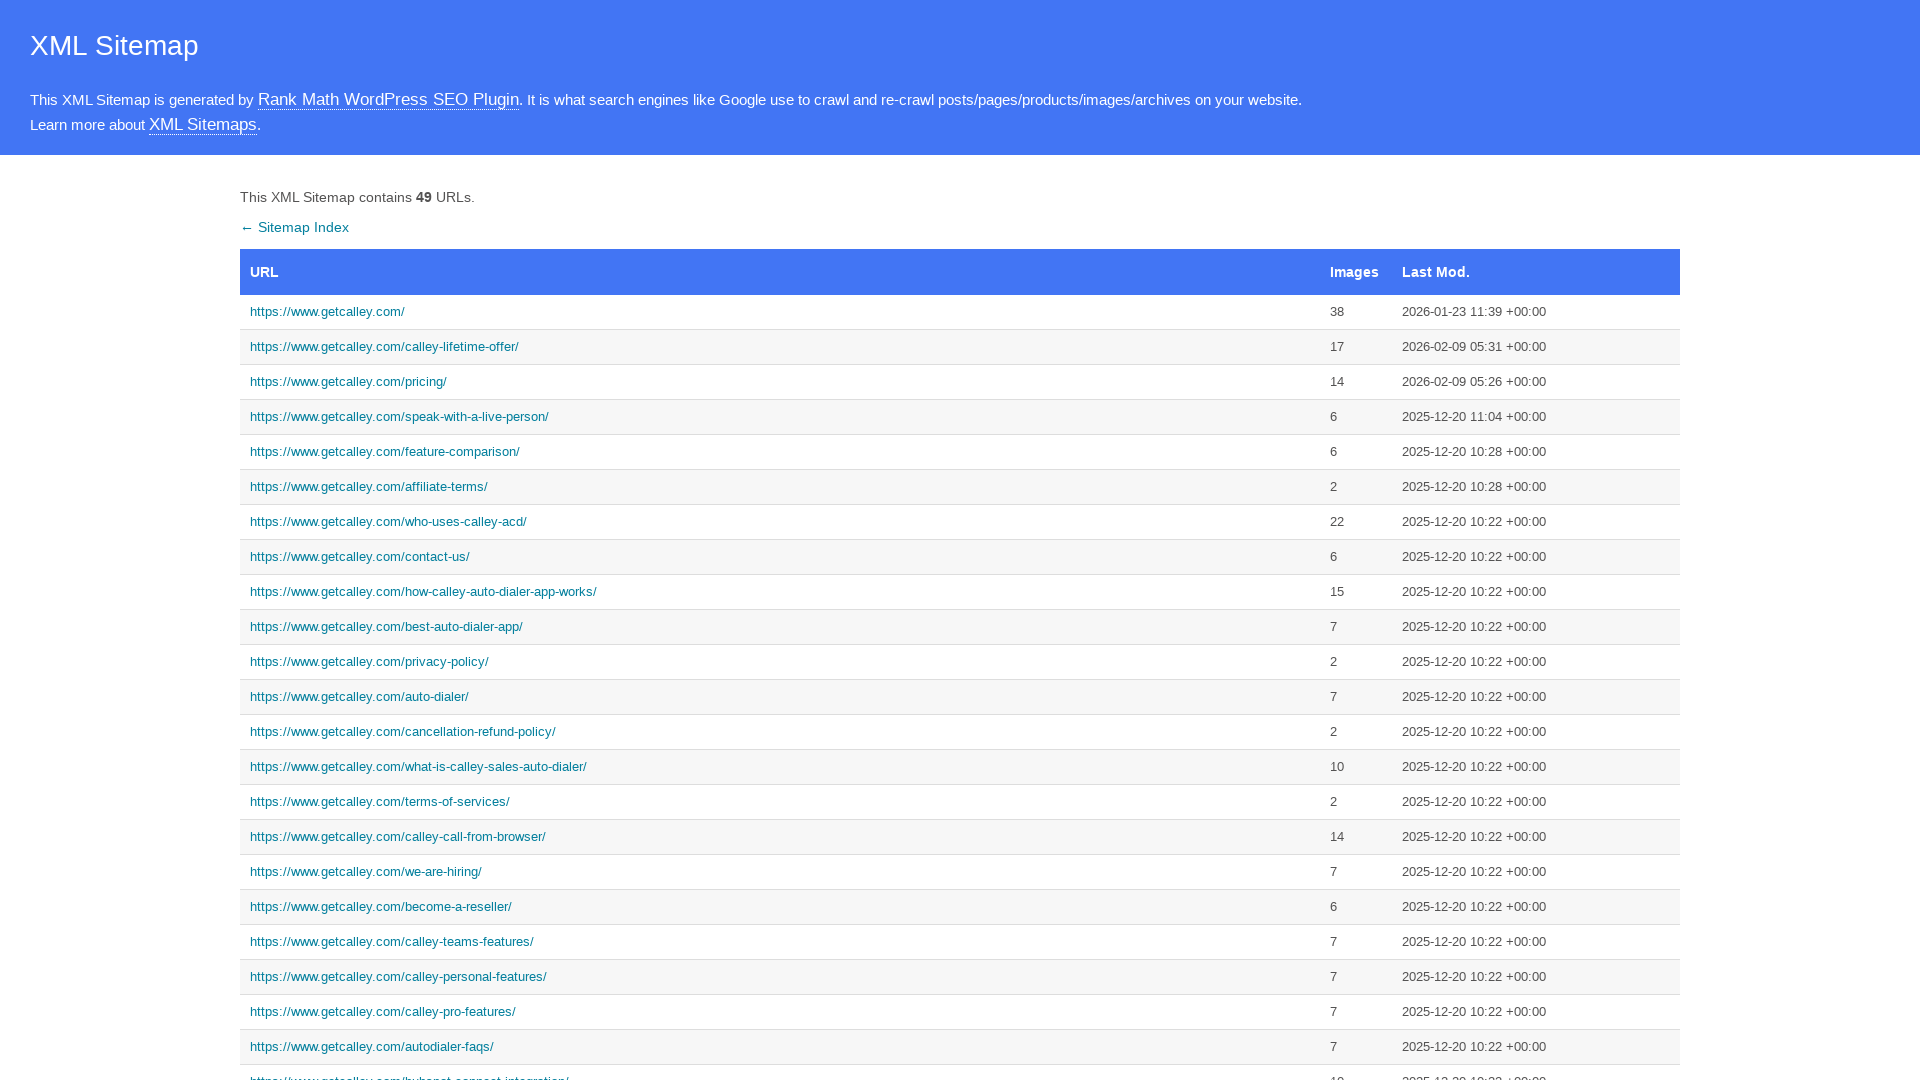

Clicked sitemap link #1 at 1920x1080 resolution at (780, 312) on //table[@id='sitemap']/tbody[1]/tr[1]/td[1]/a[1]
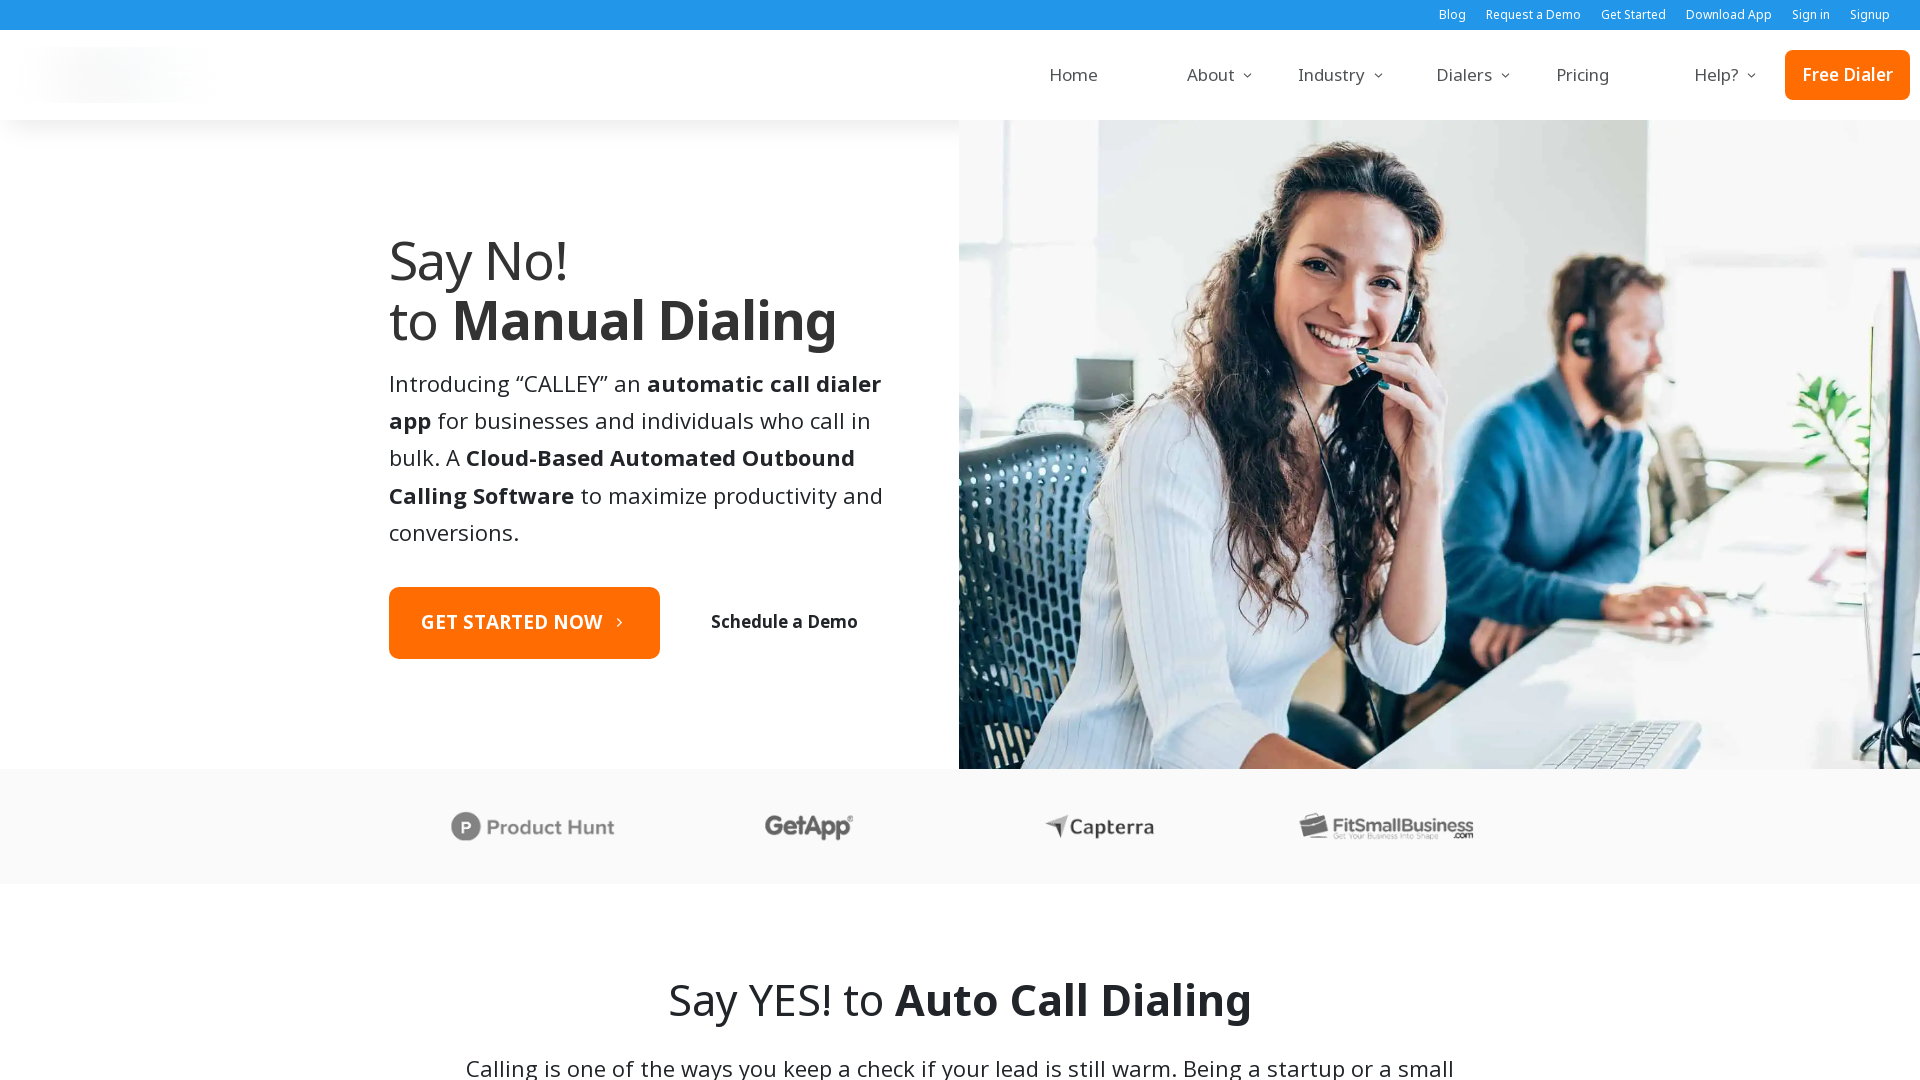

Page loaded at sitemap link #1
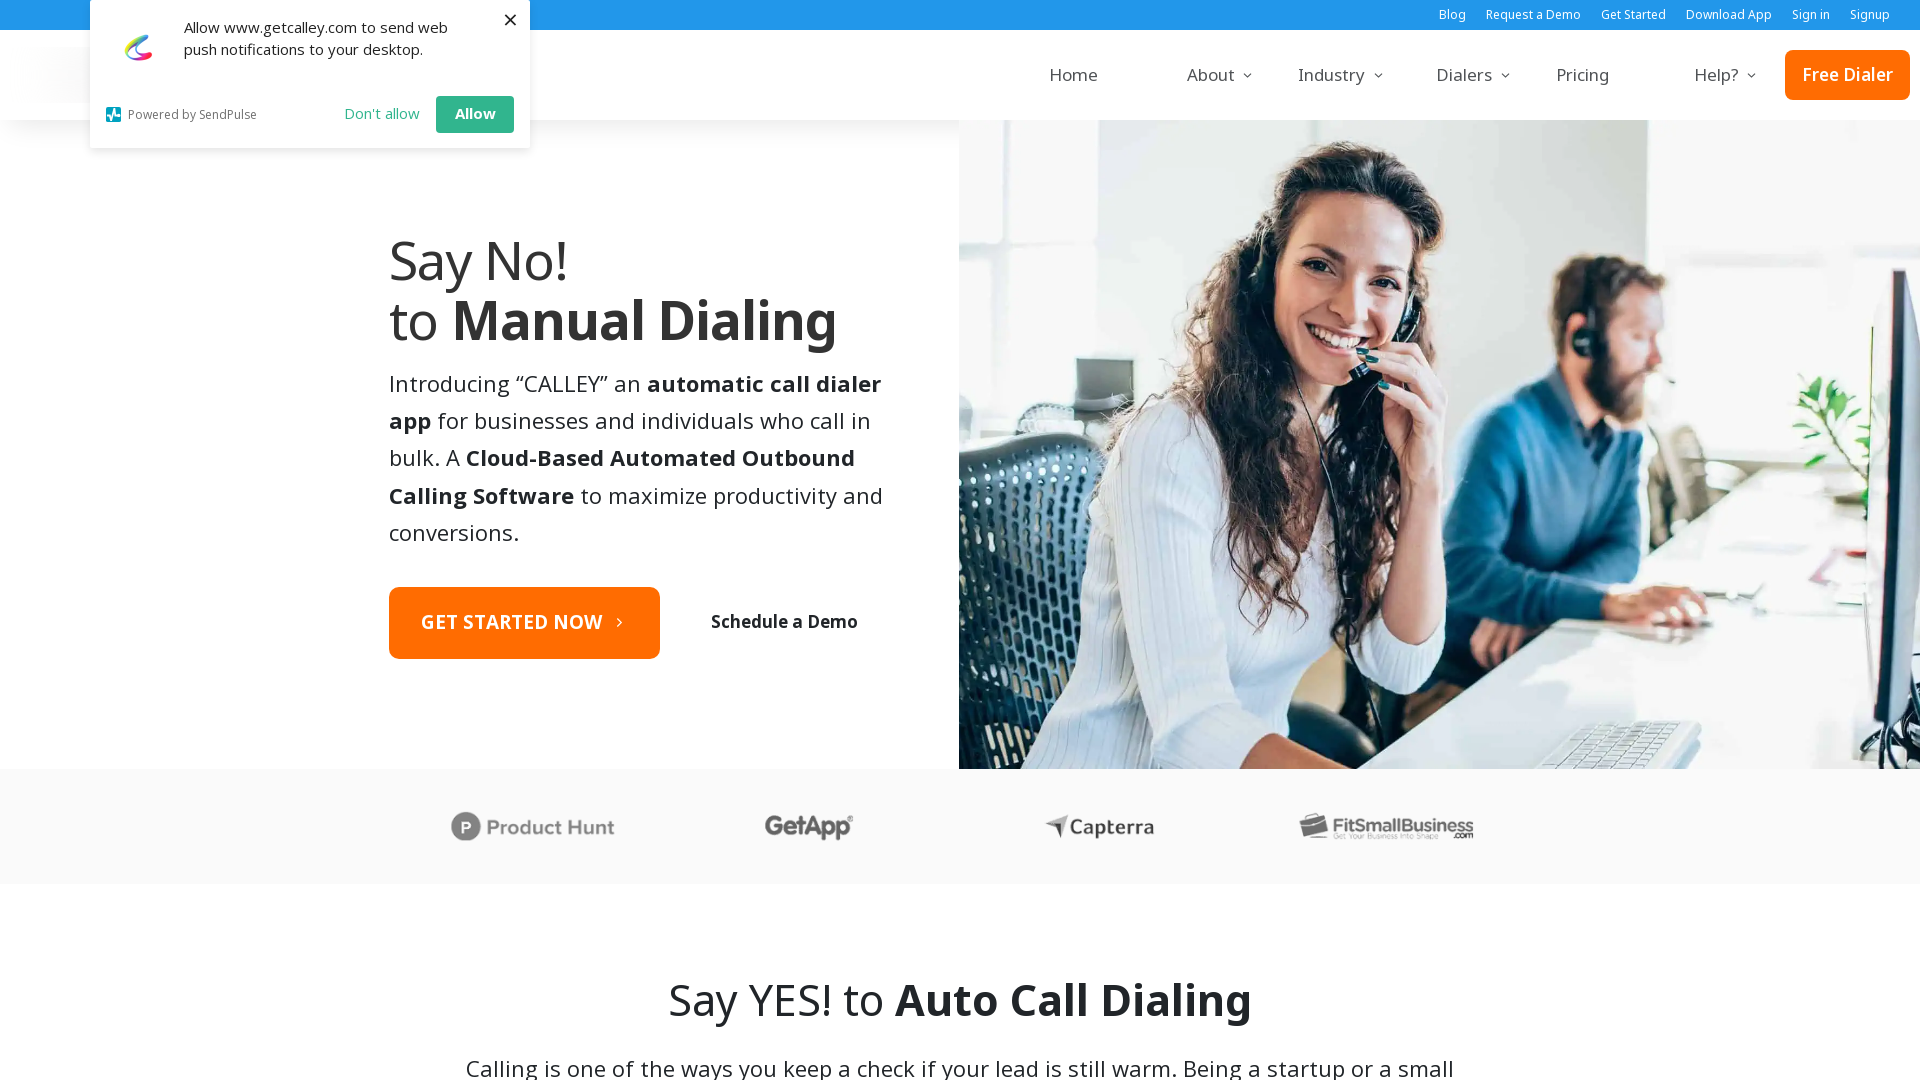

Navigated back to sitemap
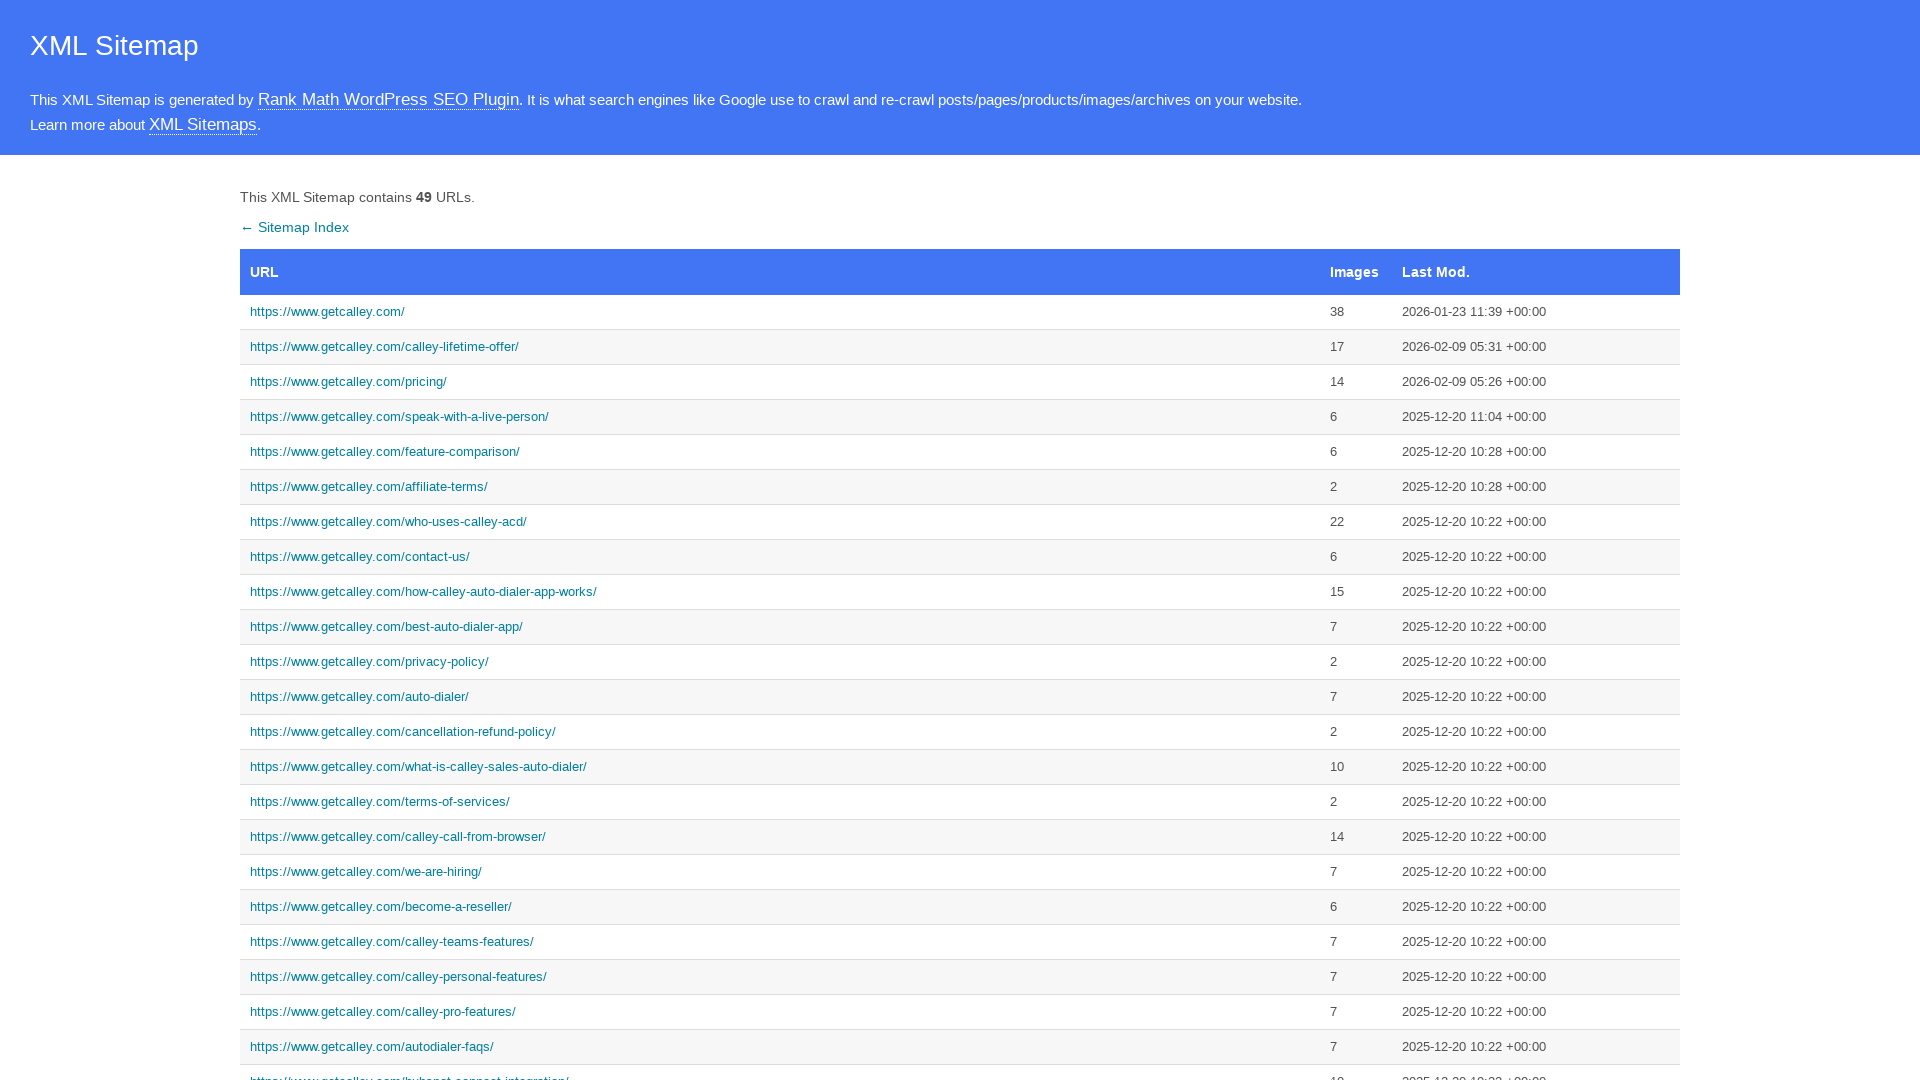

Sitemap table reloaded
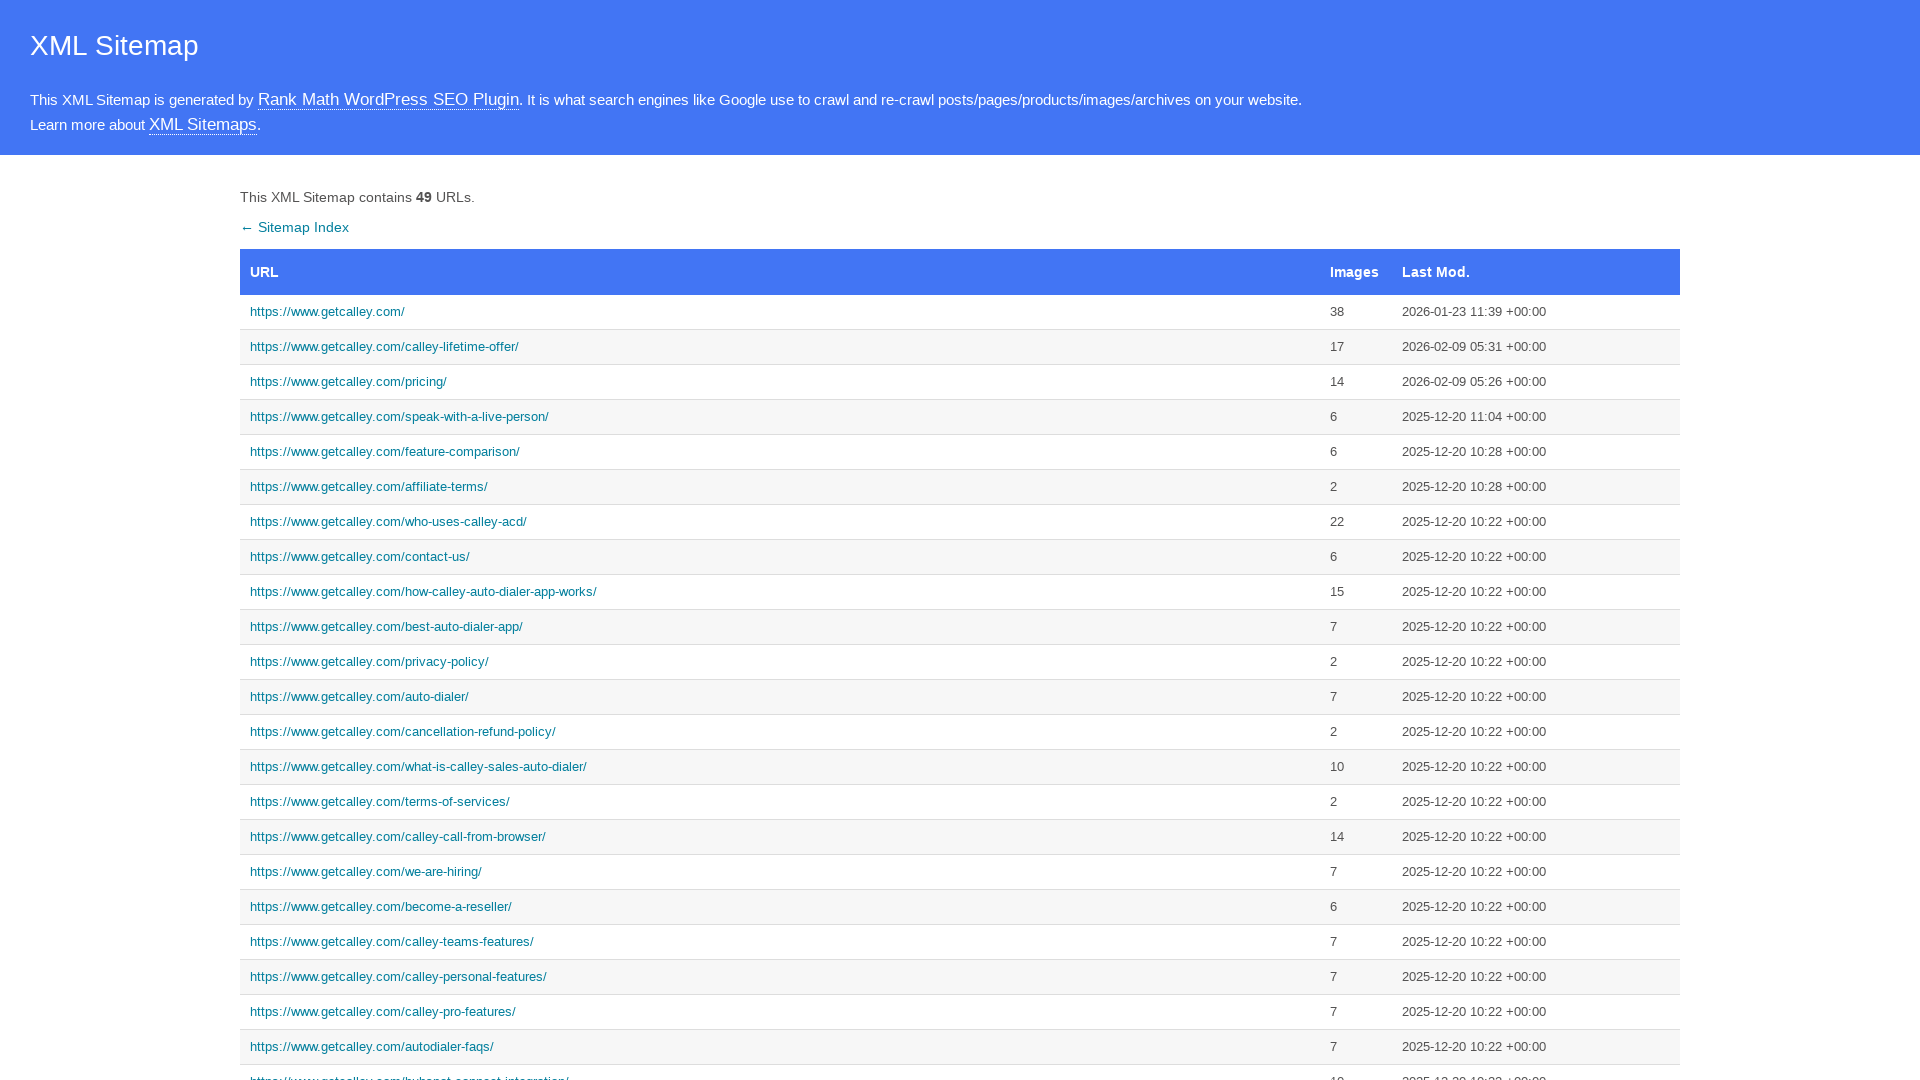

Clicked sitemap link #2 at 1920x1080 resolution at (780, 347) on //table[@id='sitemap']/tbody[1]/tr[2]/td[1]/a[1]
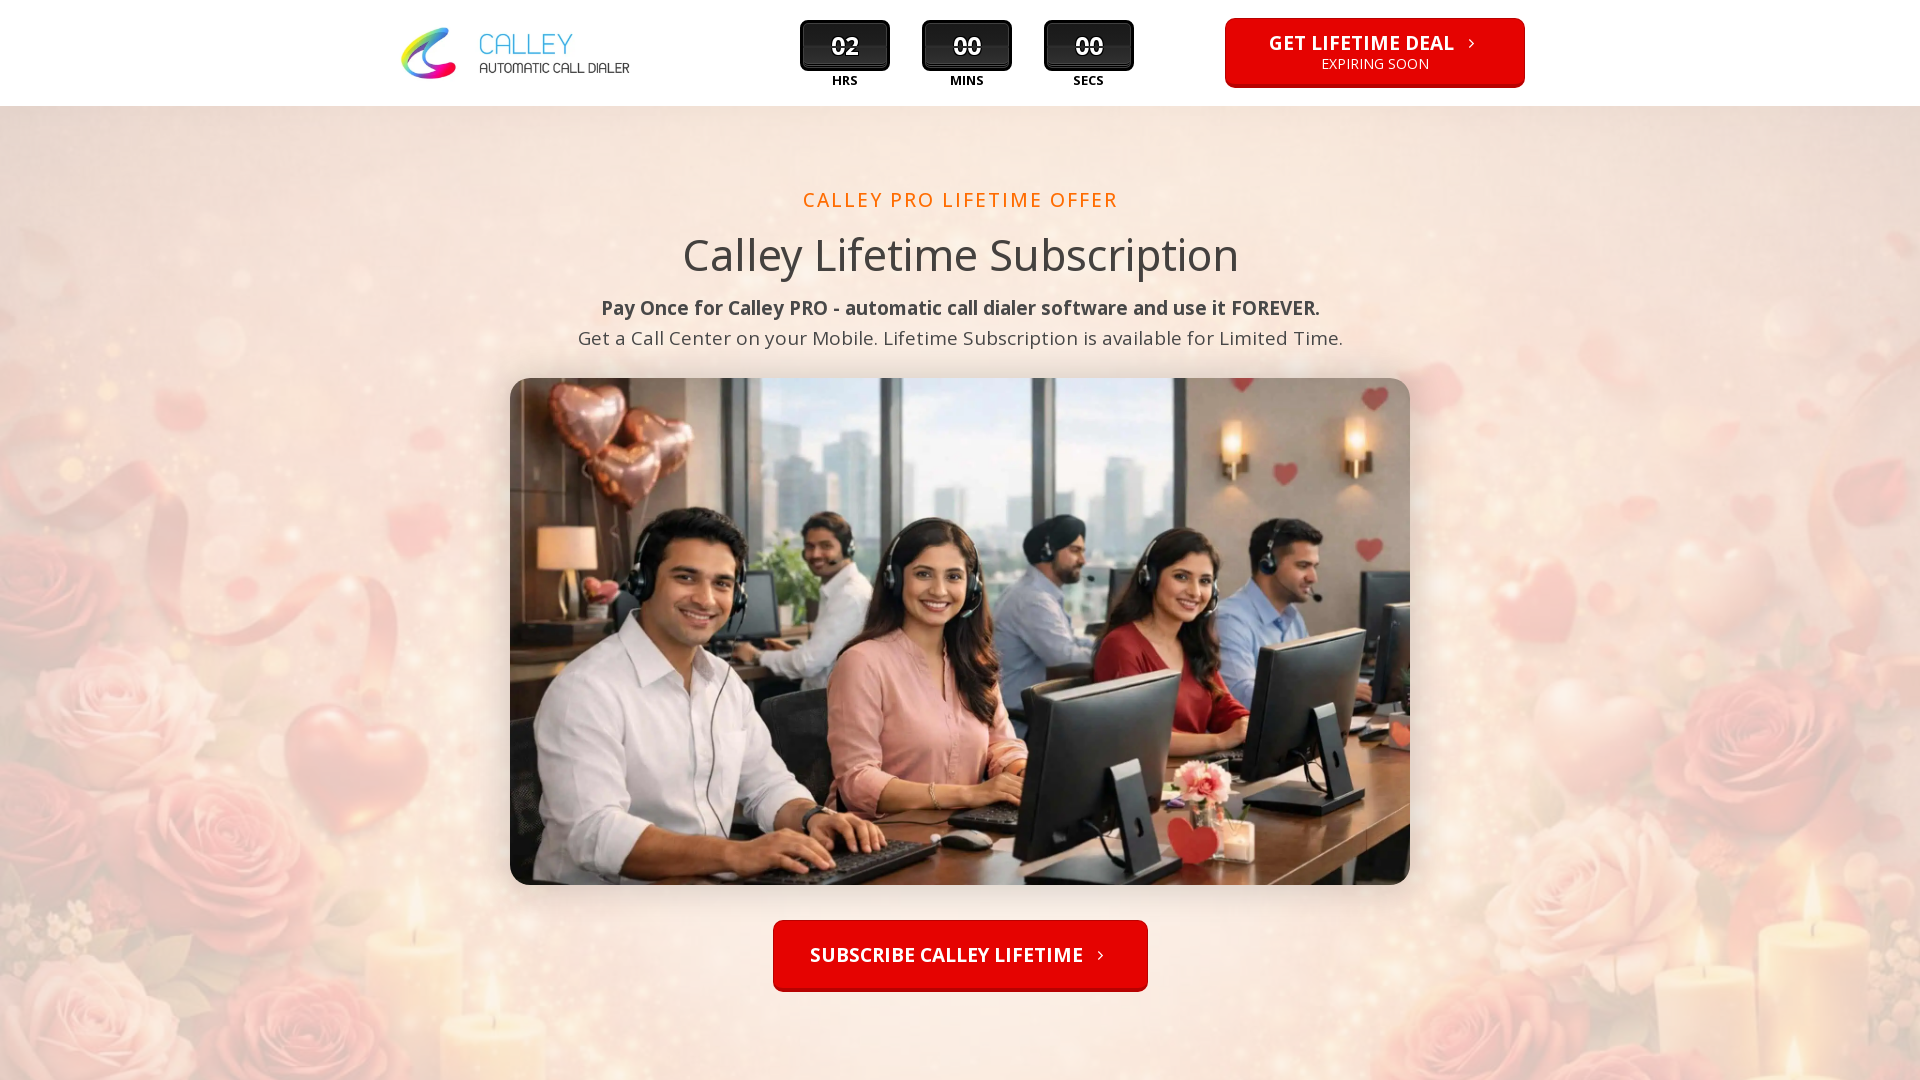

Page loaded at sitemap link #2
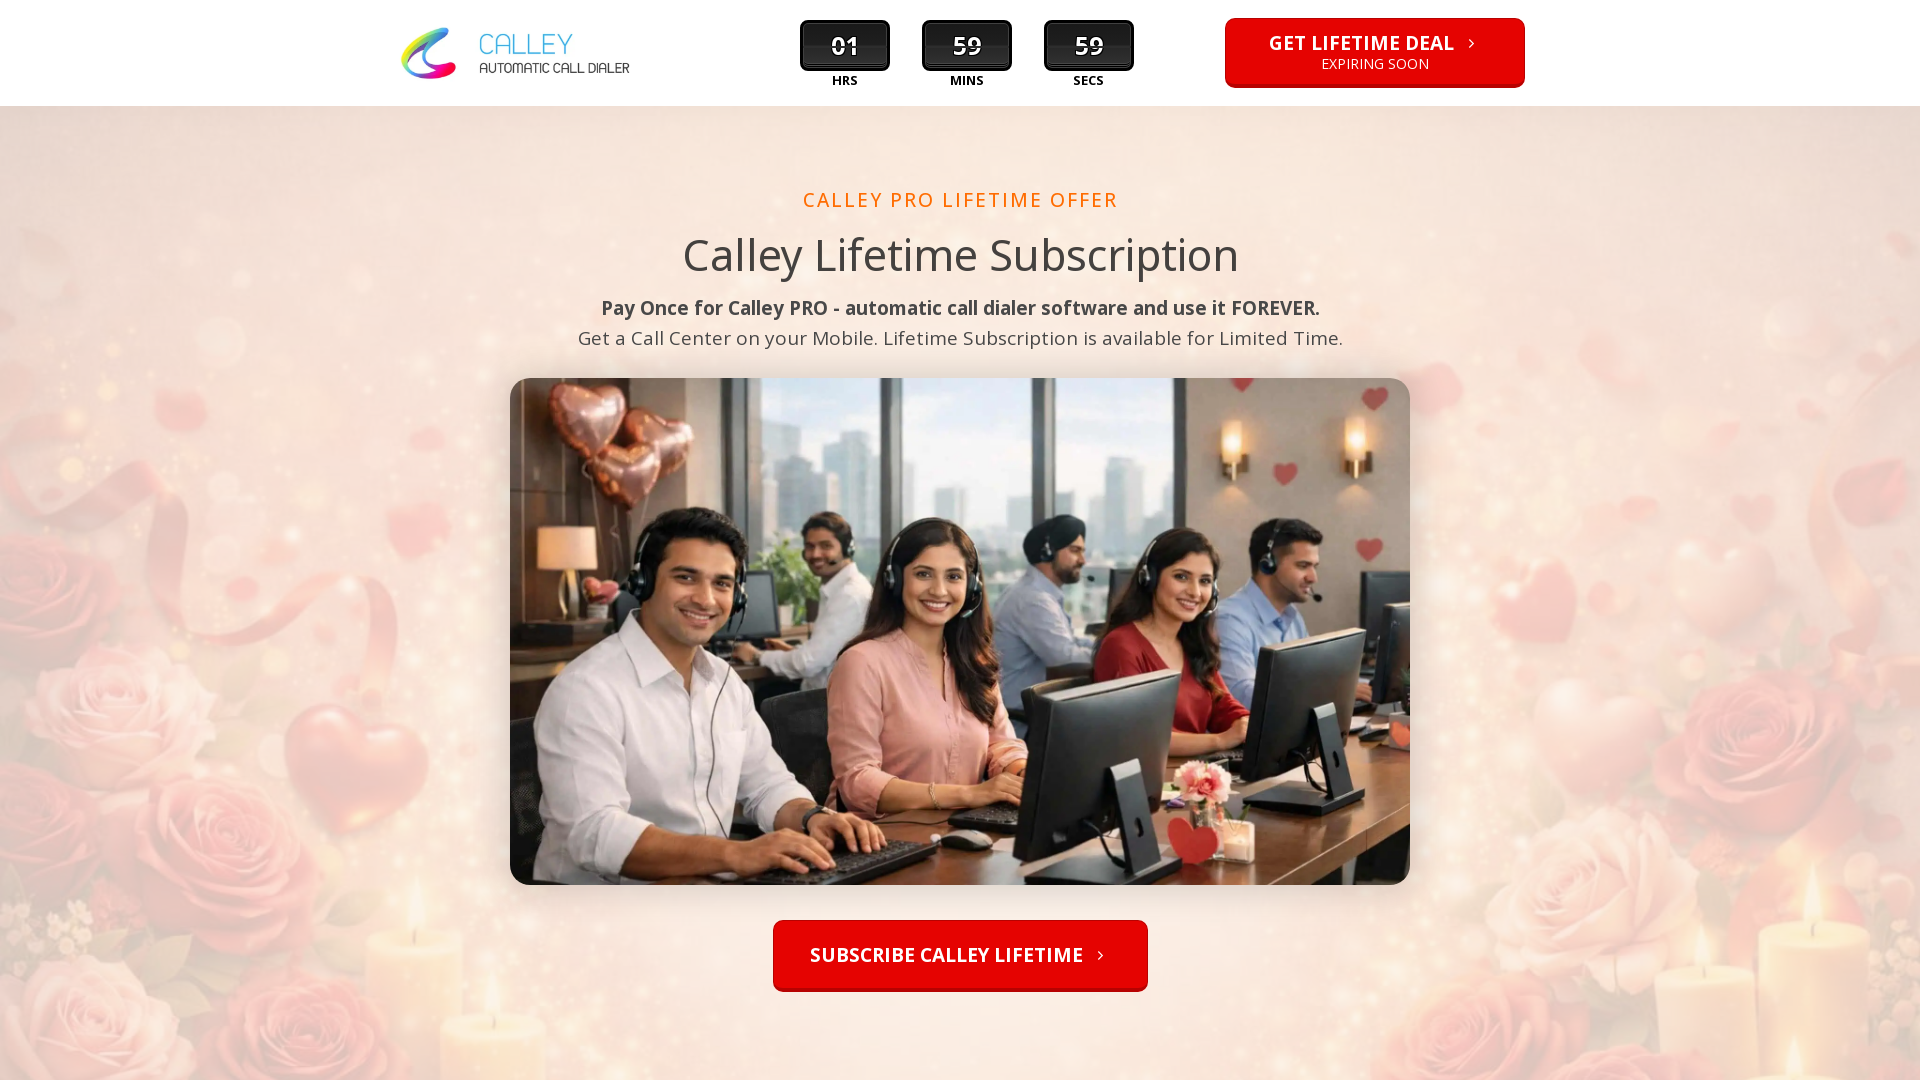

Navigated back to sitemap
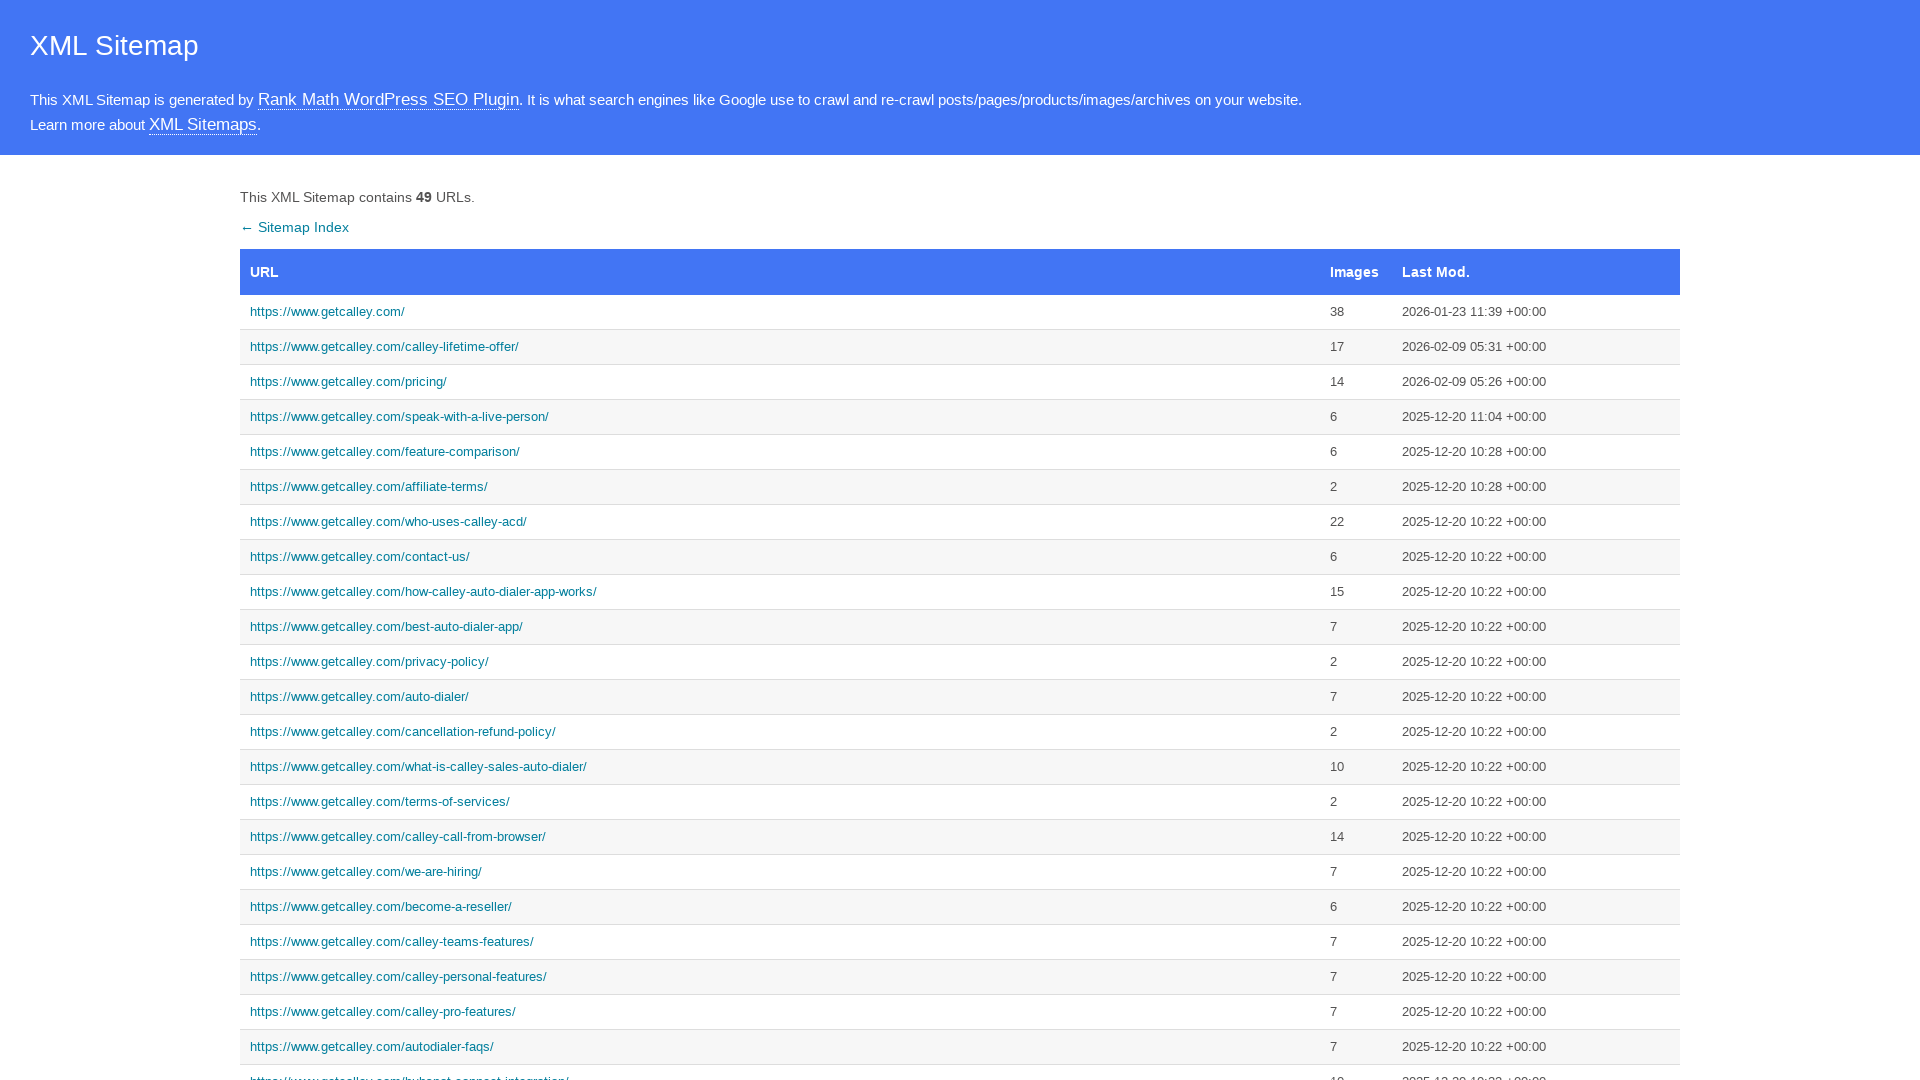

Sitemap table reloaded
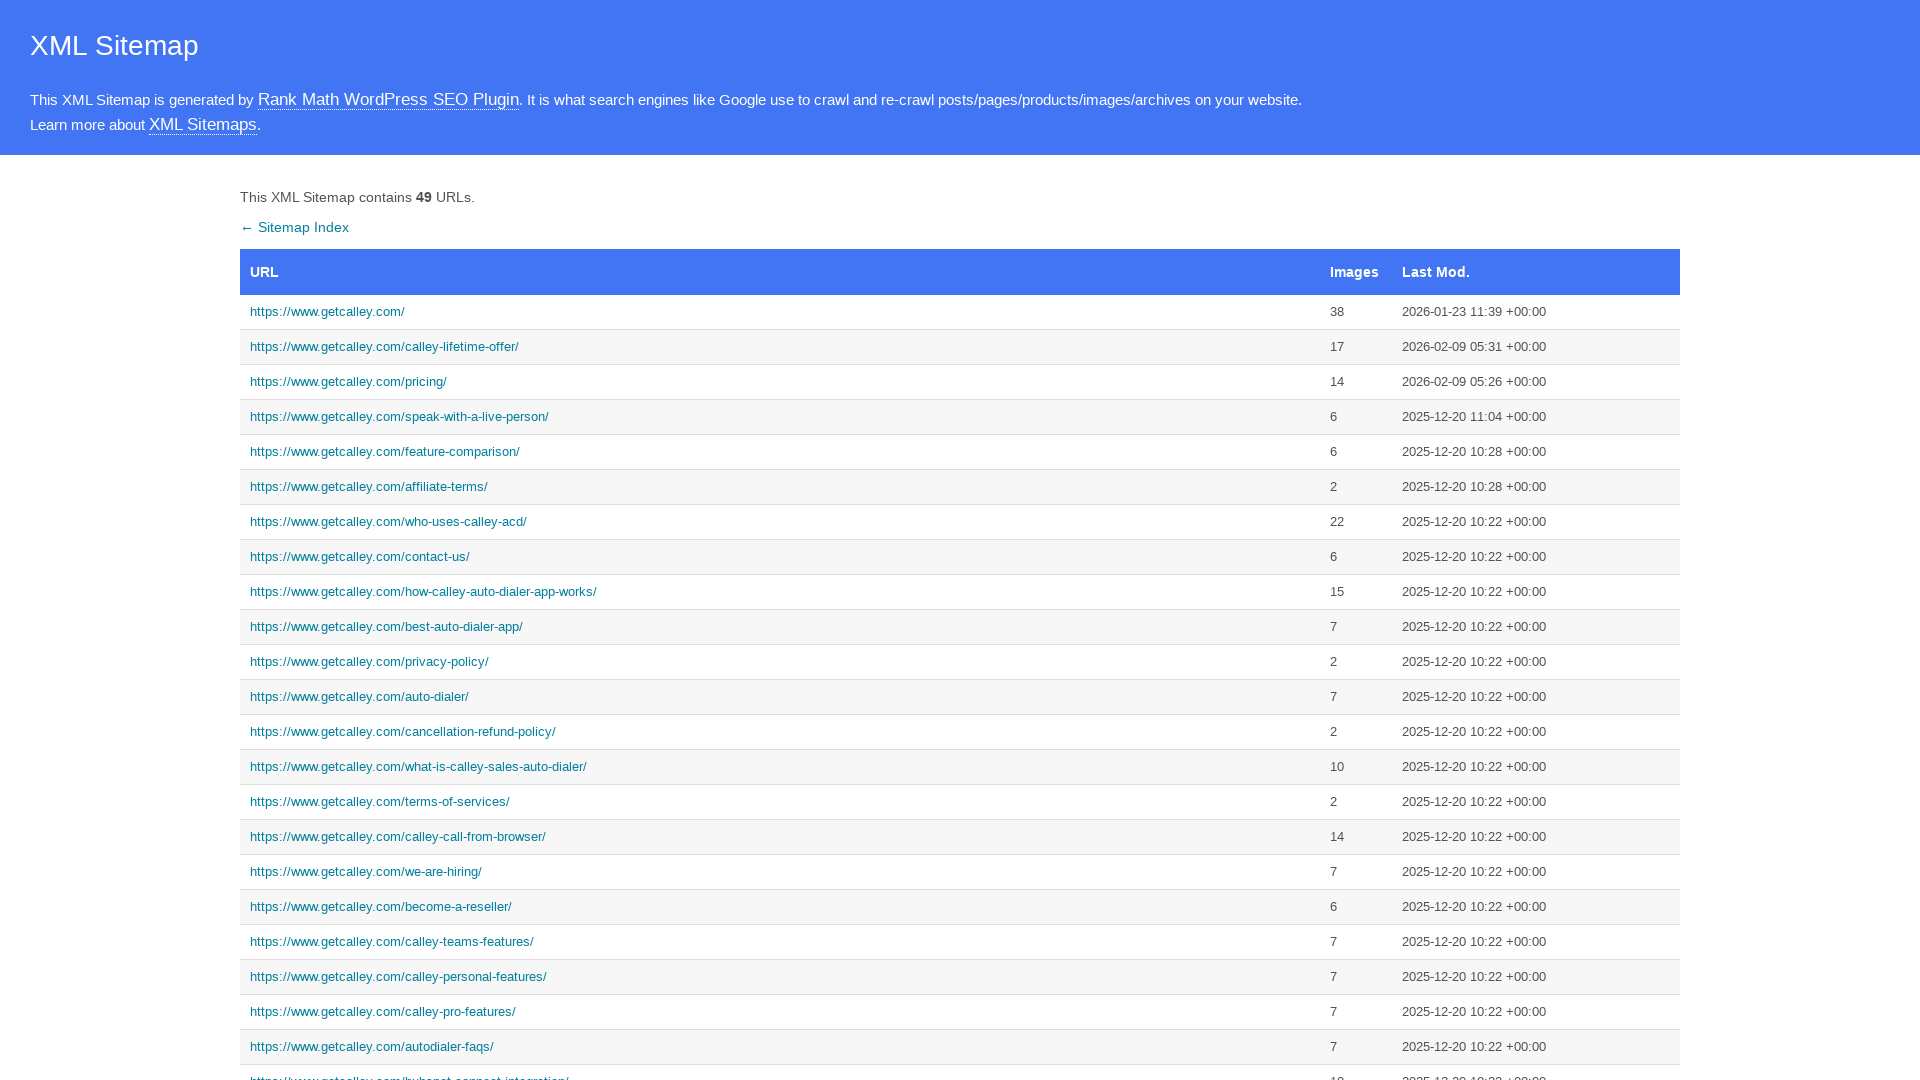

Clicked sitemap link #3 at 1920x1080 resolution at (780, 382) on //table[@id='sitemap']/tbody[1]/tr[3]/td[1]/a[1]
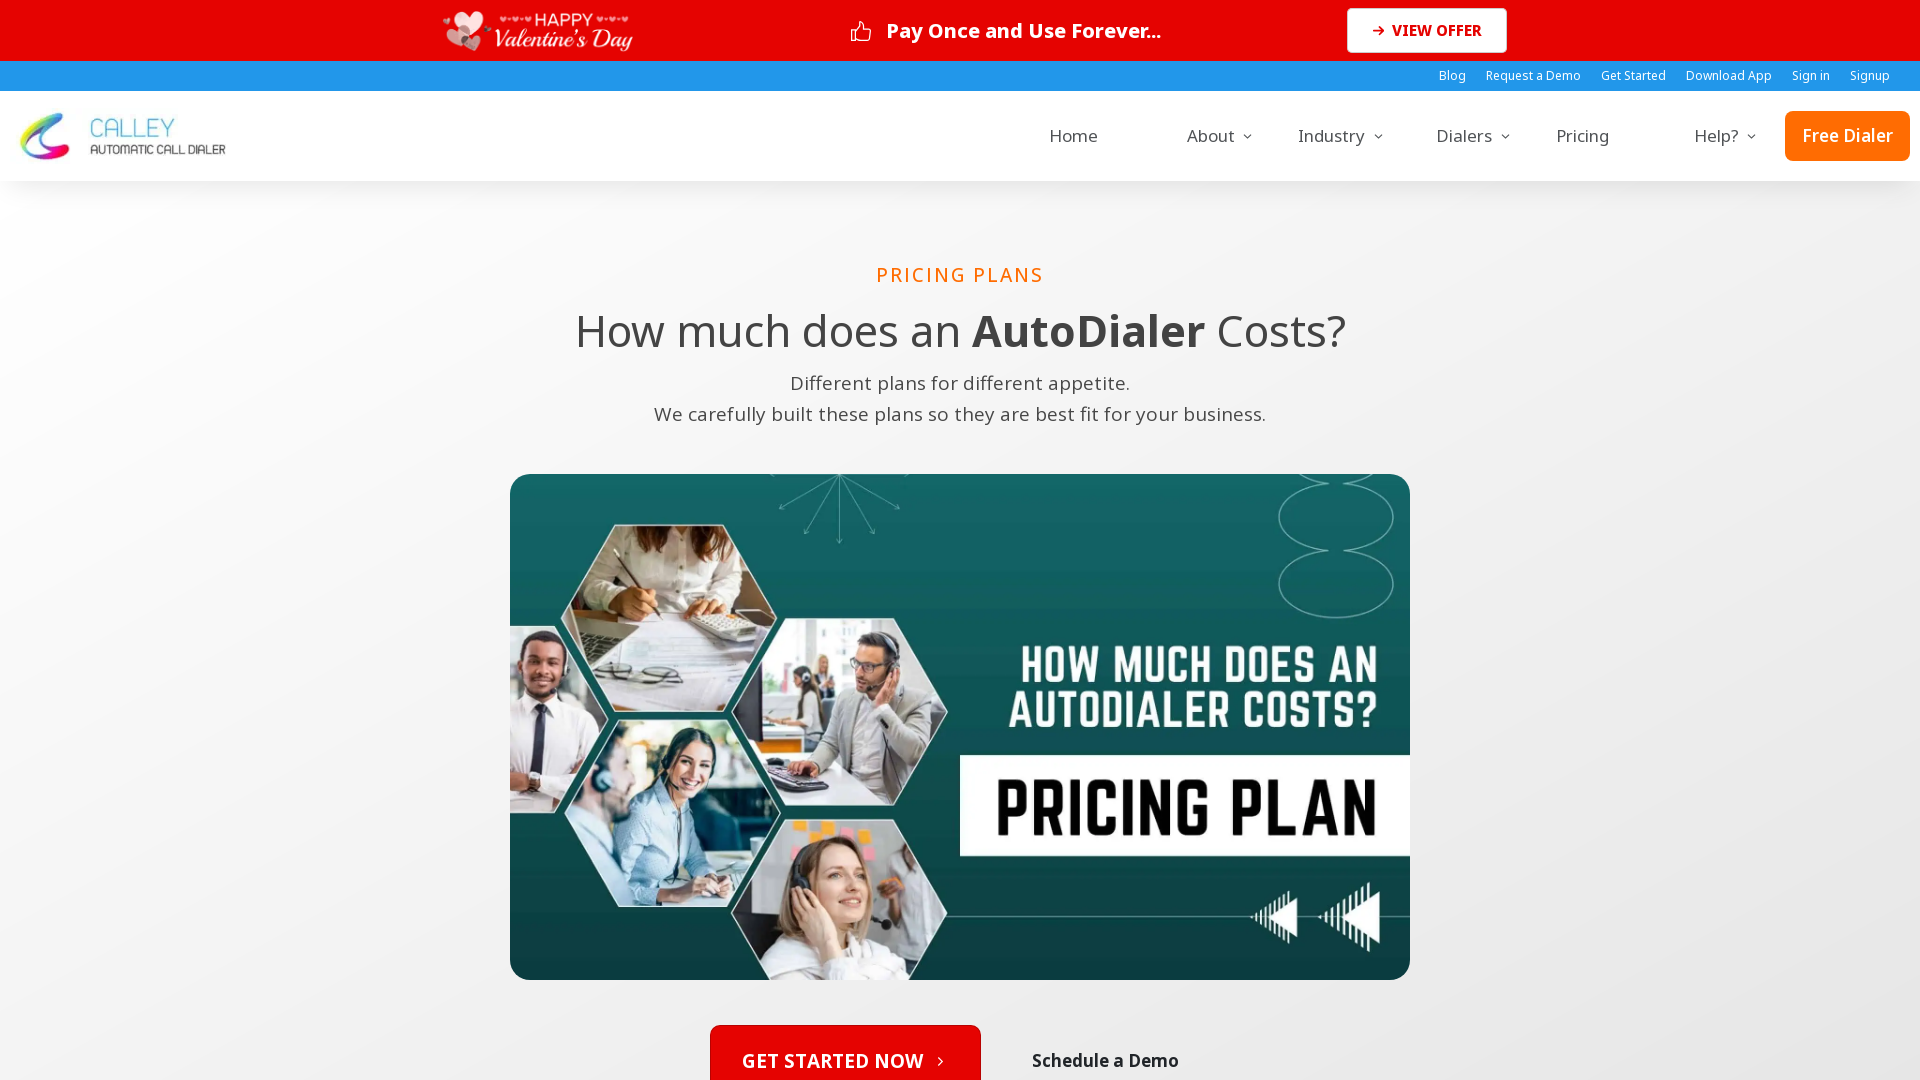

Page loaded at sitemap link #3
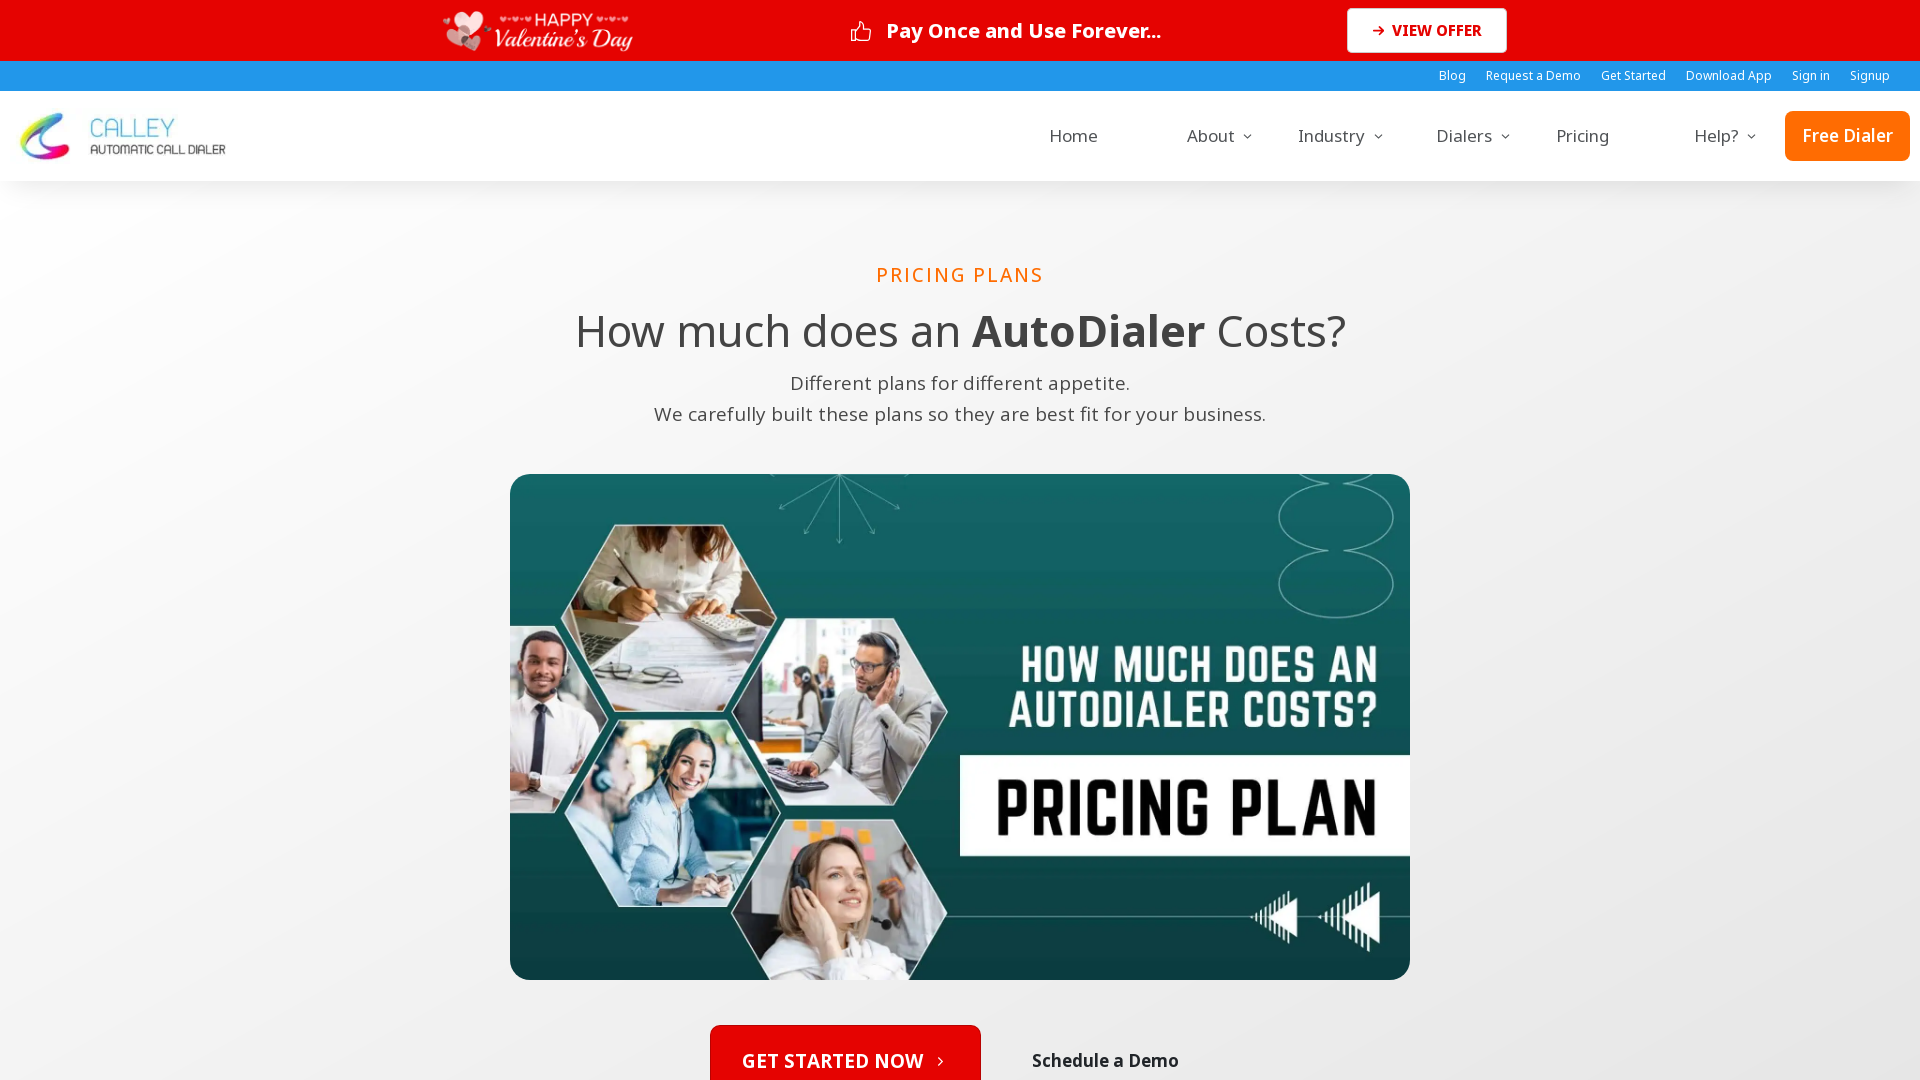

Navigated back to sitemap
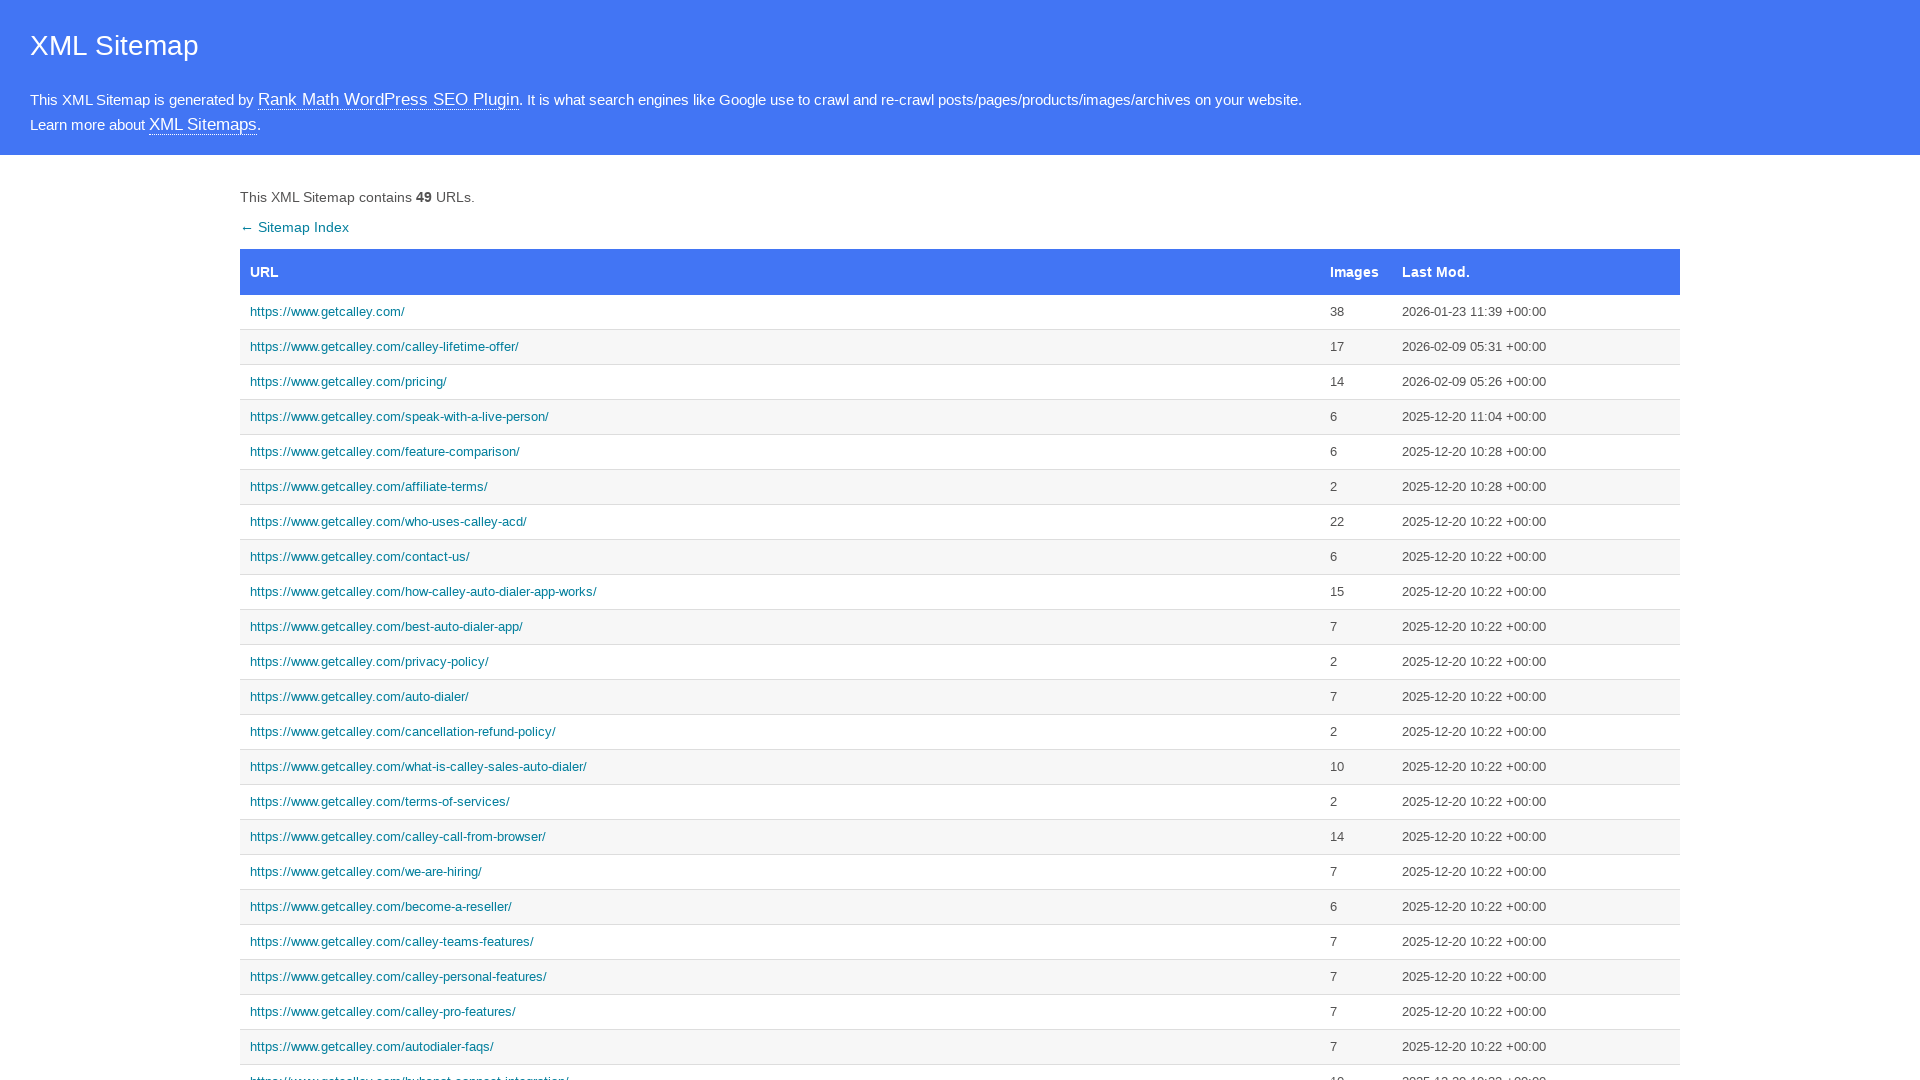

Sitemap table reloaded
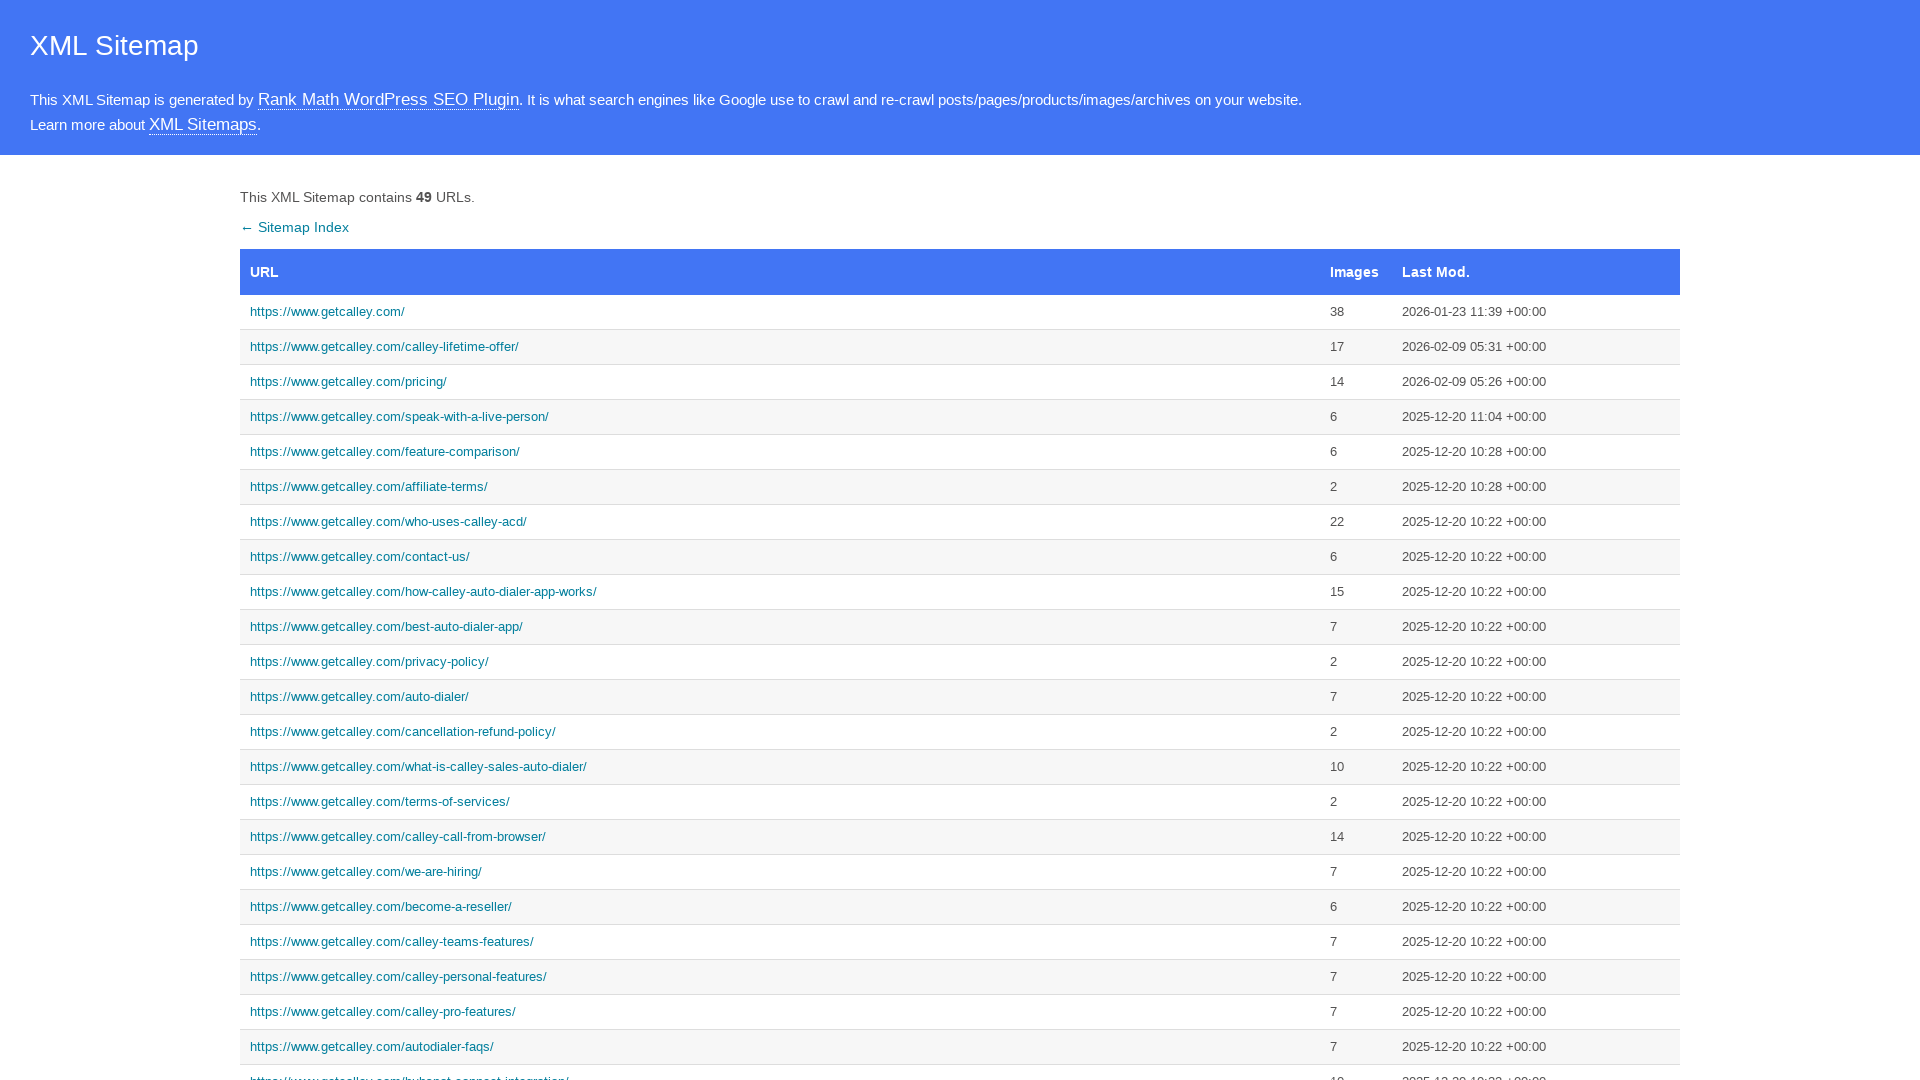

Clicked sitemap link #4 at 1920x1080 resolution at (780, 417) on //table[@id='sitemap']/tbody[1]/tr[4]/td[1]/a[1]
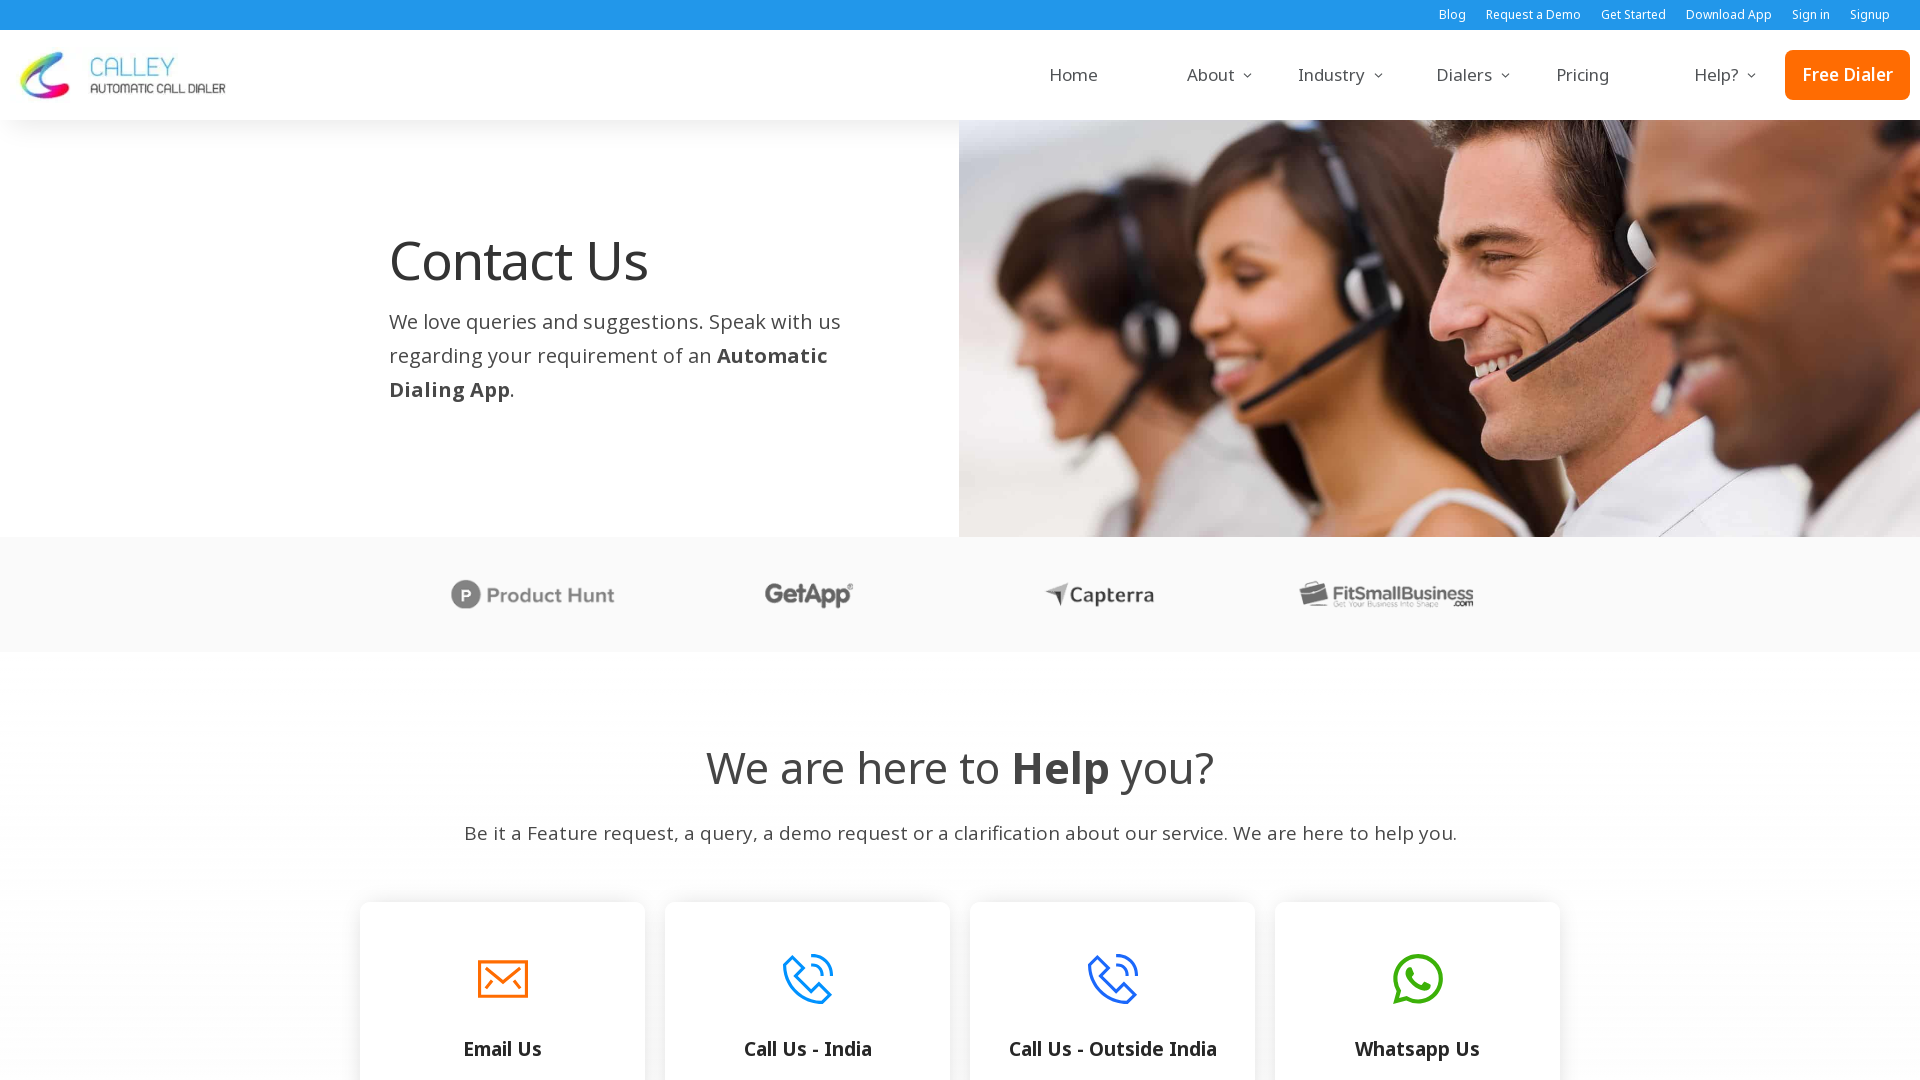

Page loaded at sitemap link #4
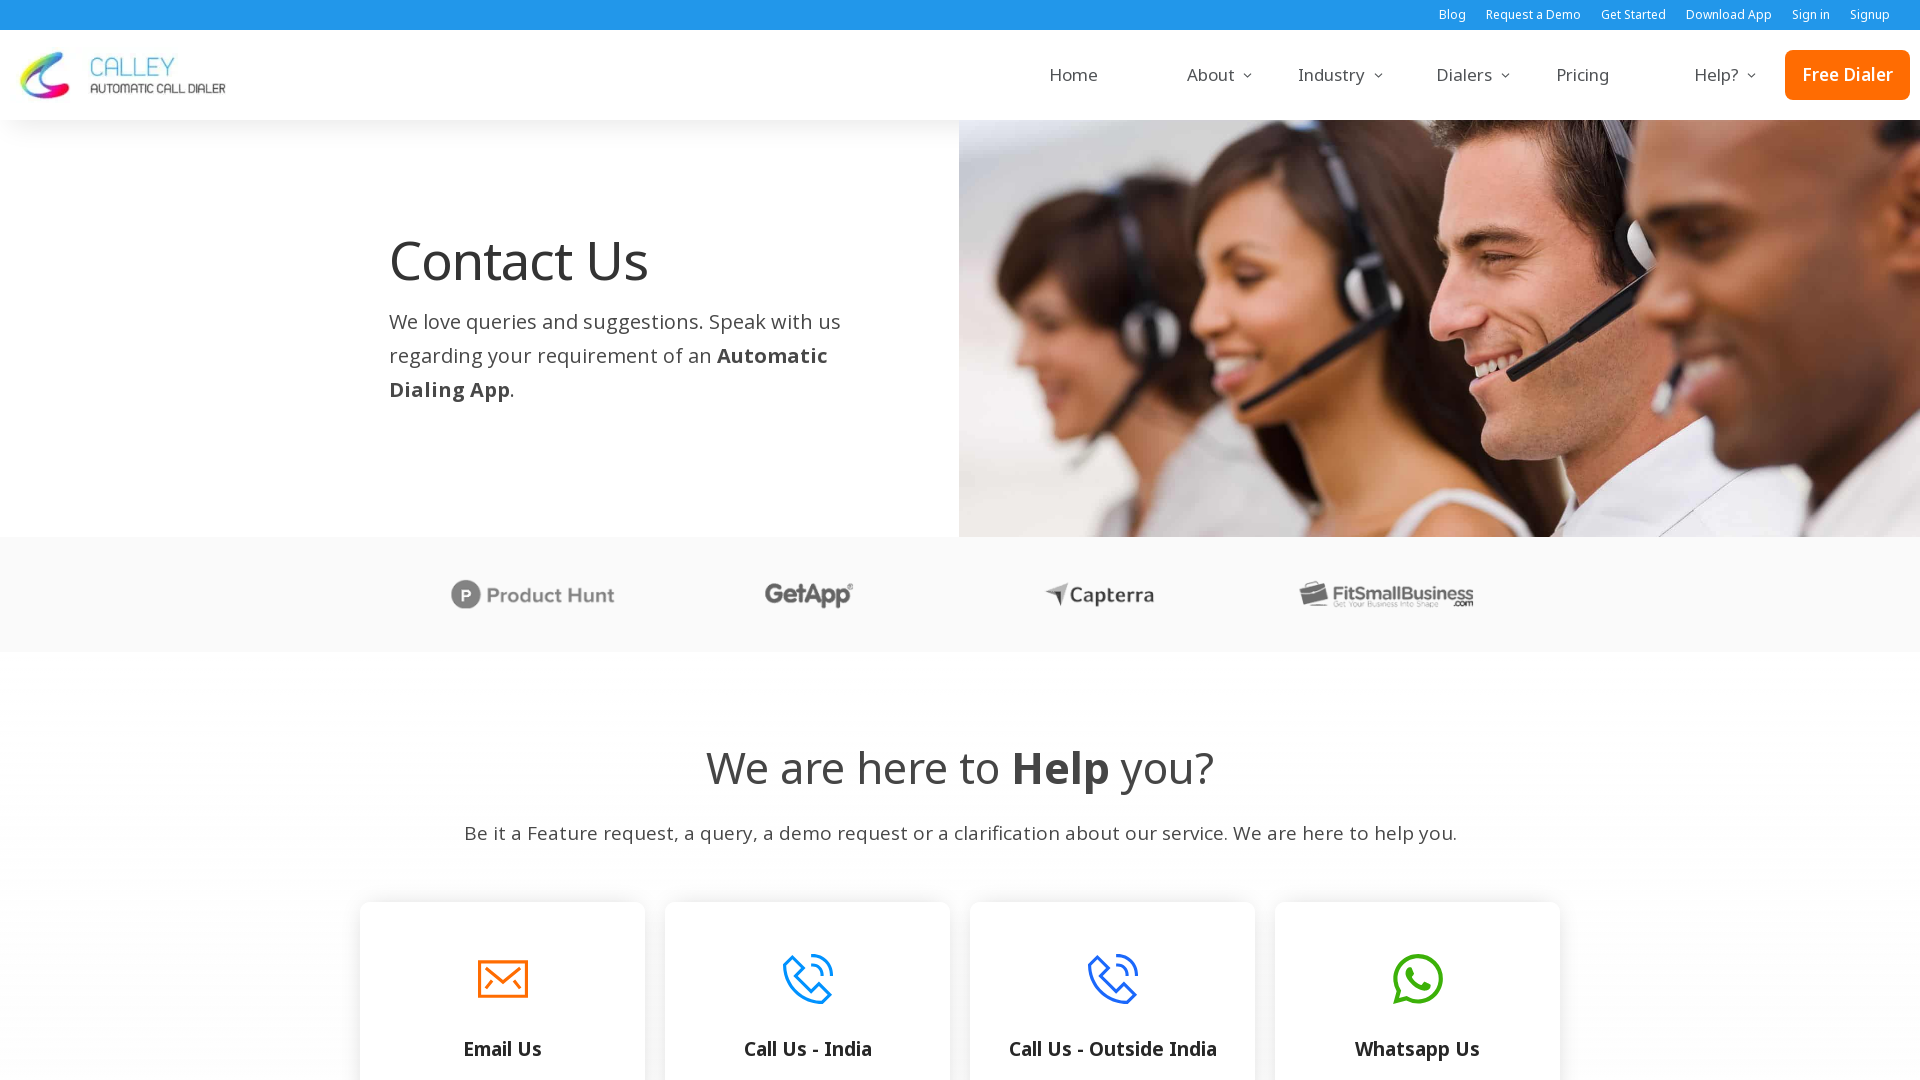

Navigated back to sitemap
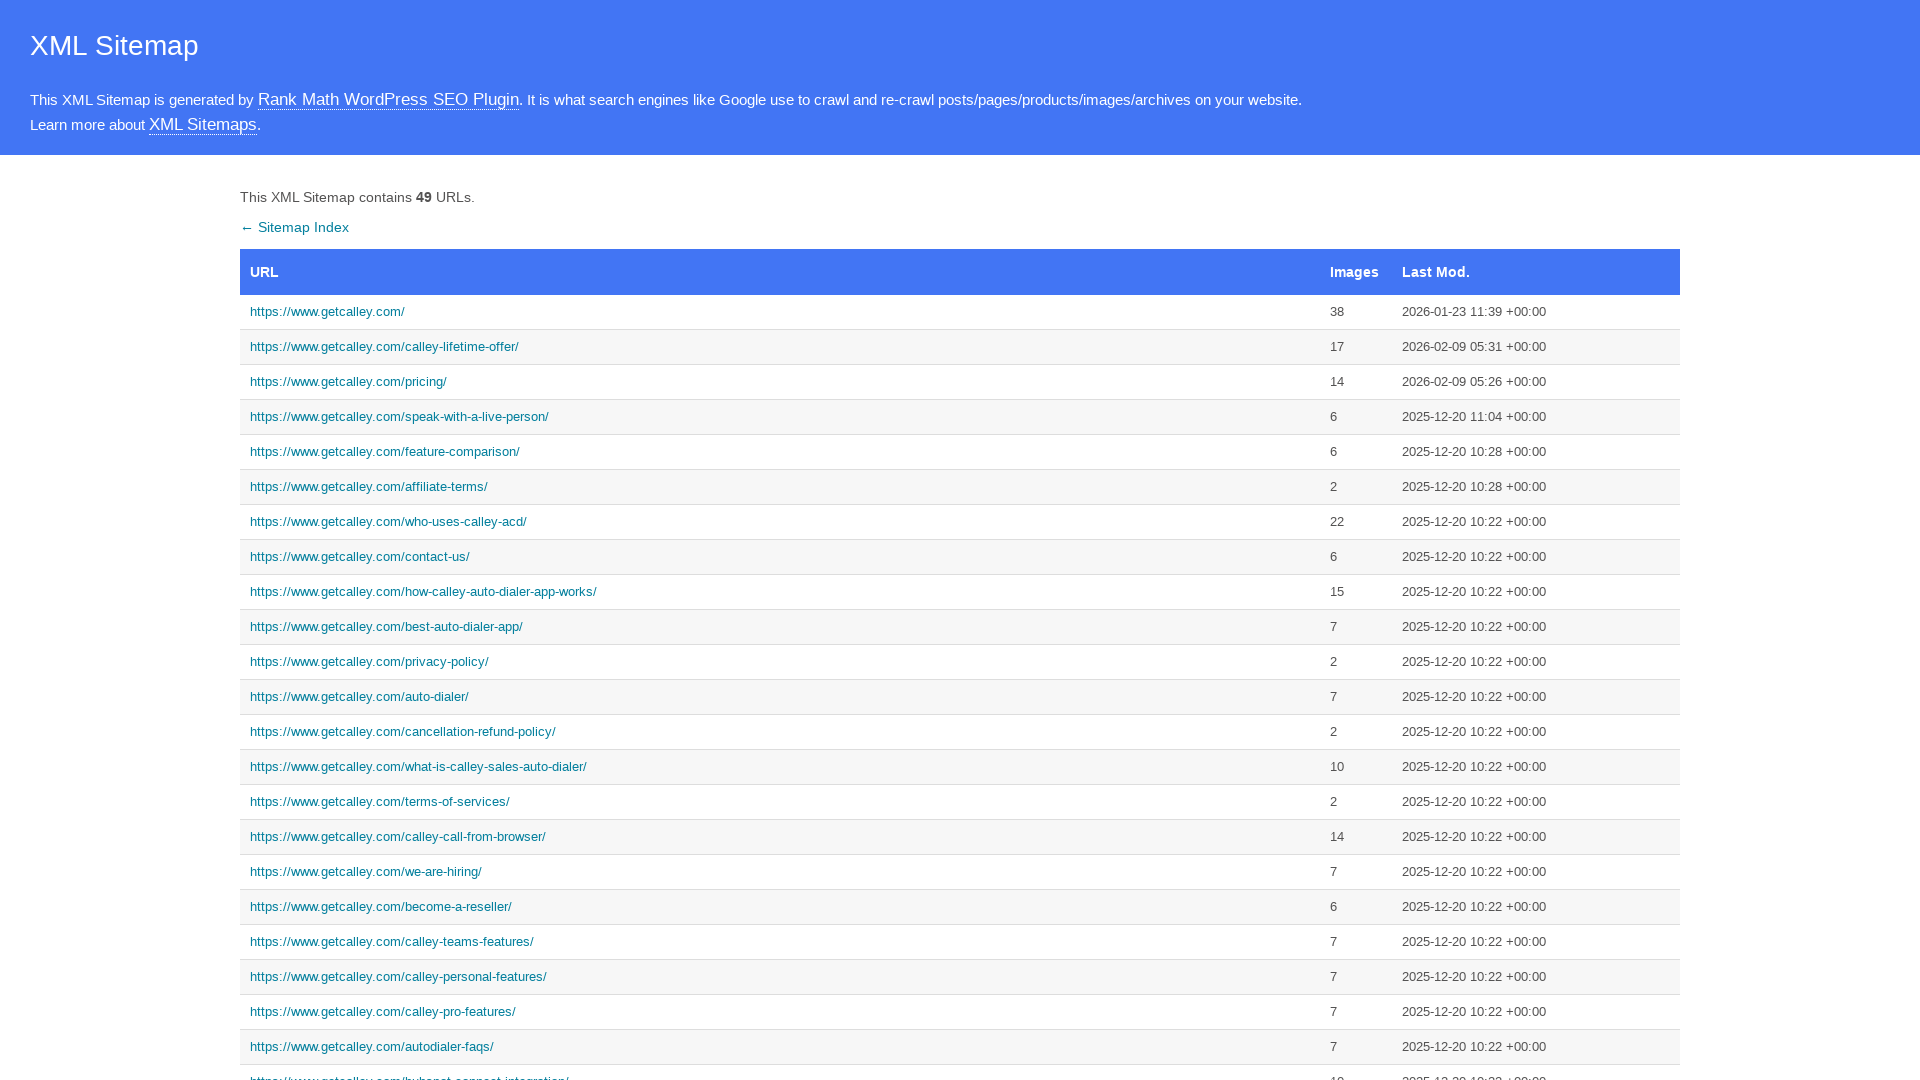

Sitemap table reloaded
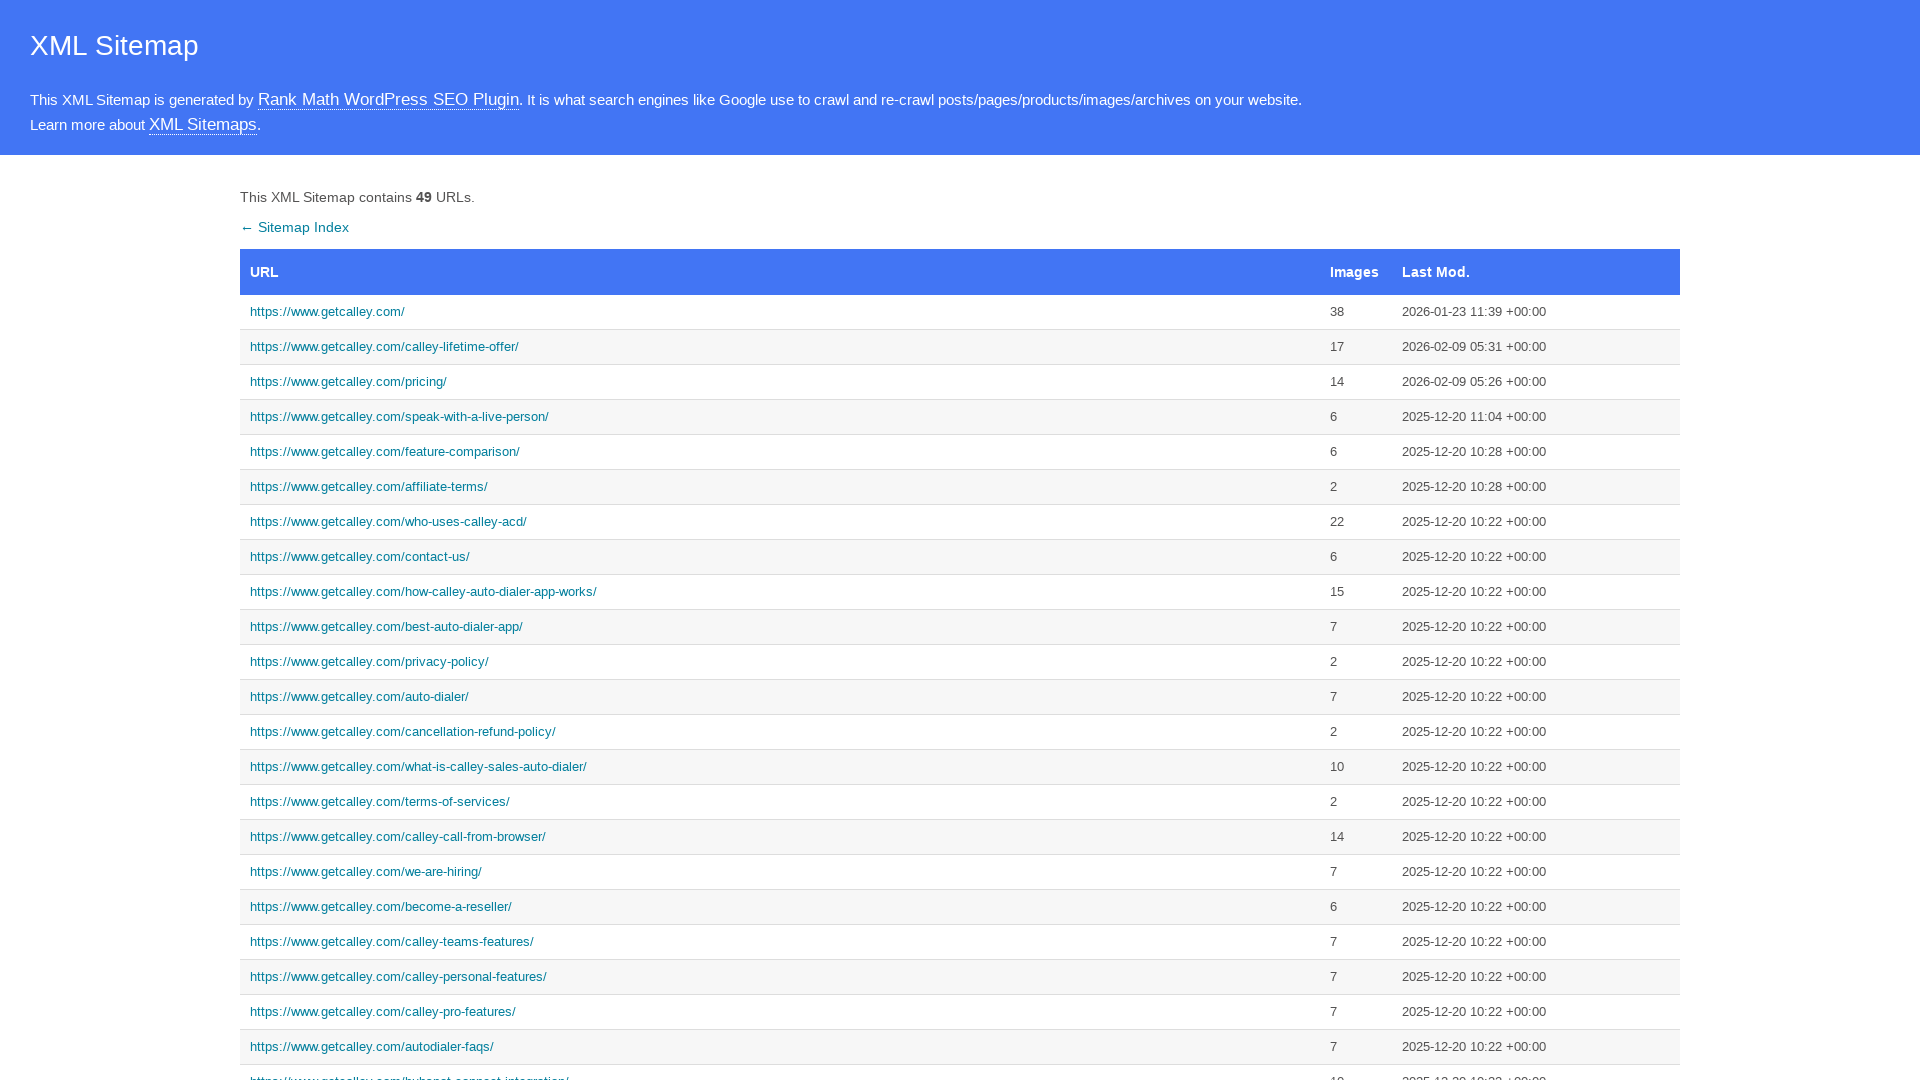

Clicked sitemap link #5 at 1920x1080 resolution at (780, 452) on //table[@id='sitemap']/tbody[1]/tr[5]/td[1]/a[1]
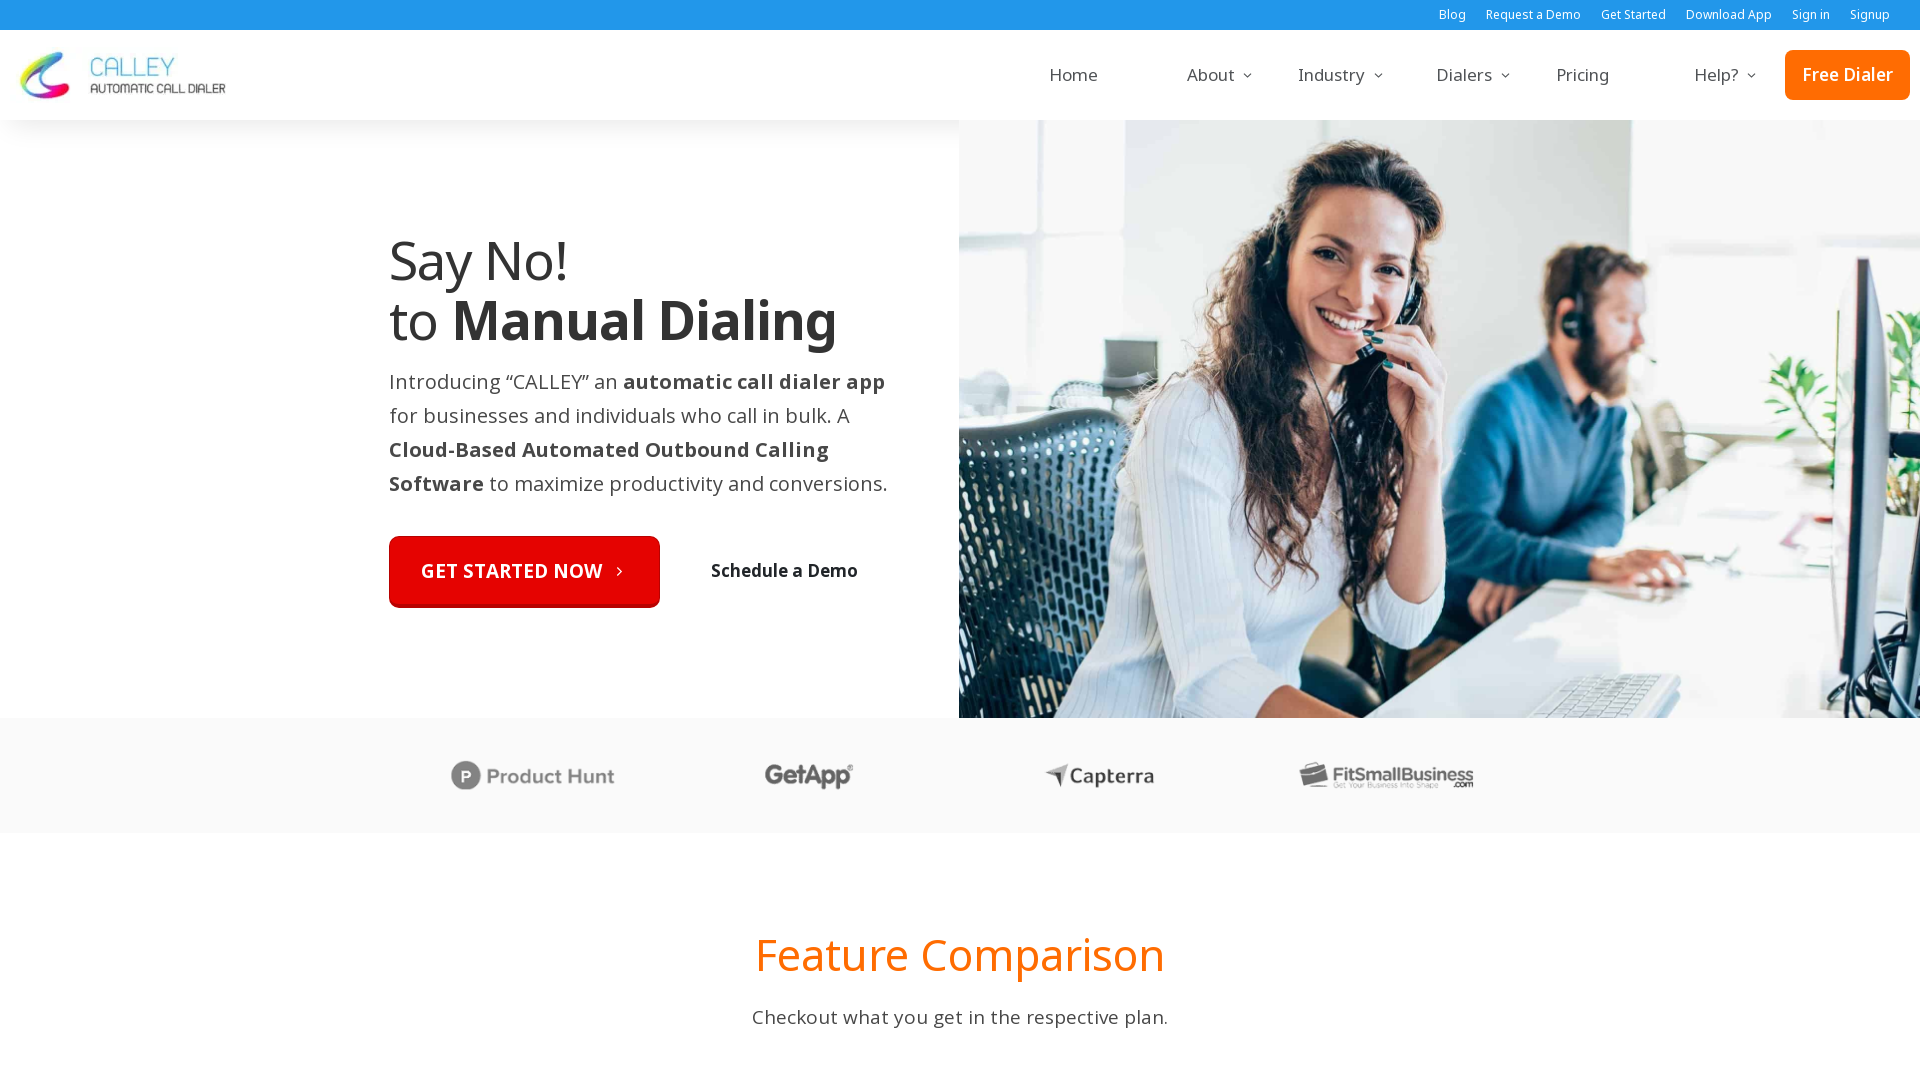

Page loaded at sitemap link #5
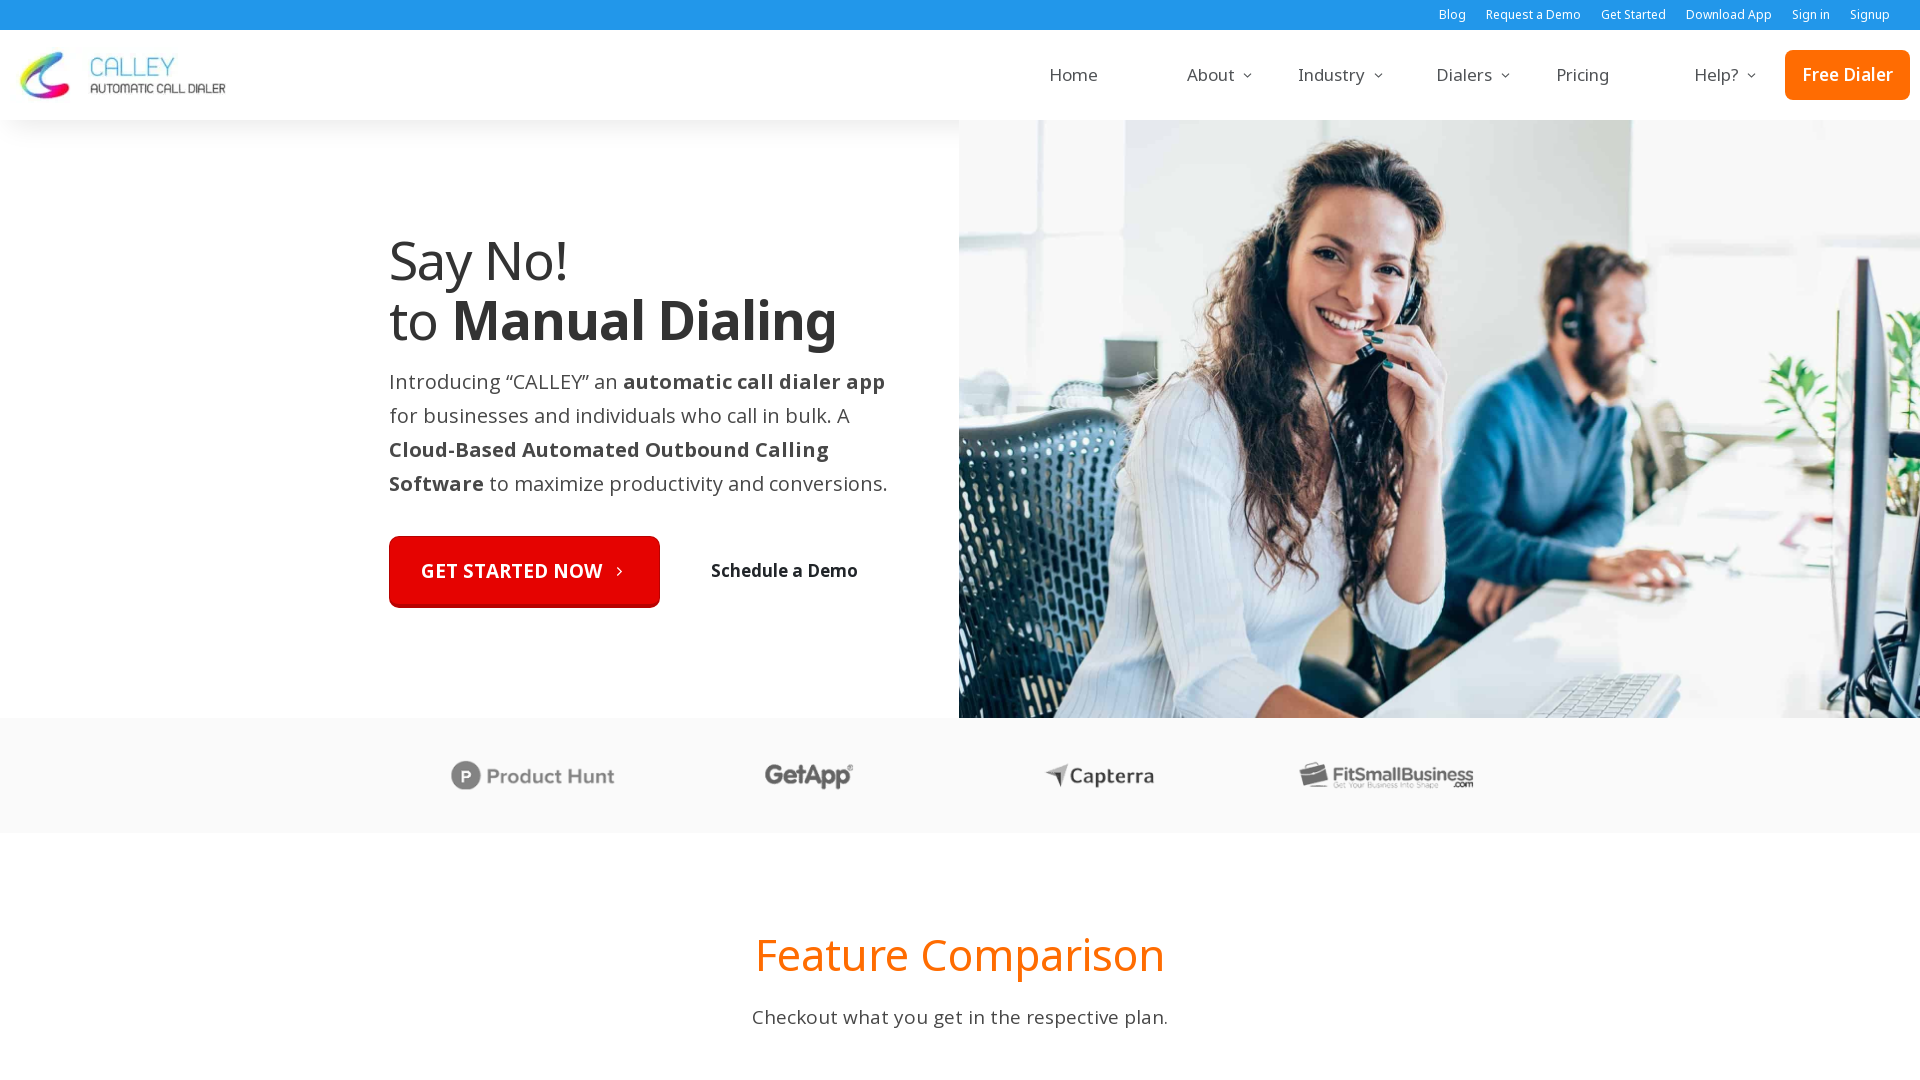

Navigated back to sitemap
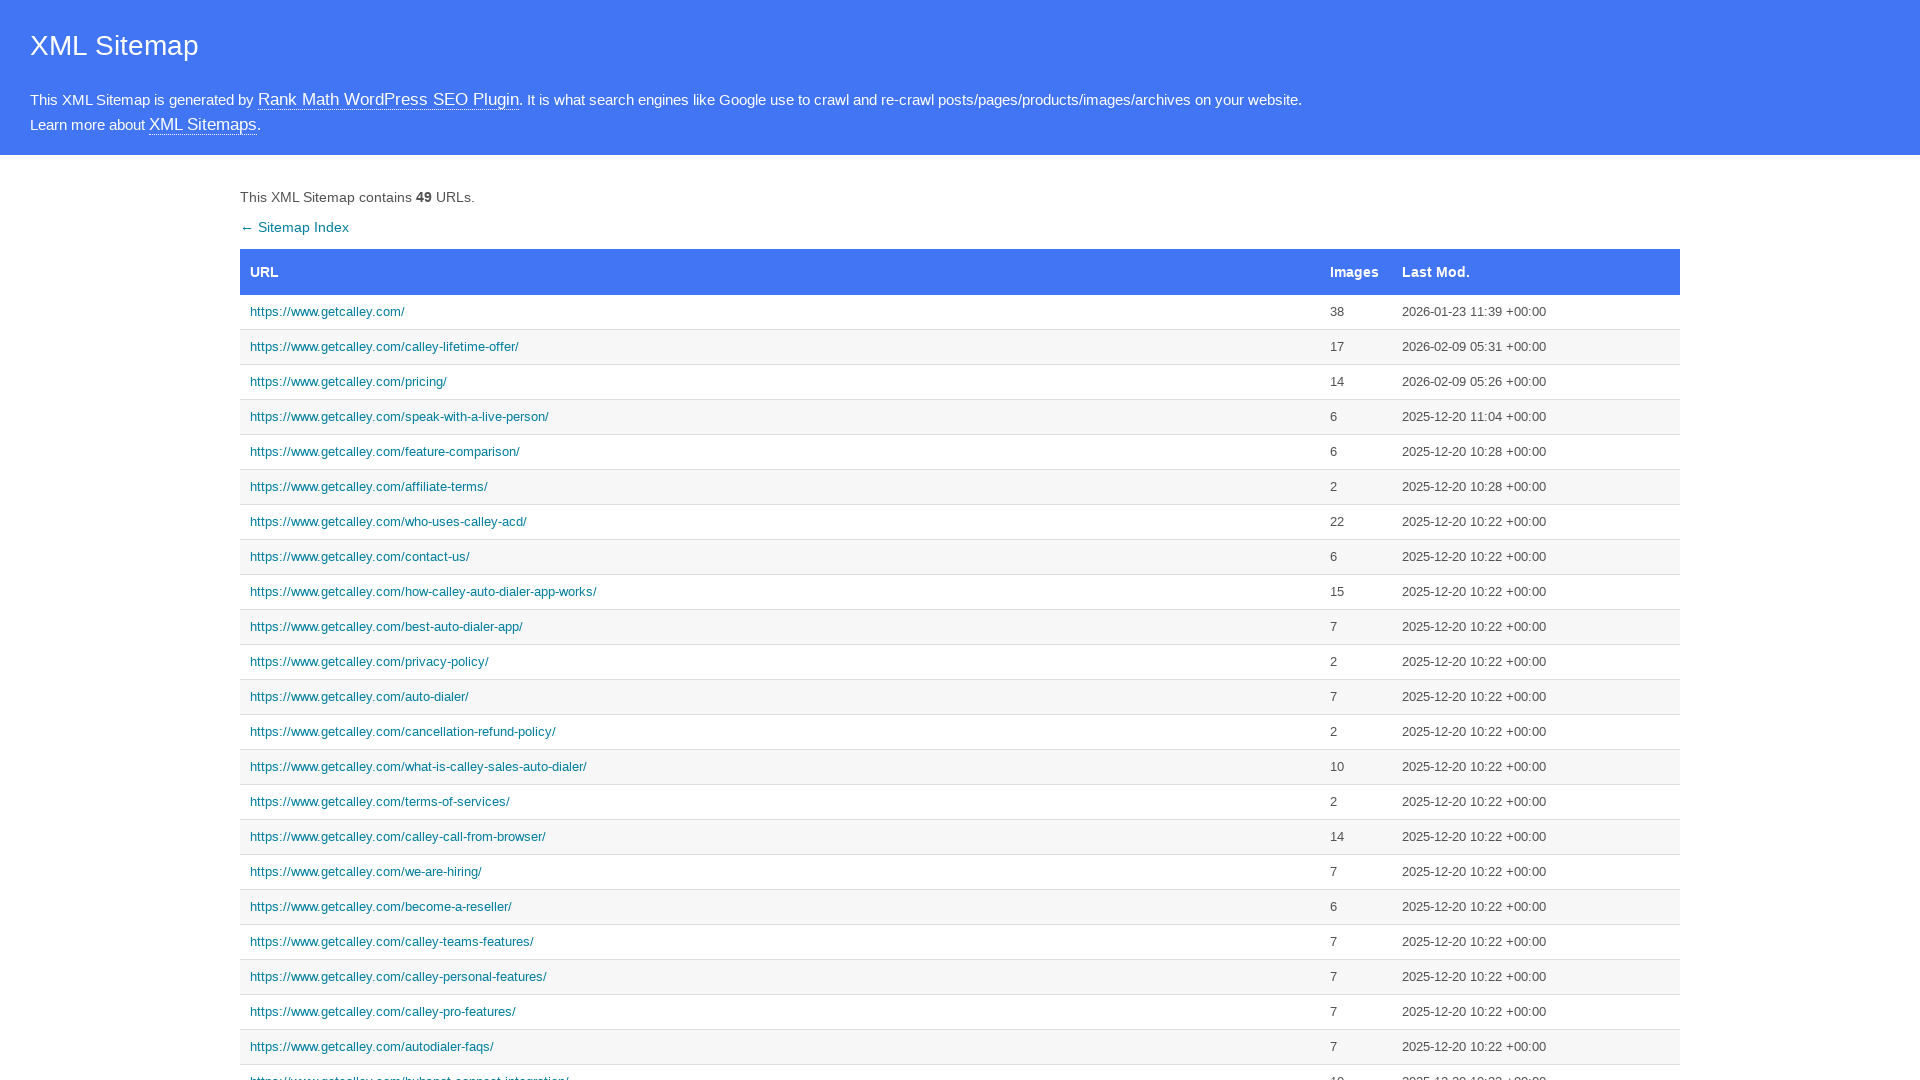

Sitemap table reloaded
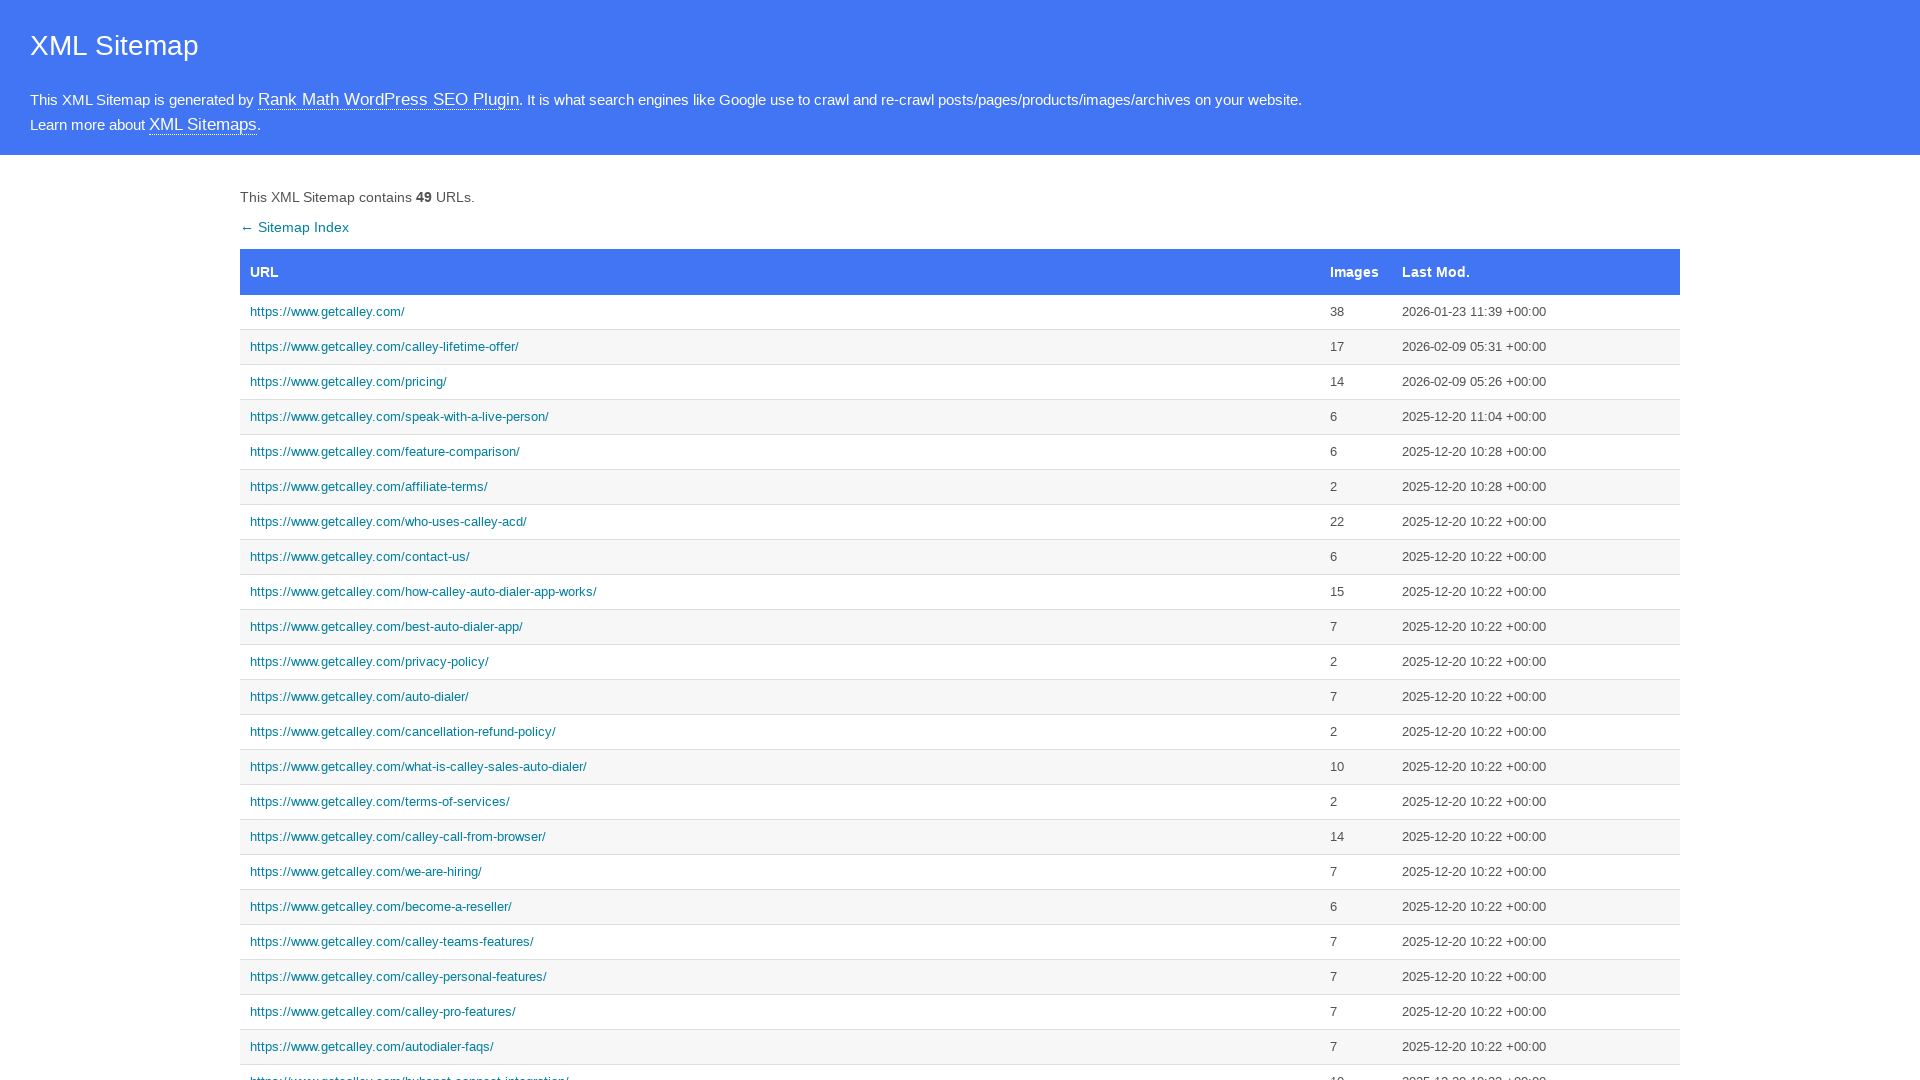

Set desktop viewport to 1536x864
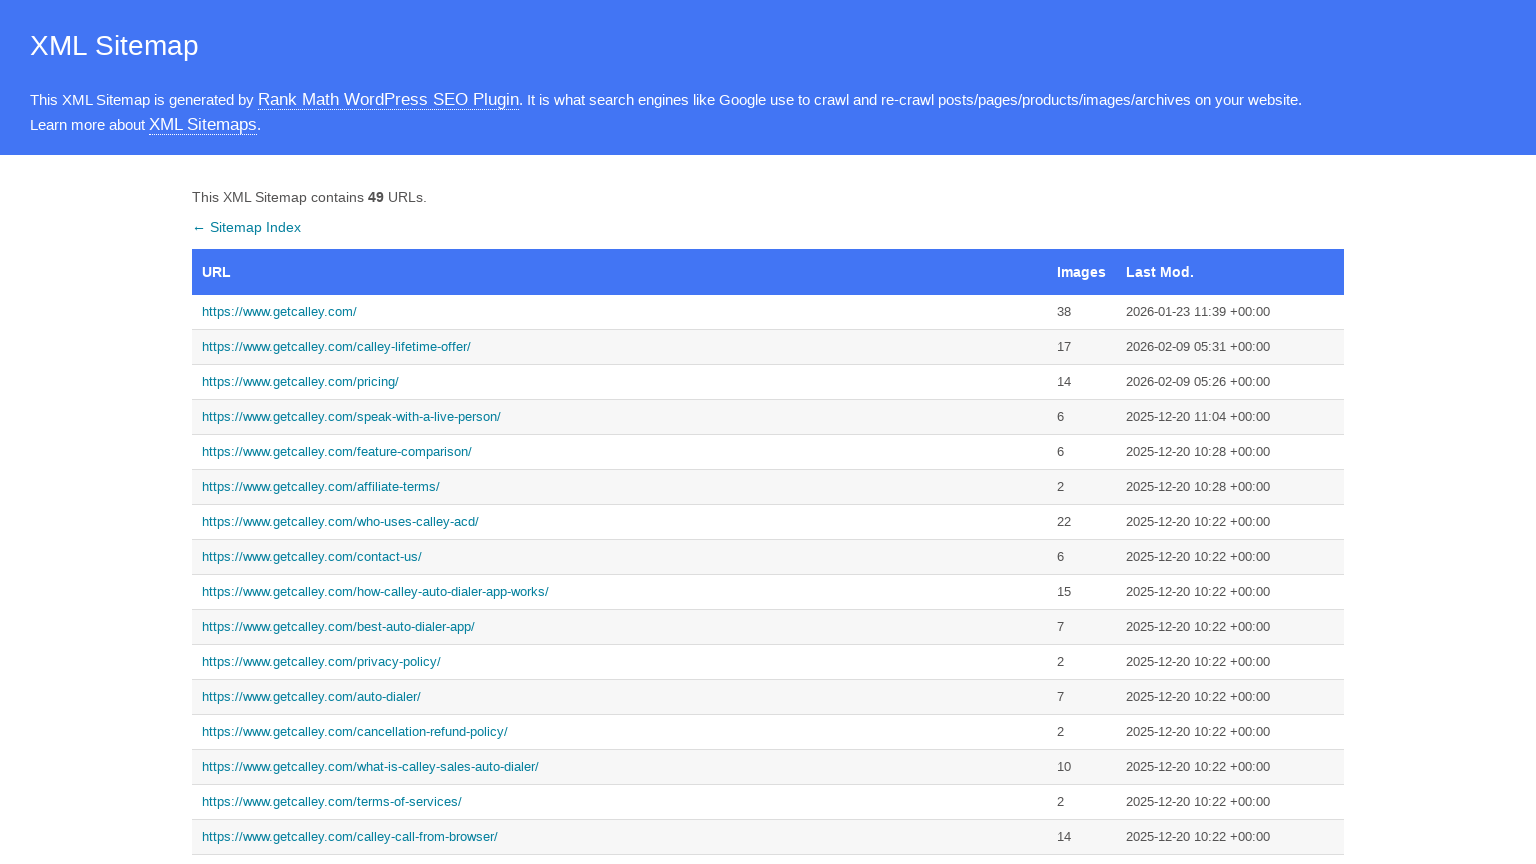

Clicked sitemap link #1 at 1536x864 resolution at (620, 312) on //table[@id='sitemap']/tbody[1]/tr[1]/td[1]/a[1]
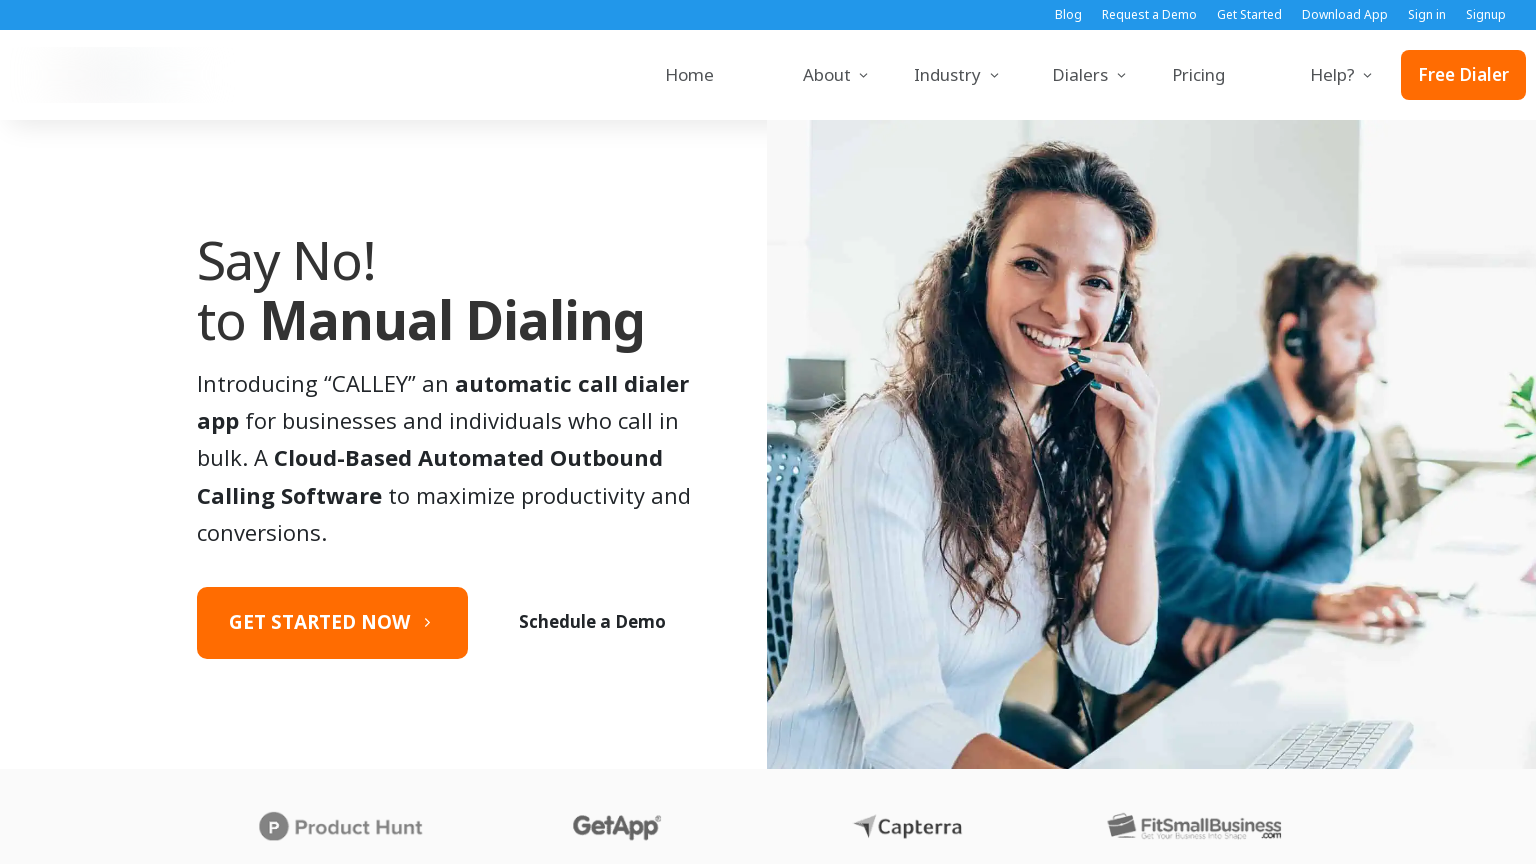

Page loaded at sitemap link #1
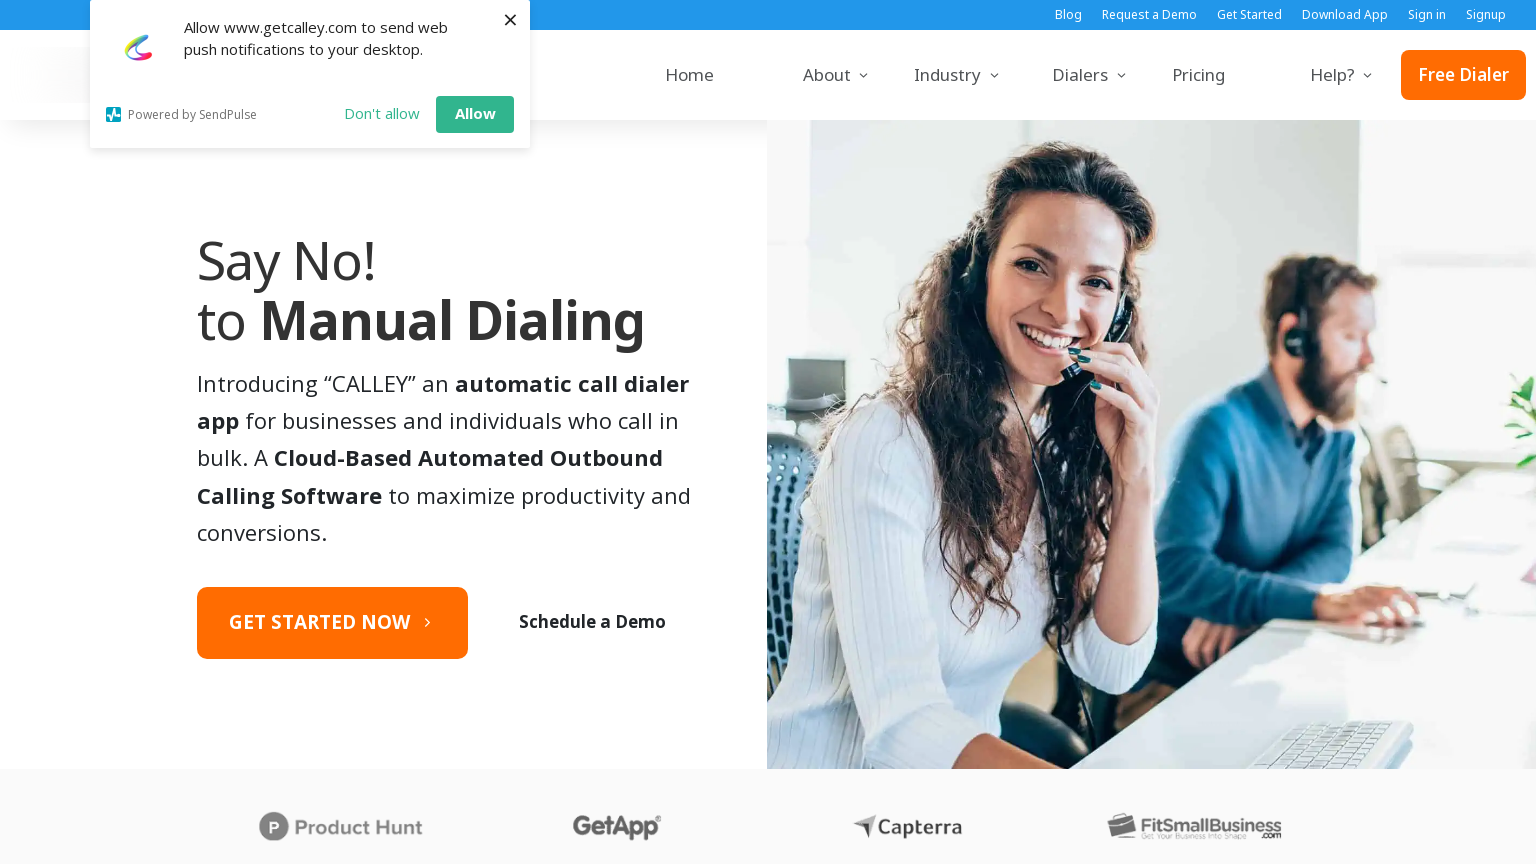

Navigated back to sitemap
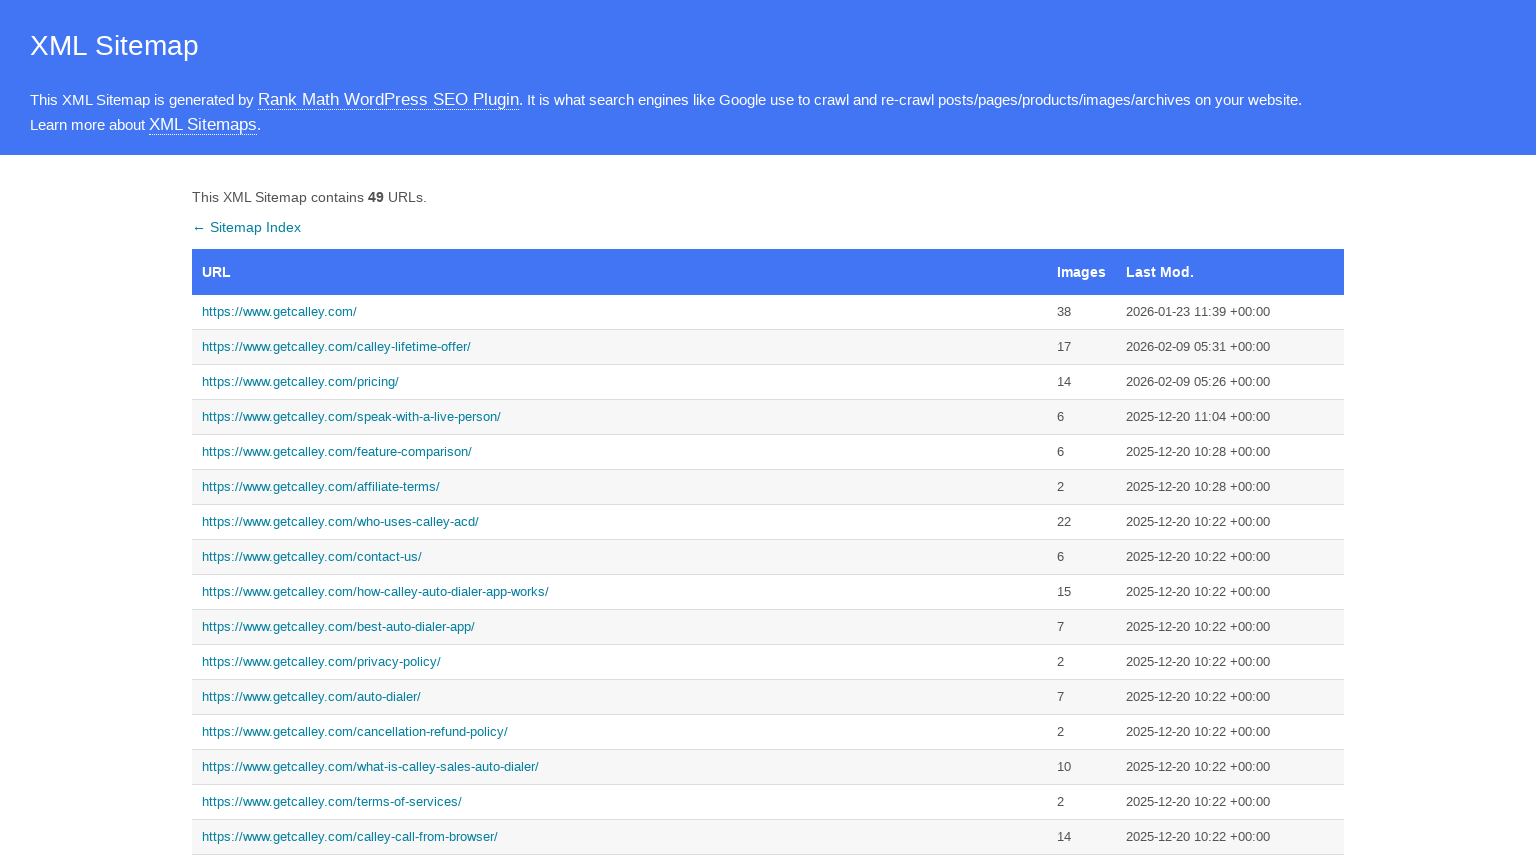

Sitemap table reloaded
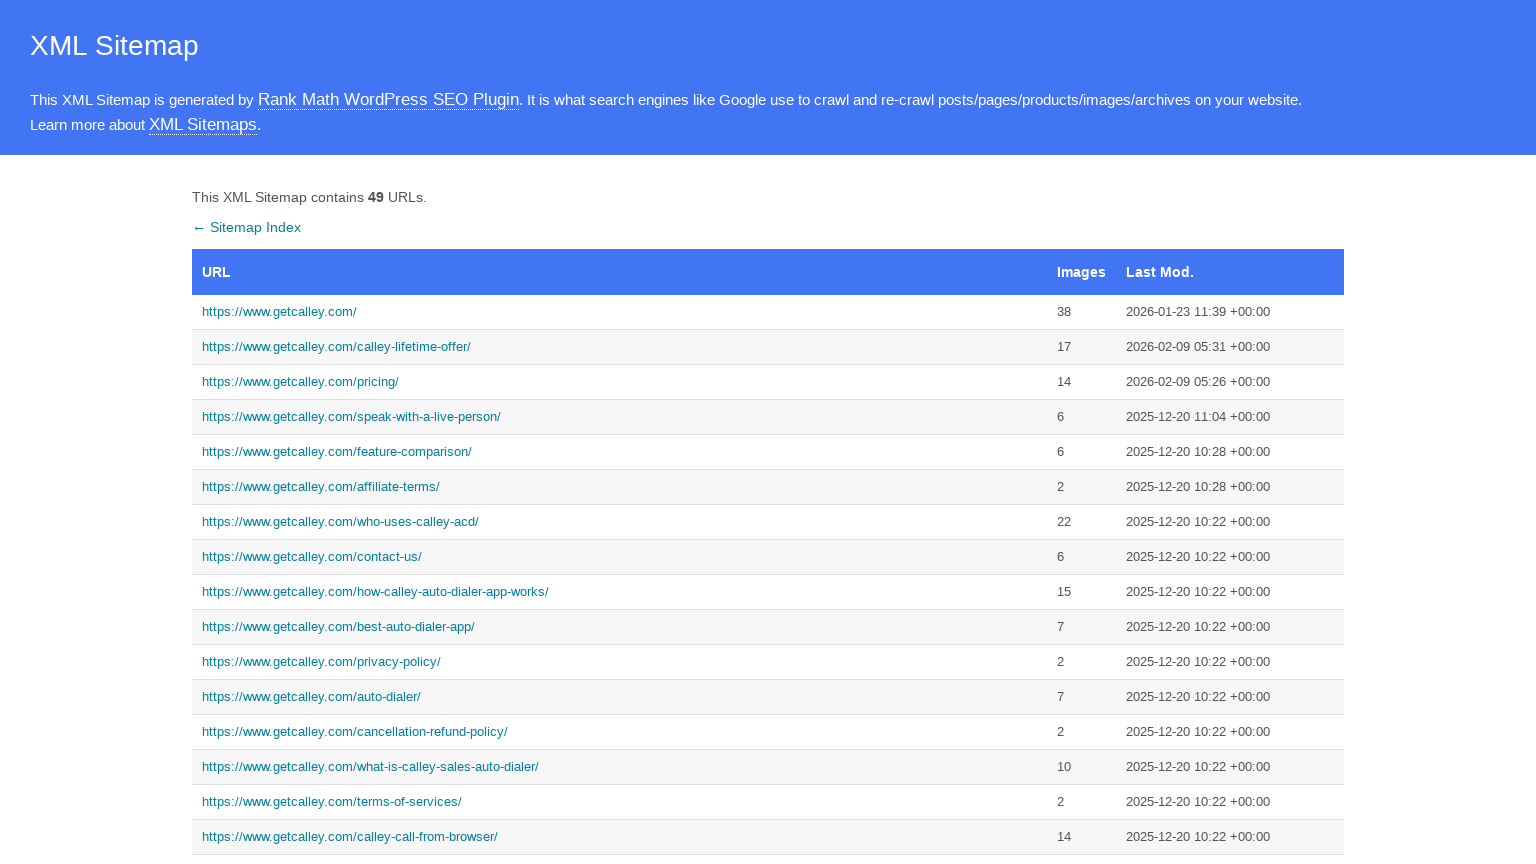

Clicked sitemap link #2 at 1536x864 resolution at (620, 347) on //table[@id='sitemap']/tbody[1]/tr[2]/td[1]/a[1]
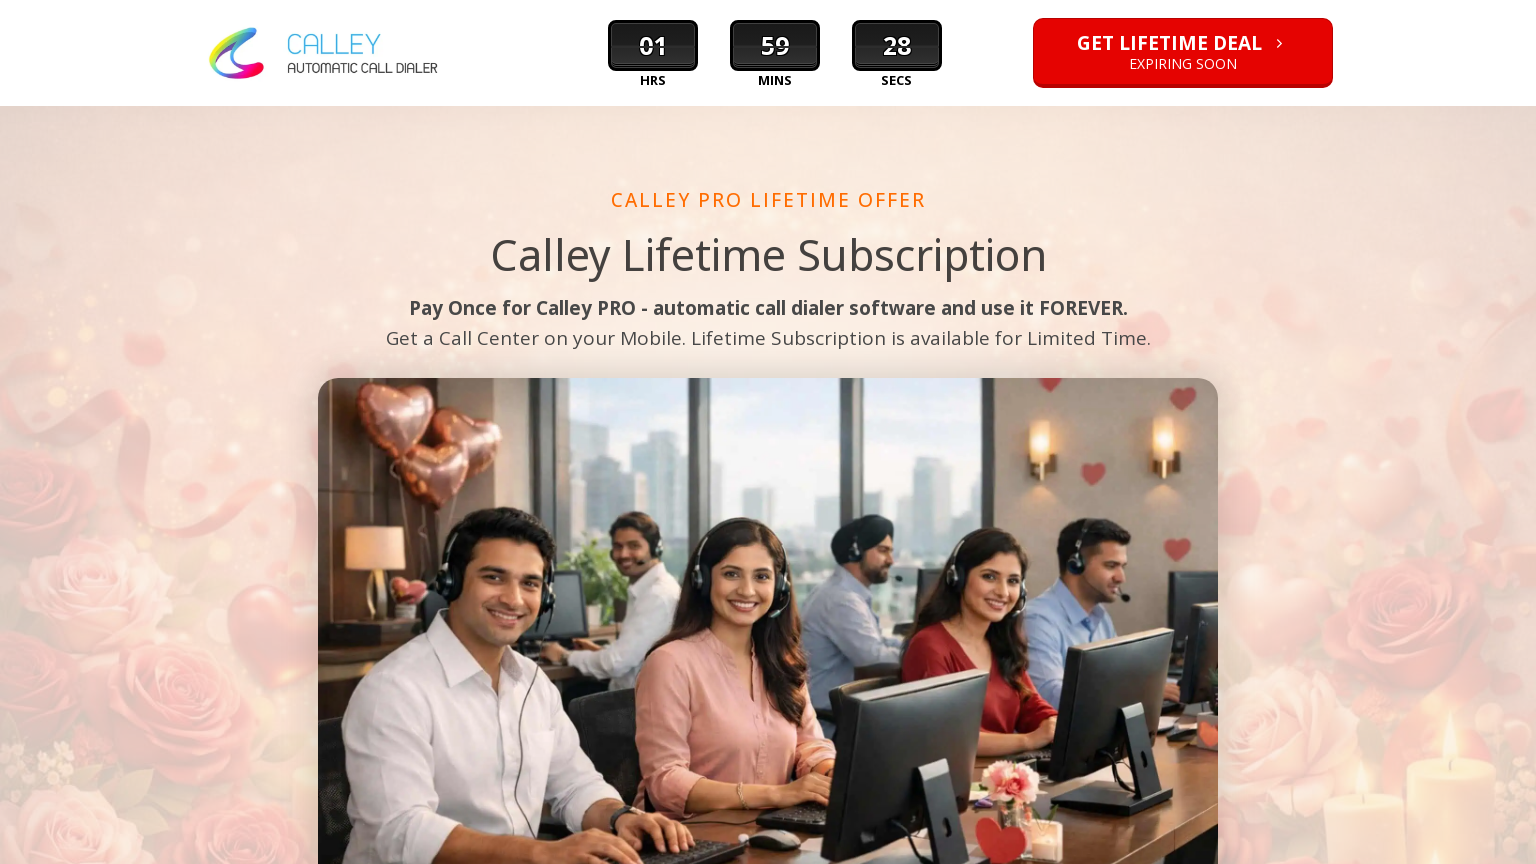

Page loaded at sitemap link #2
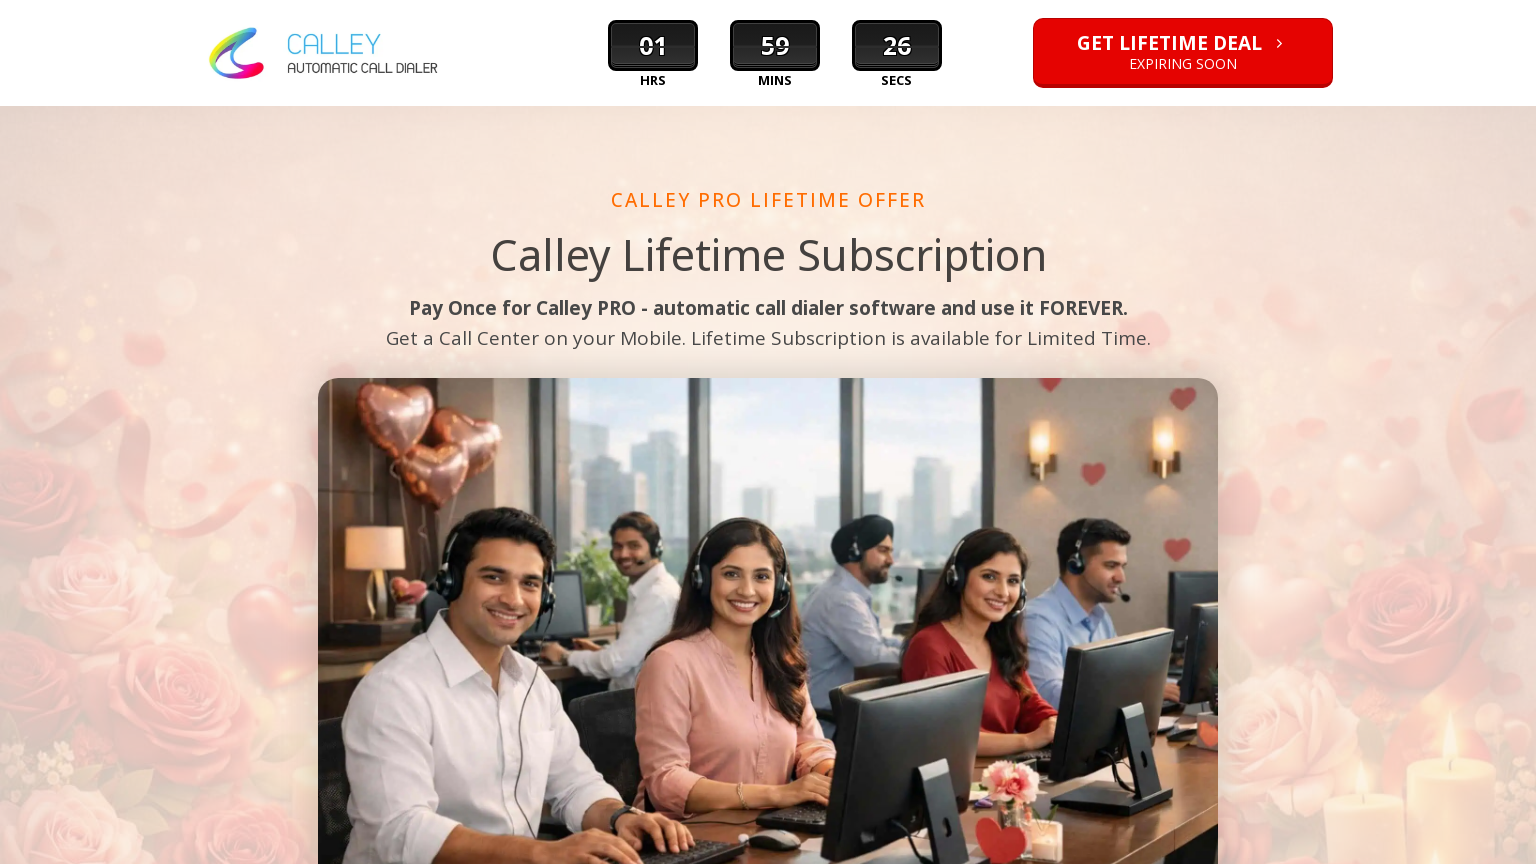

Navigated back to sitemap
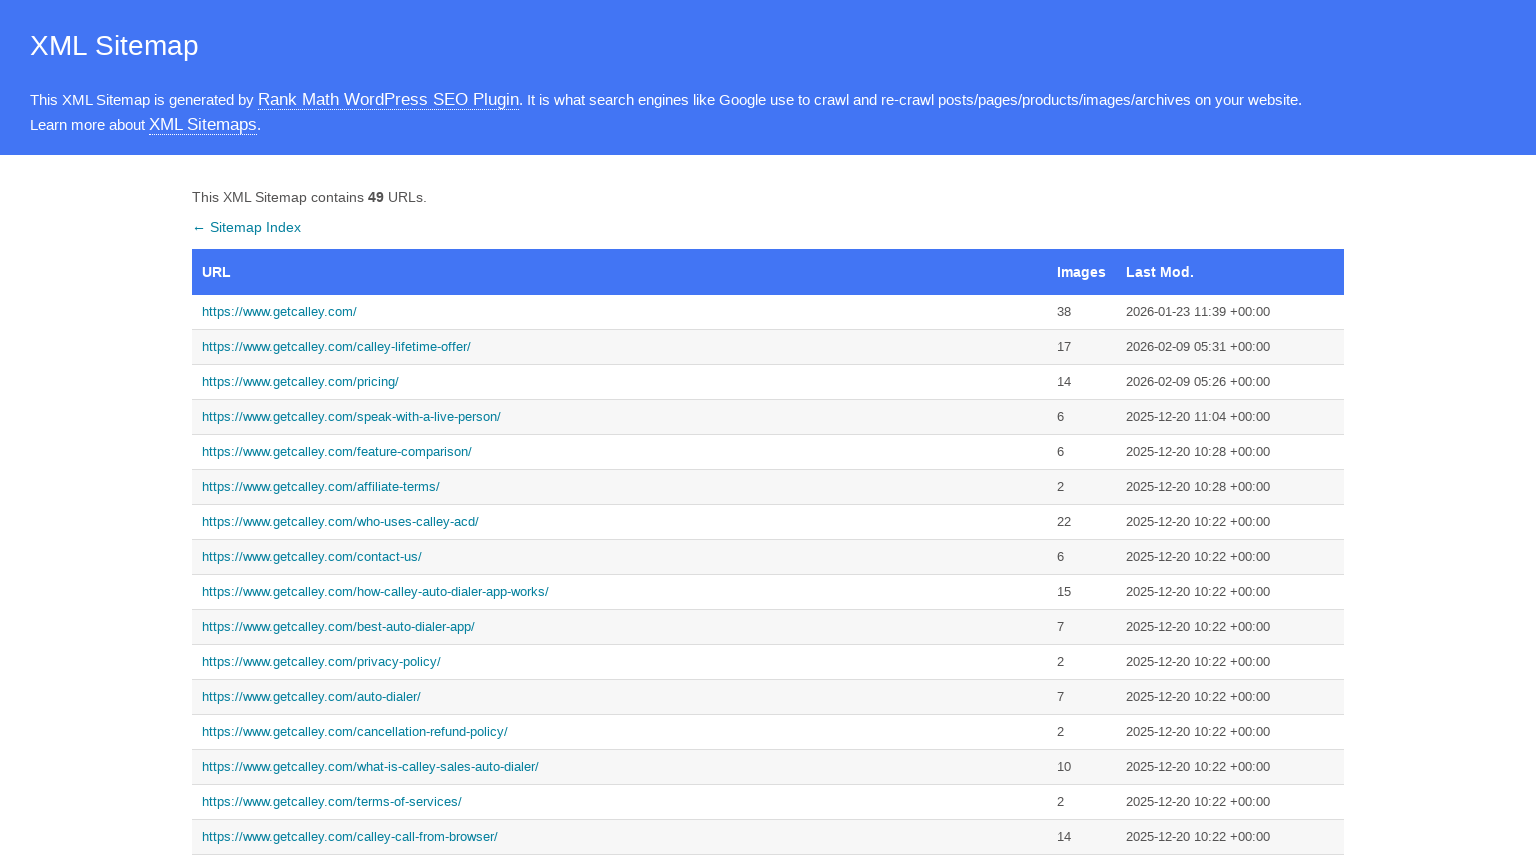

Sitemap table reloaded
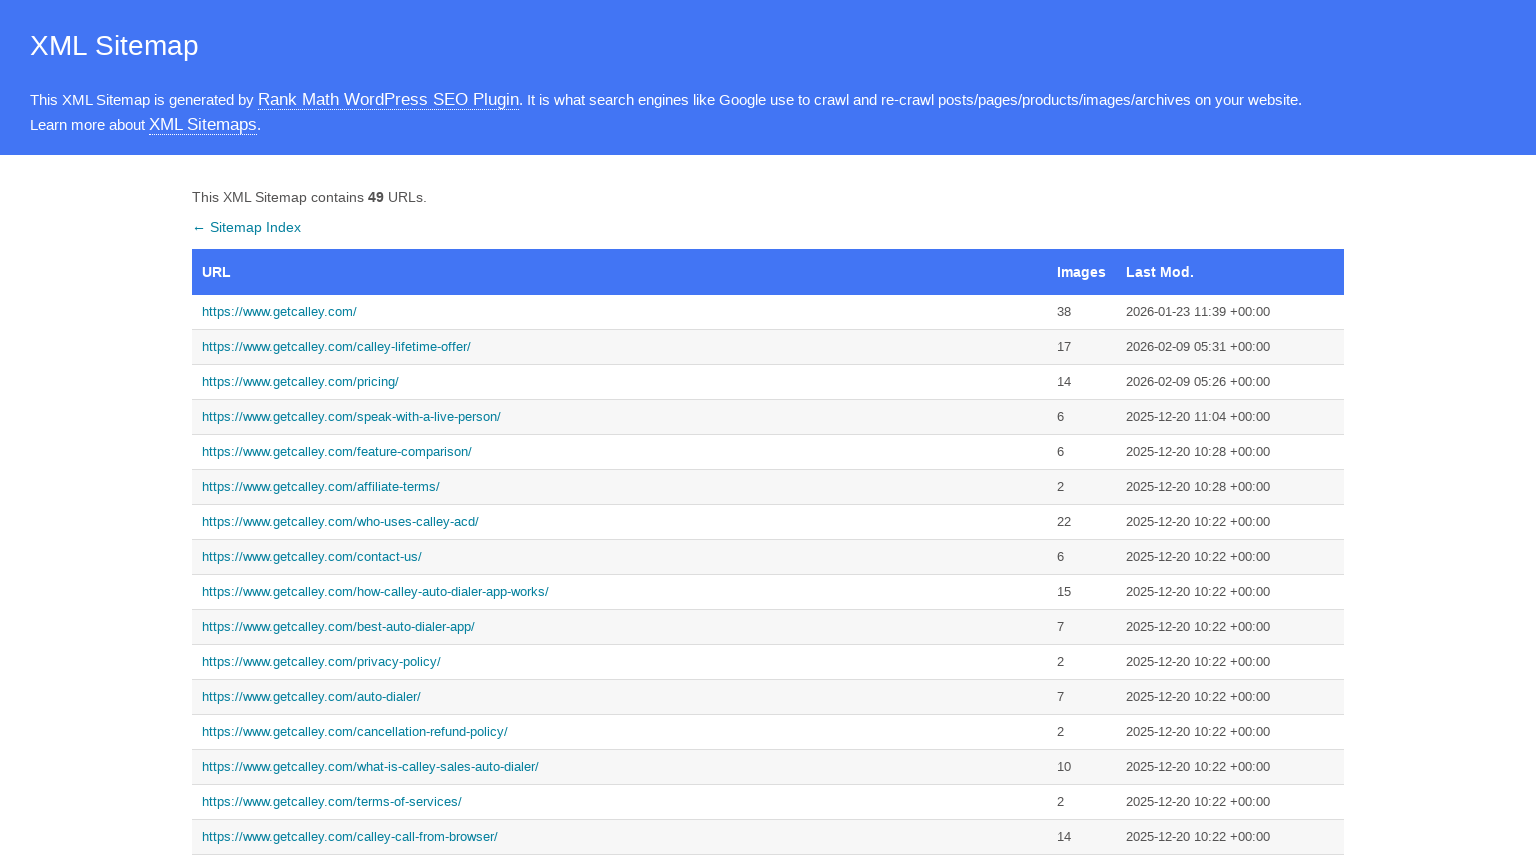

Clicked sitemap link #3 at 1536x864 resolution at (620, 382) on //table[@id='sitemap']/tbody[1]/tr[3]/td[1]/a[1]
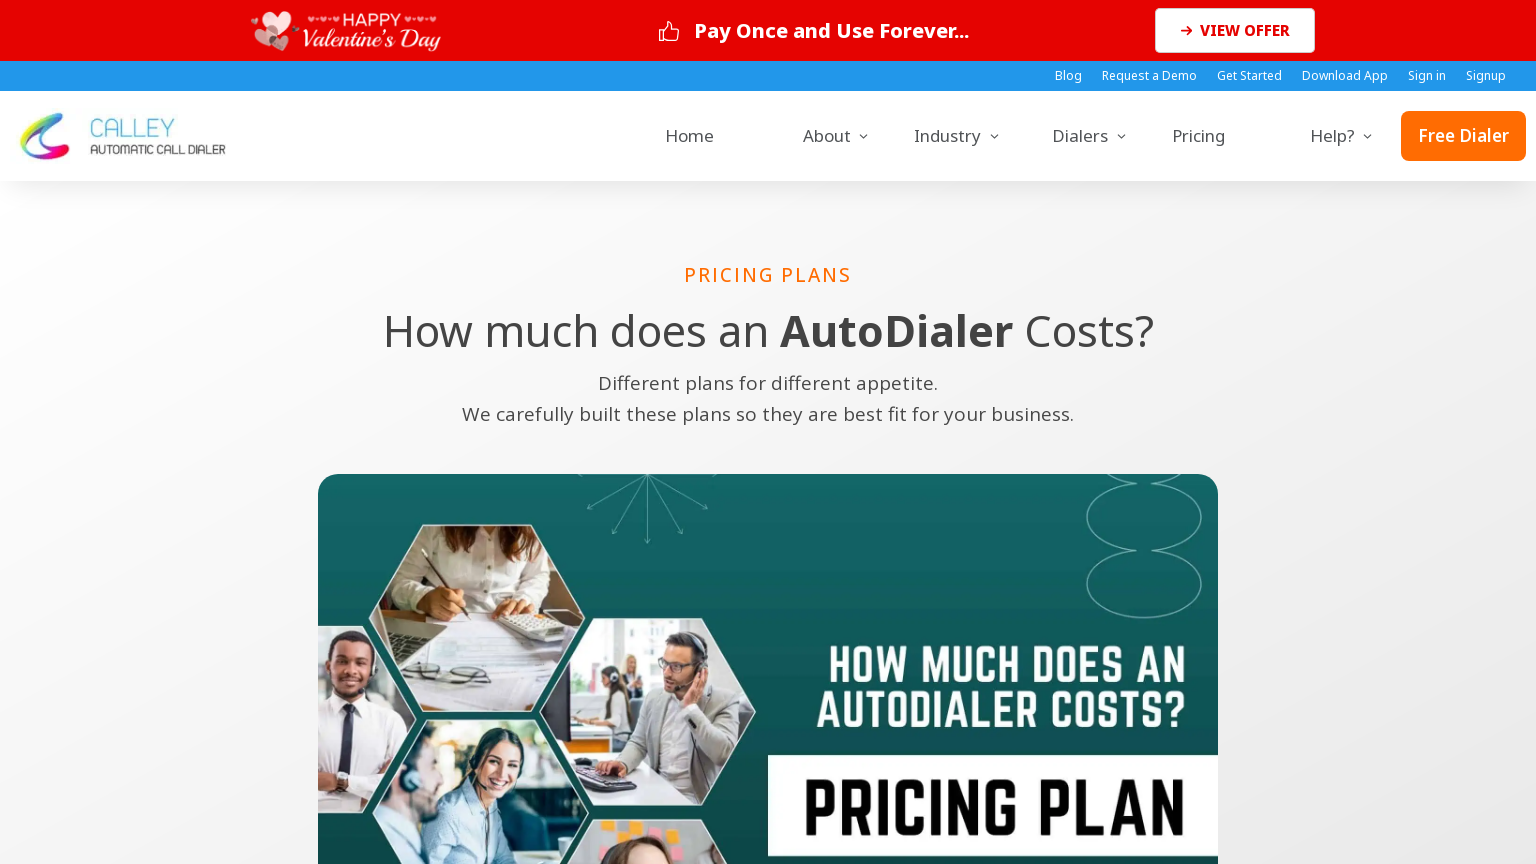

Page loaded at sitemap link #3
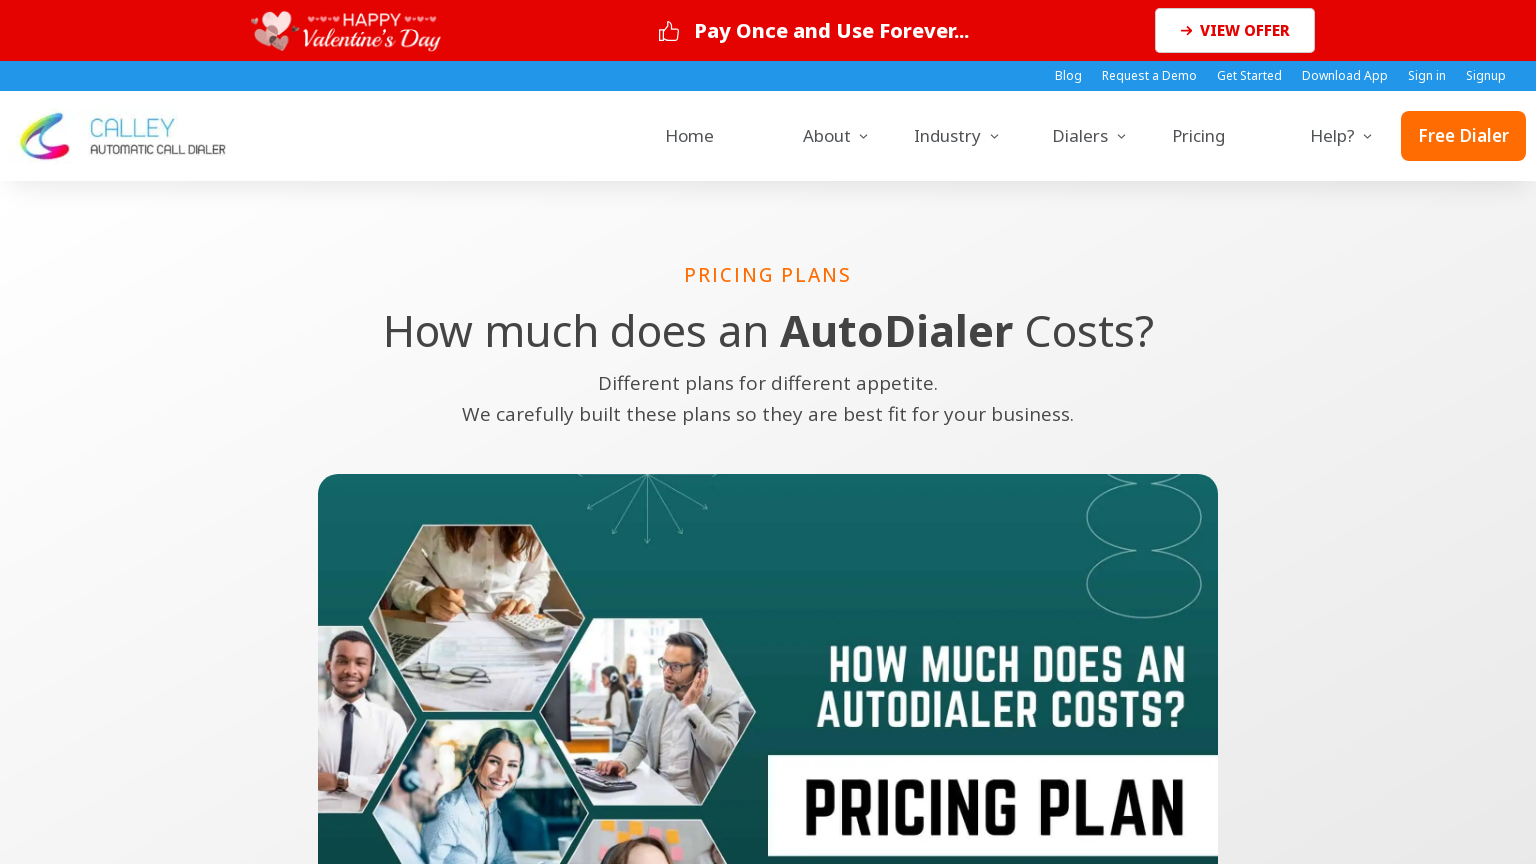

Navigated back to sitemap
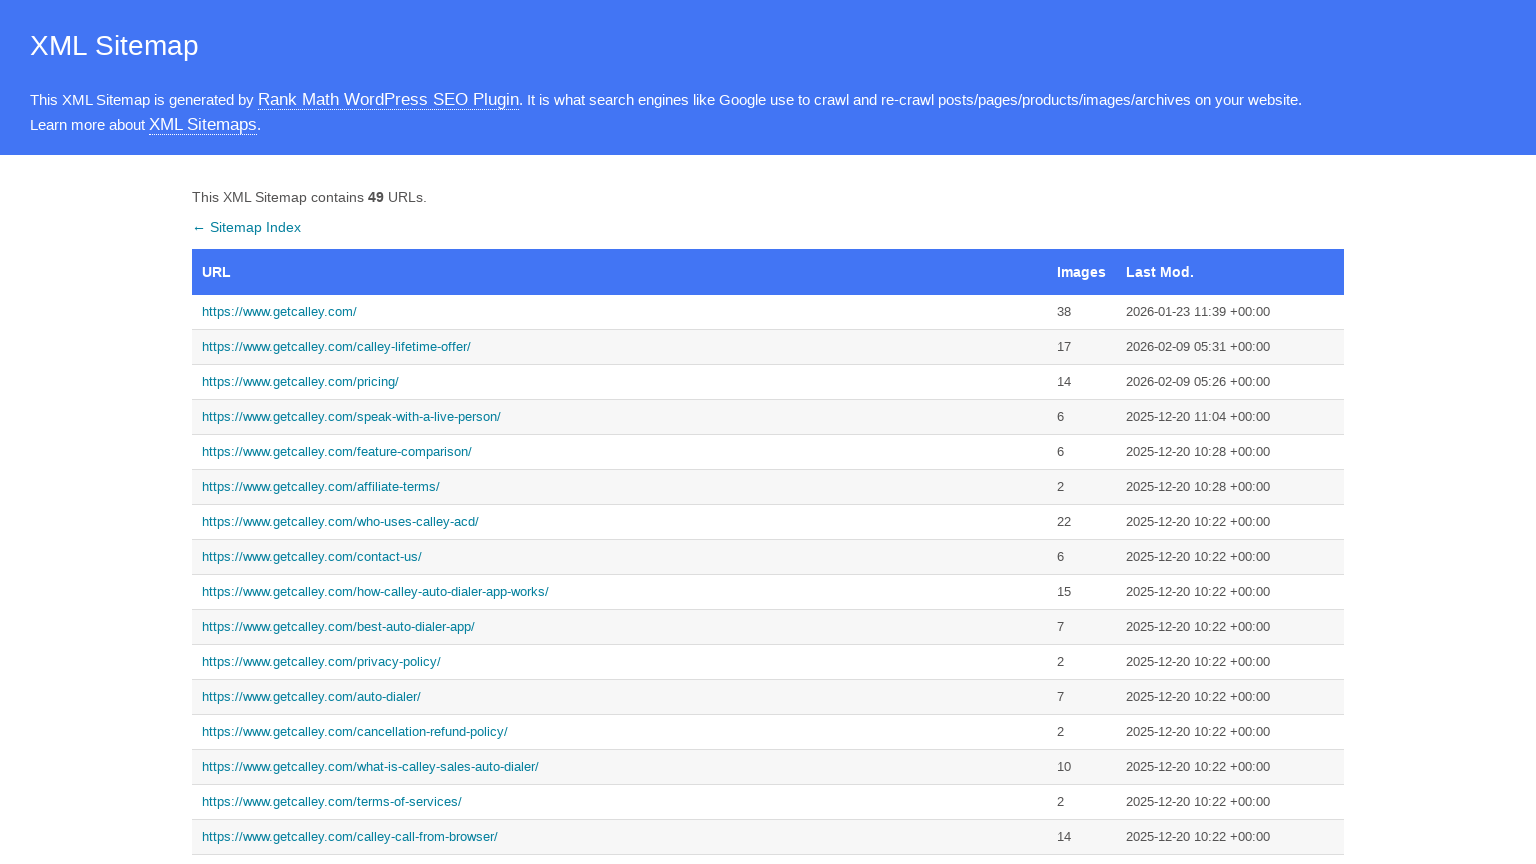

Sitemap table reloaded
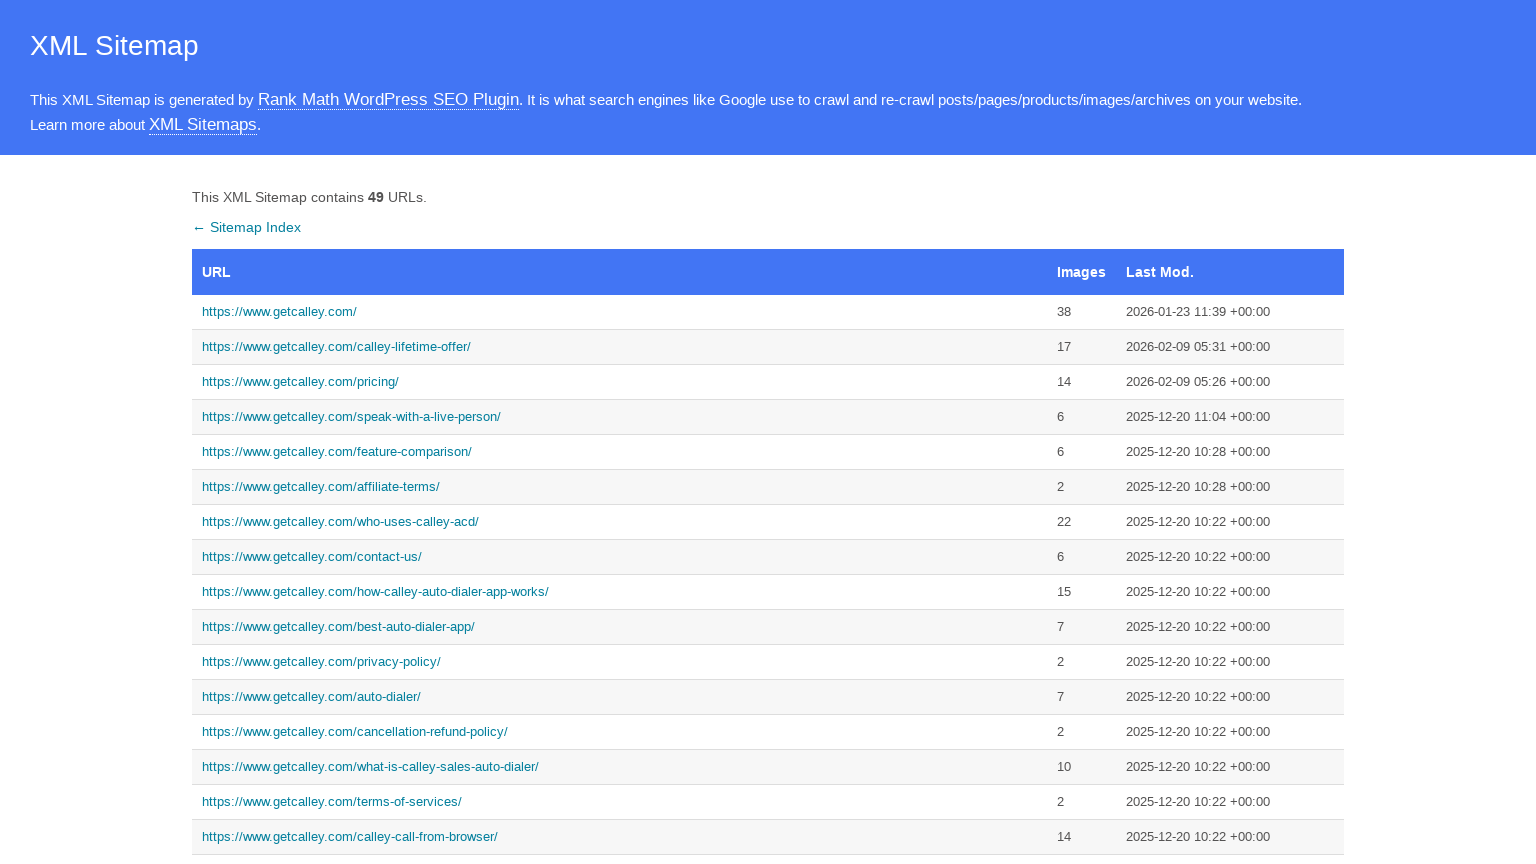

Clicked sitemap link #4 at 1536x864 resolution at (620, 417) on //table[@id='sitemap']/tbody[1]/tr[4]/td[1]/a[1]
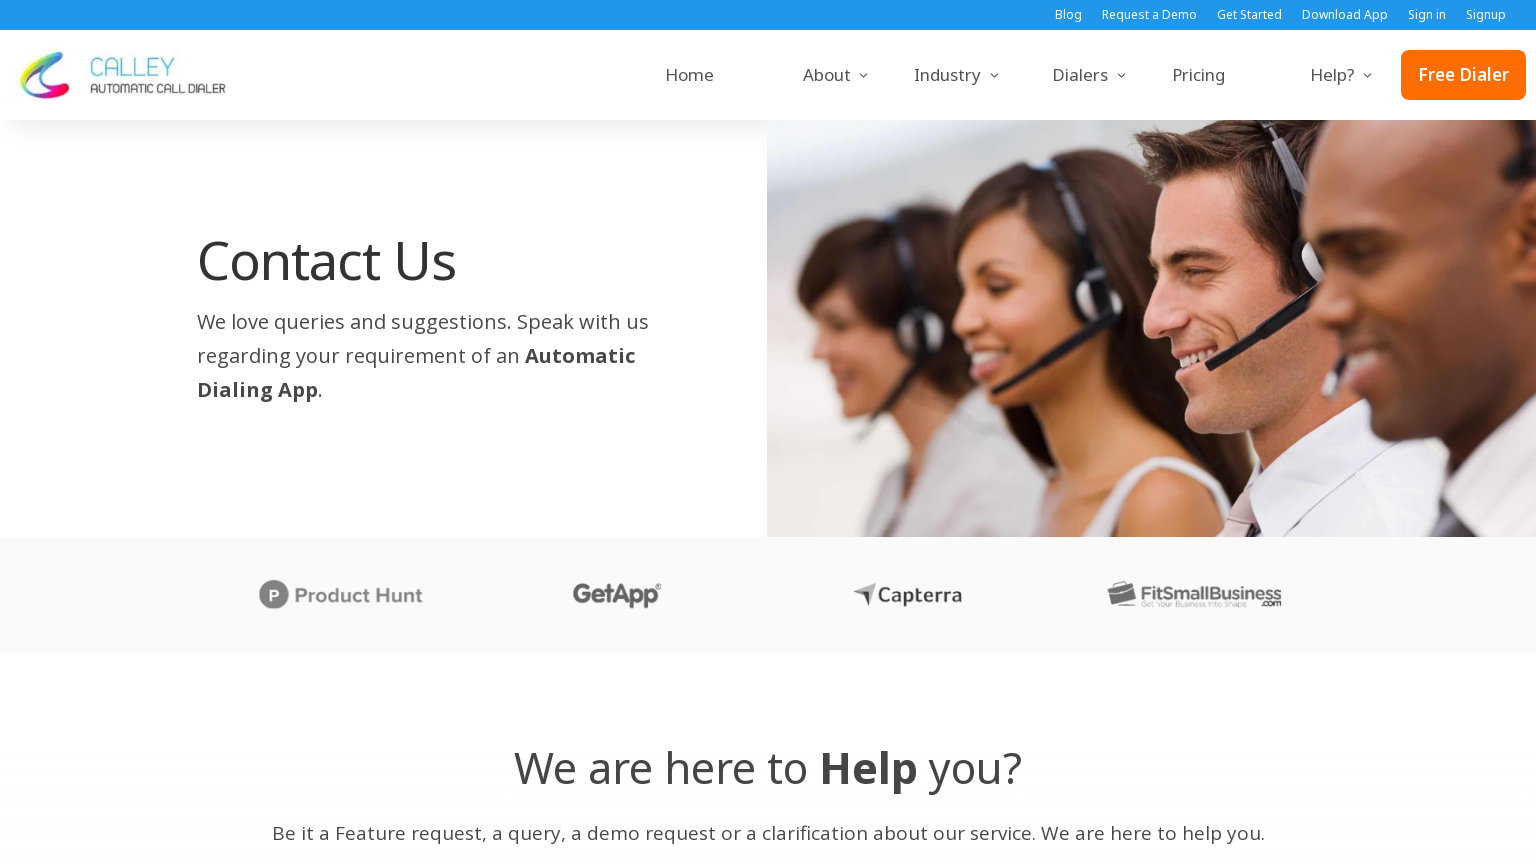

Page loaded at sitemap link #4
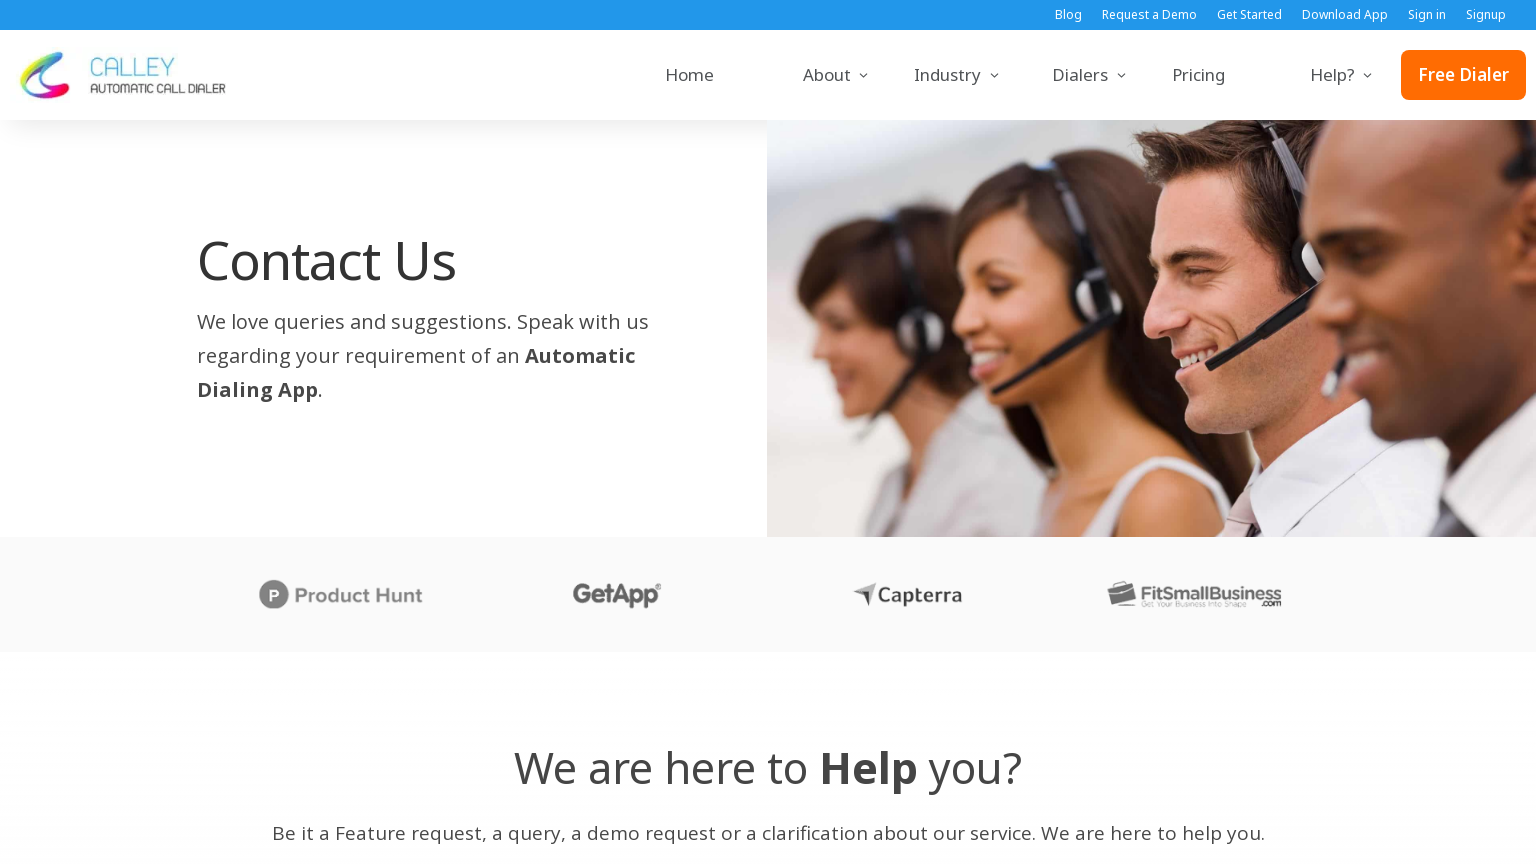

Navigated back to sitemap
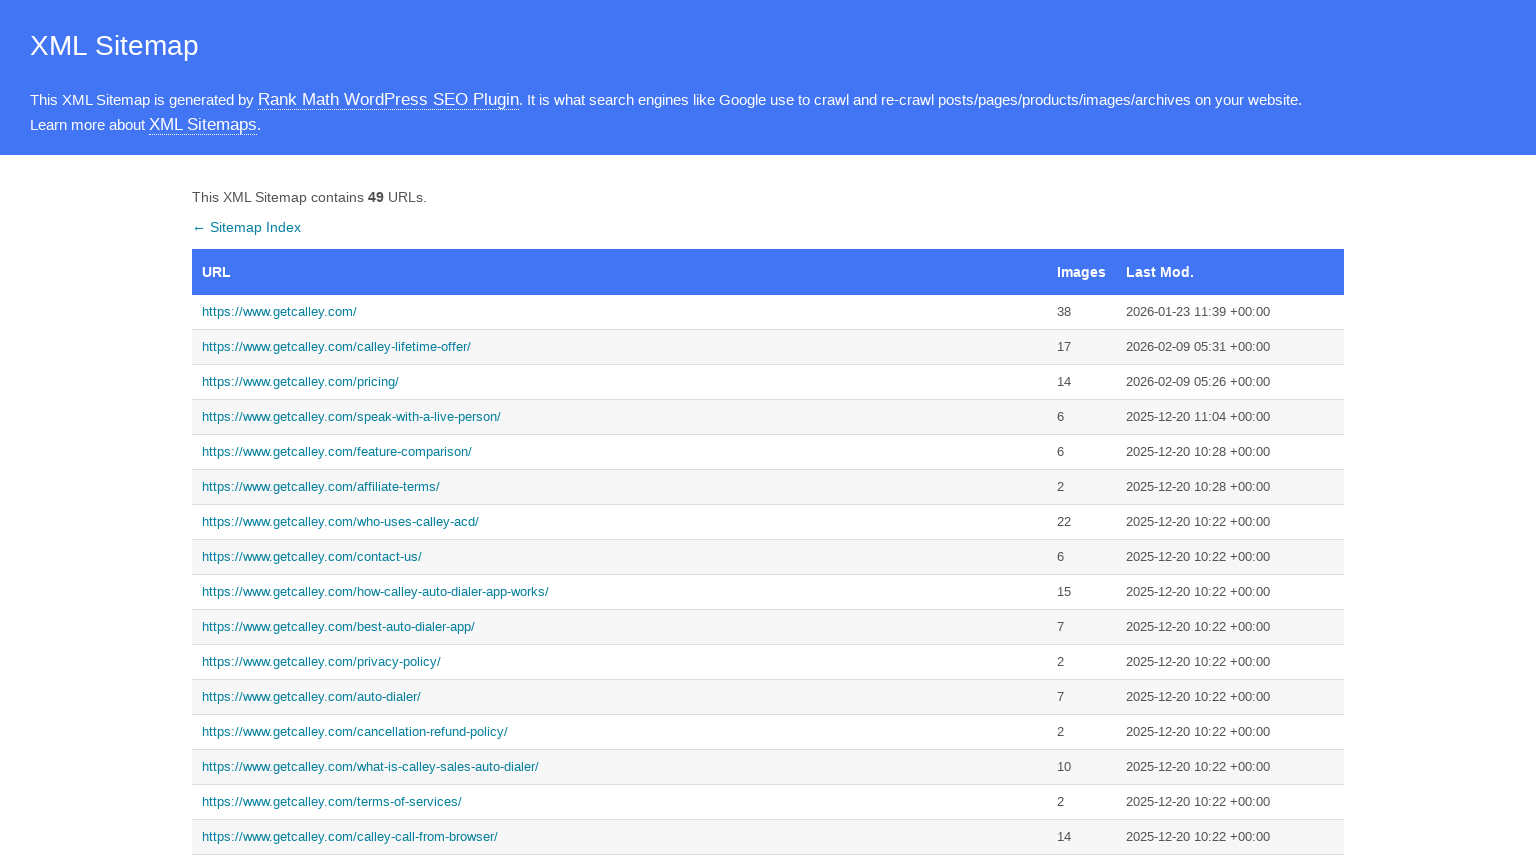

Sitemap table reloaded
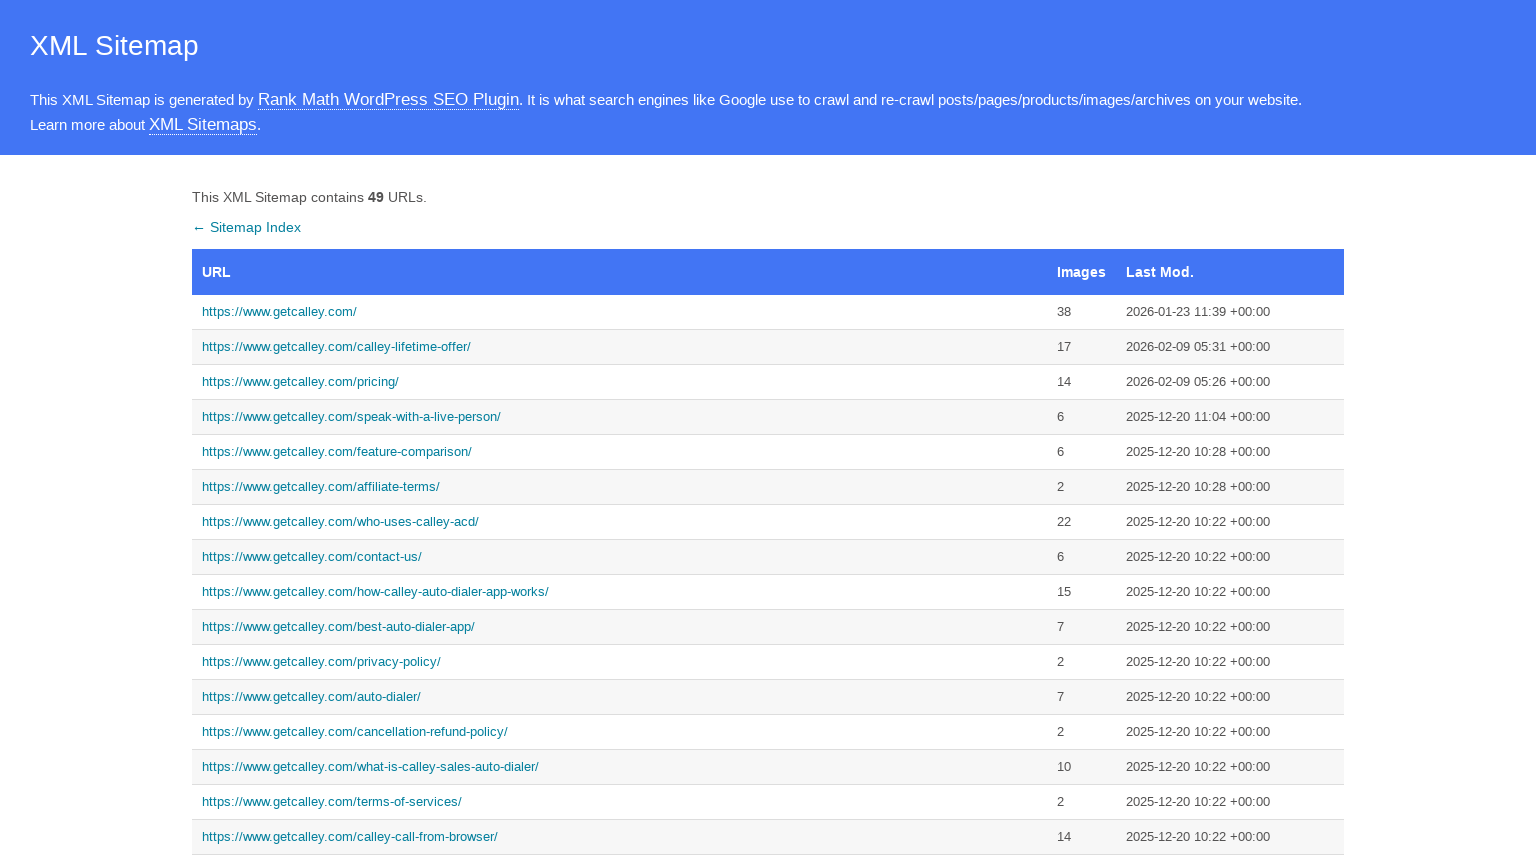

Clicked sitemap link #5 at 1536x864 resolution at (620, 452) on //table[@id='sitemap']/tbody[1]/tr[5]/td[1]/a[1]
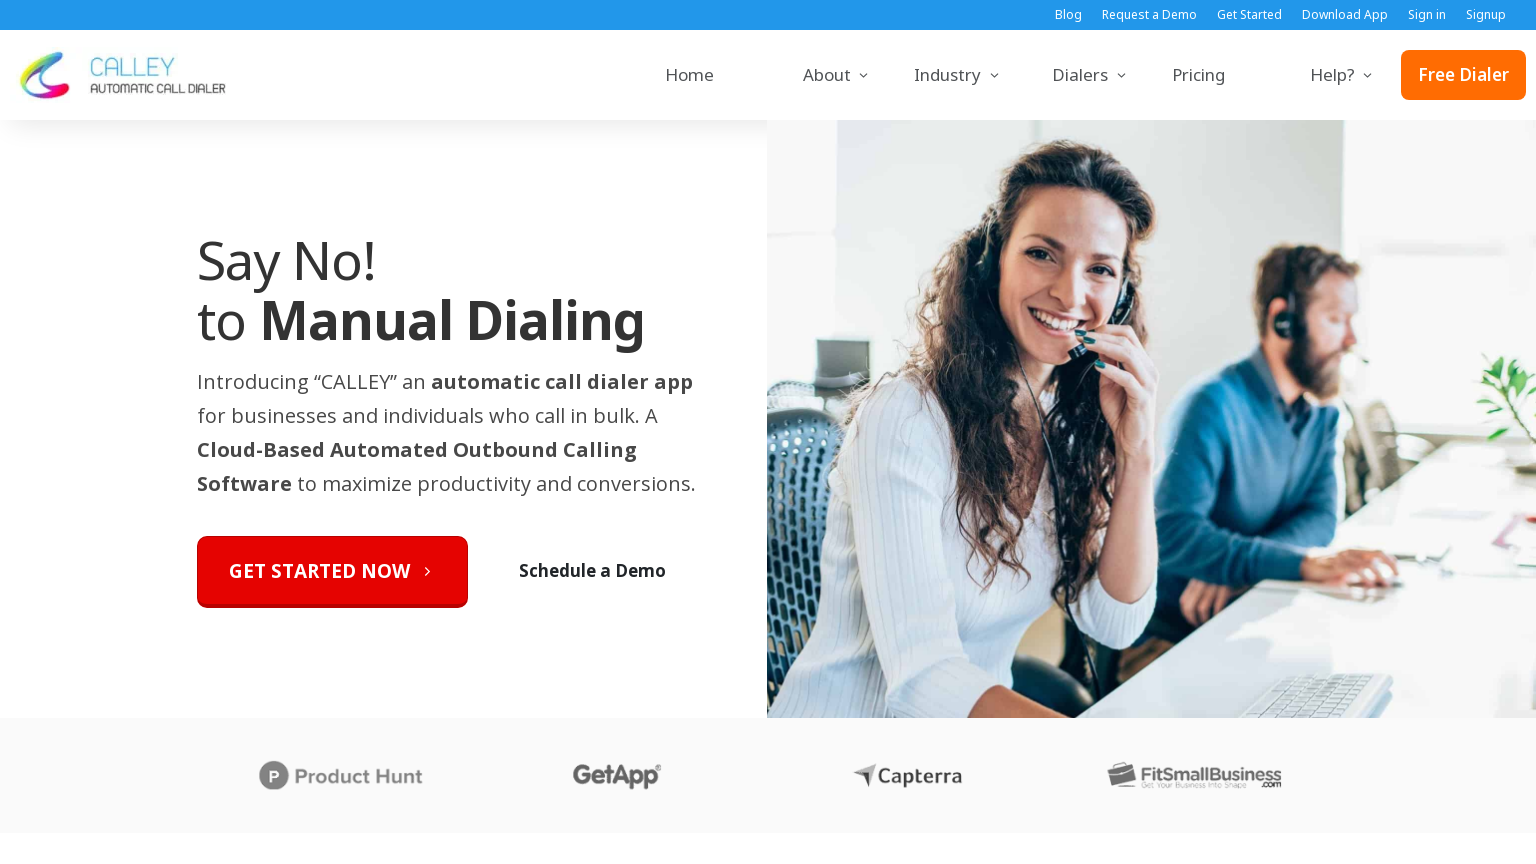

Page loaded at sitemap link #5
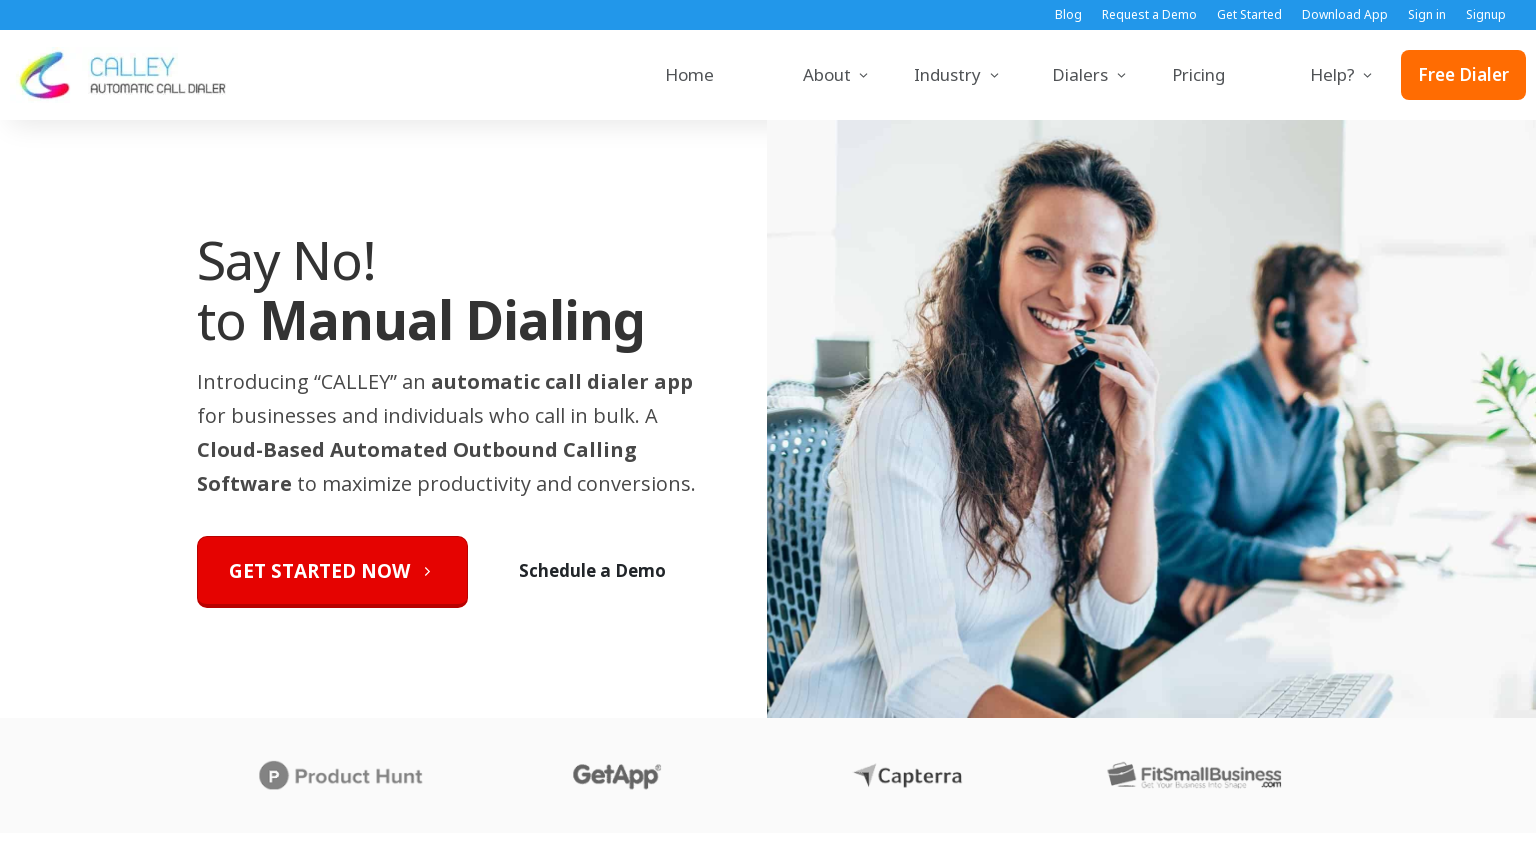

Navigated back to sitemap
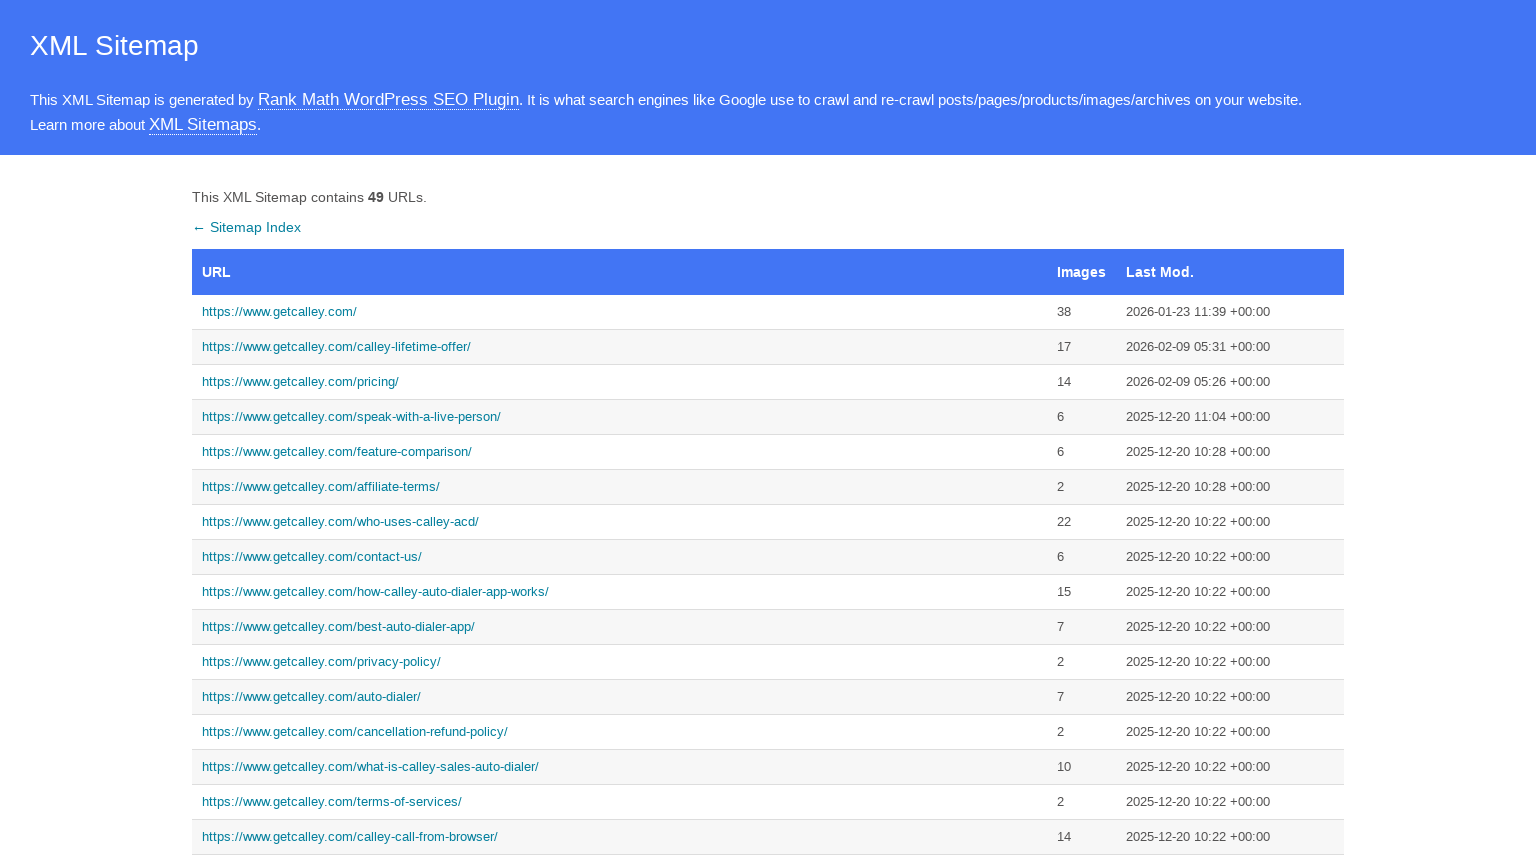

Sitemap table reloaded
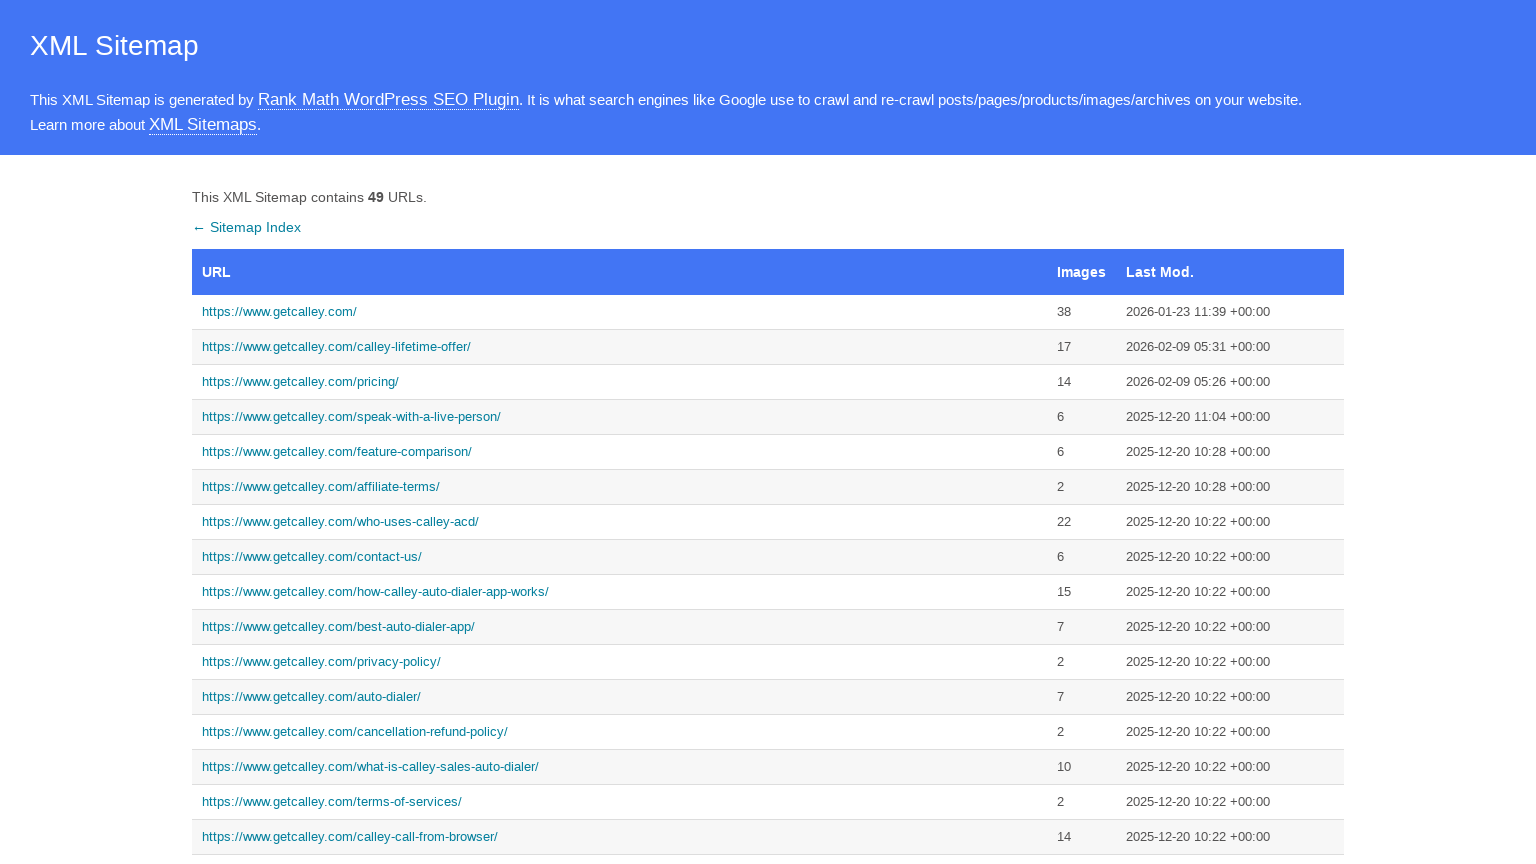

Set desktop viewport to 1366x768
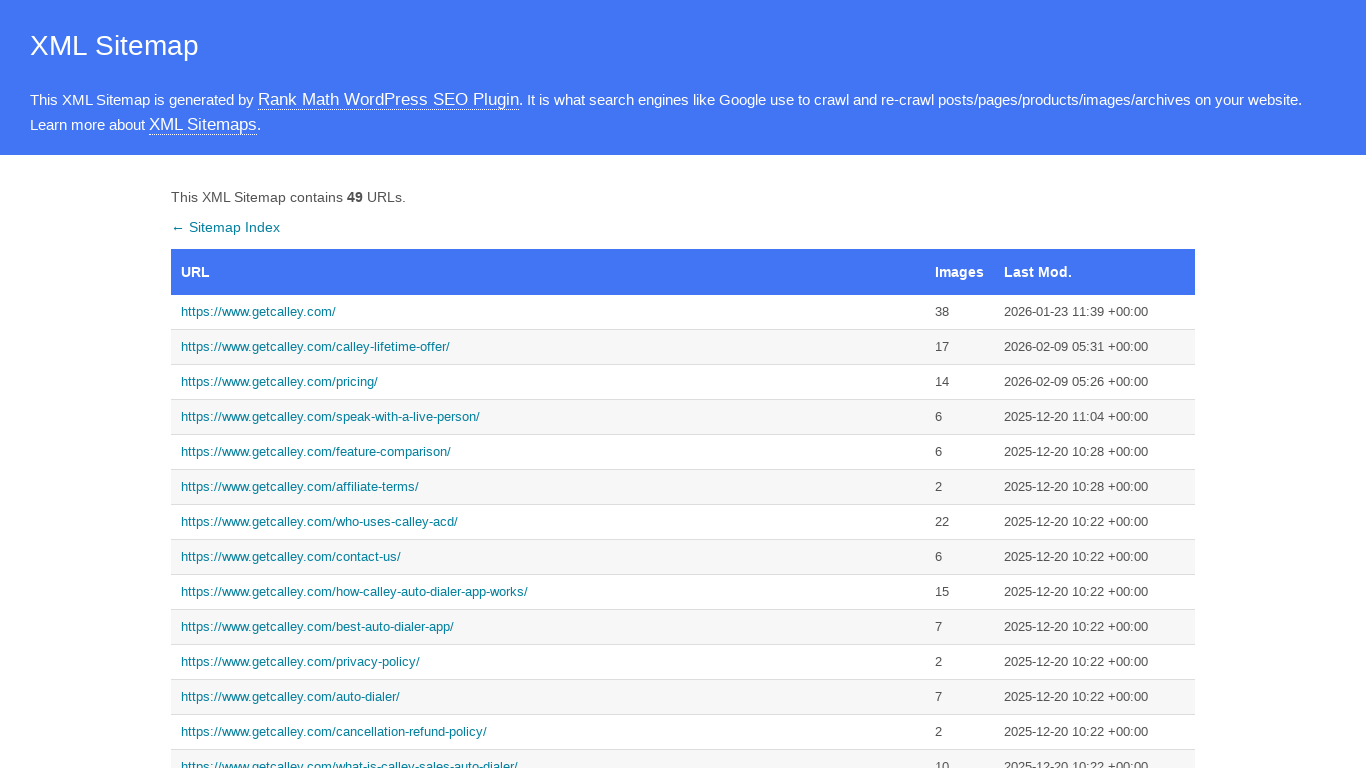

Clicked sitemap link #1 at 1366x768 resolution at (548, 312) on //table[@id='sitemap']/tbody[1]/tr[1]/td[1]/a[1]
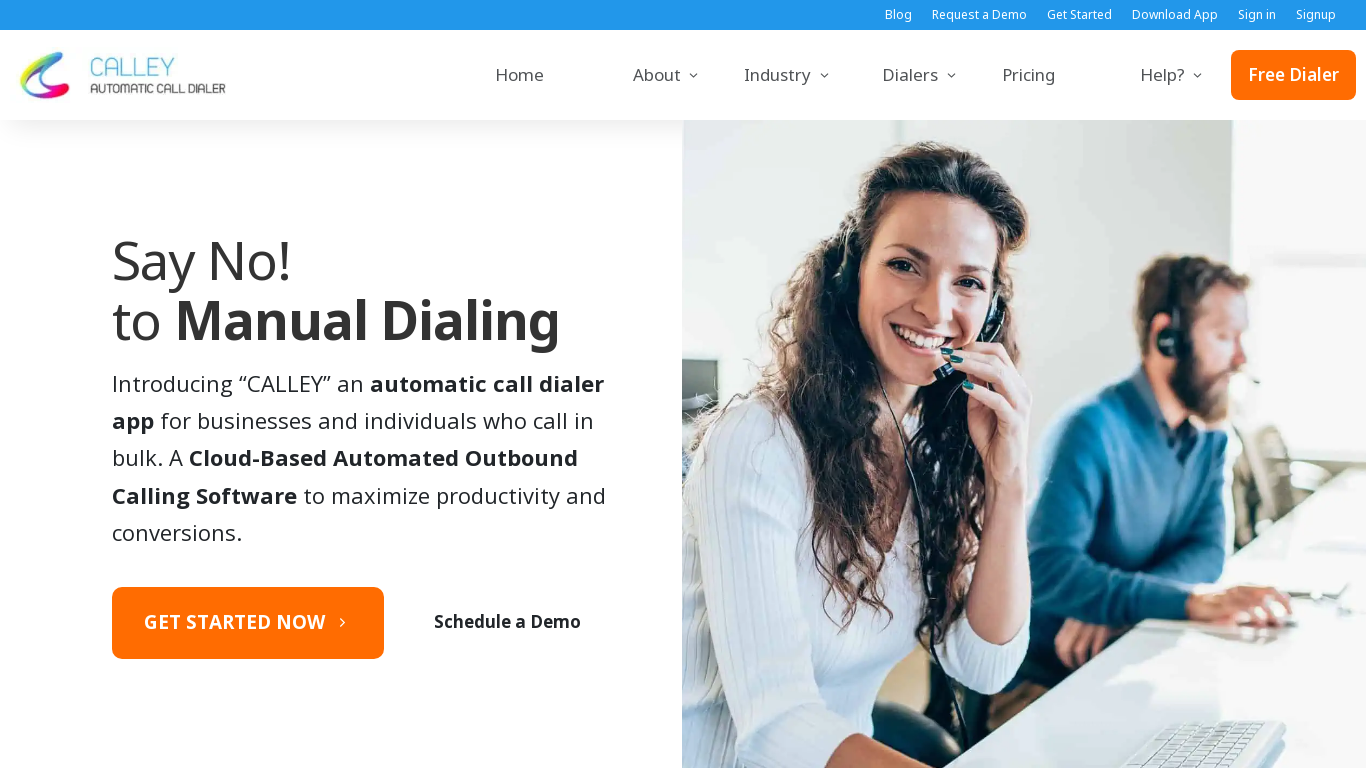

Page loaded at sitemap link #1
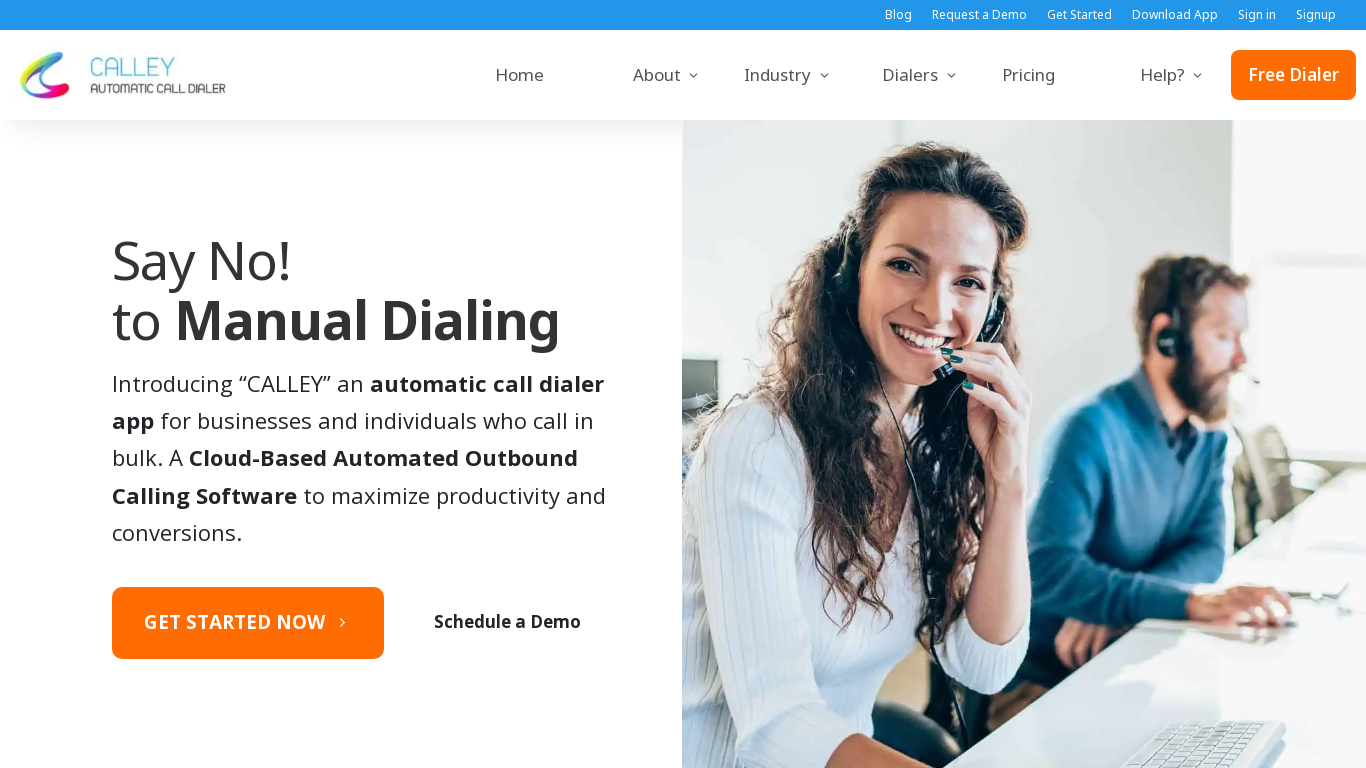

Navigated back to sitemap
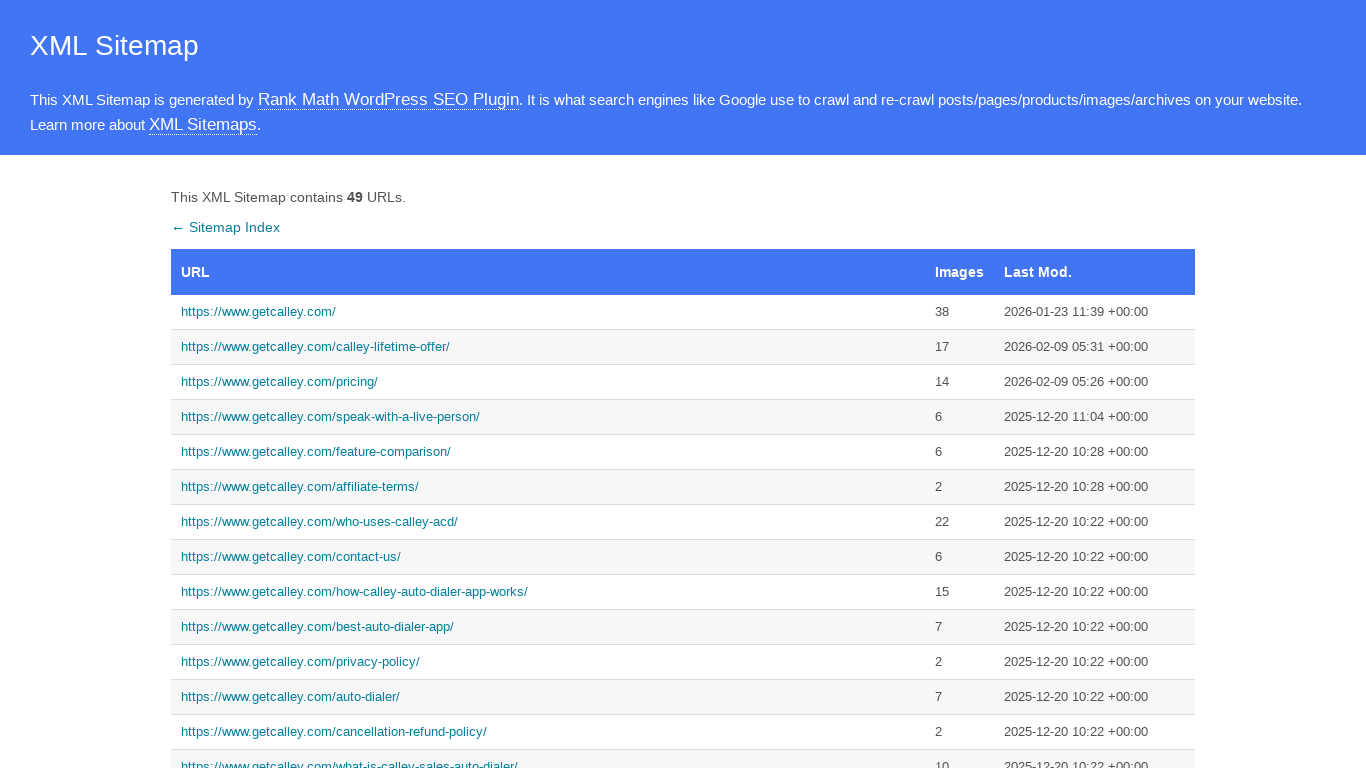

Sitemap table reloaded
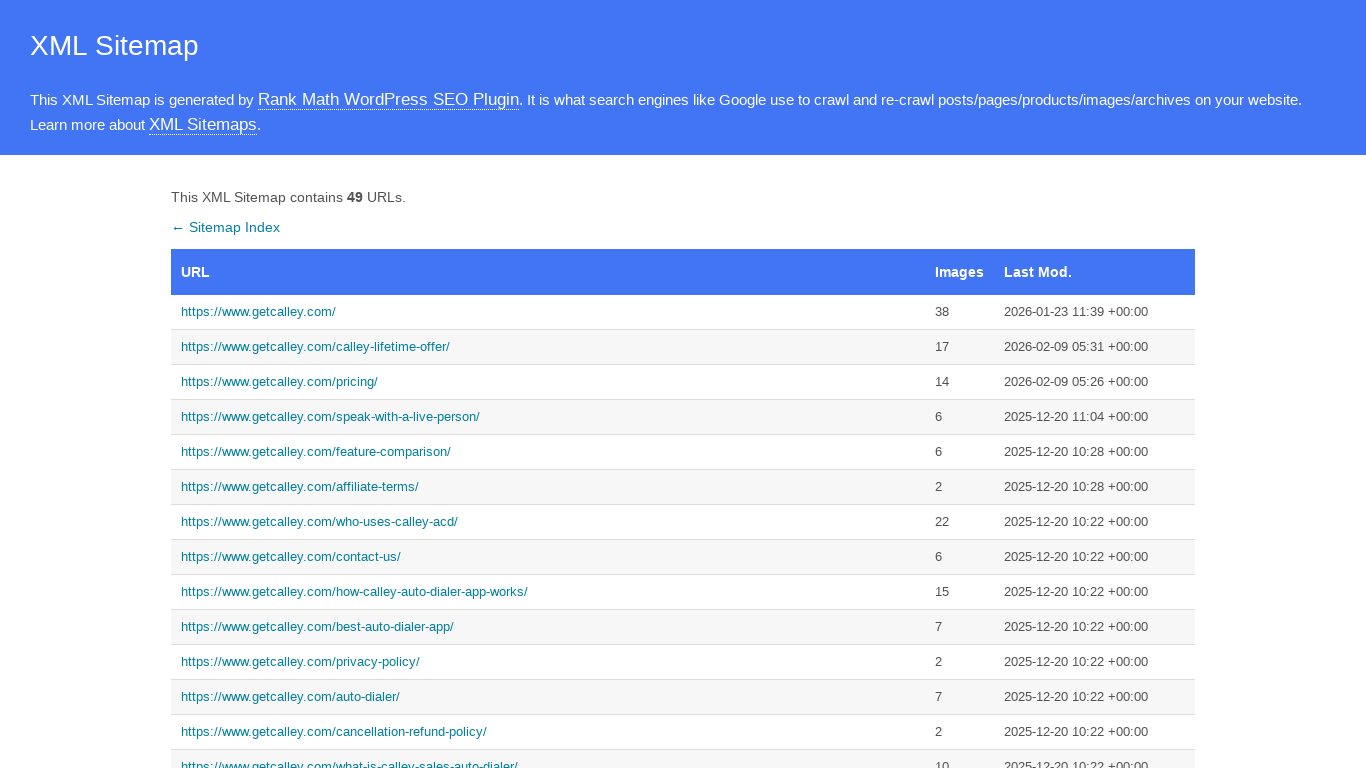

Clicked sitemap link #2 at 1366x768 resolution at (548, 347) on //table[@id='sitemap']/tbody[1]/tr[2]/td[1]/a[1]
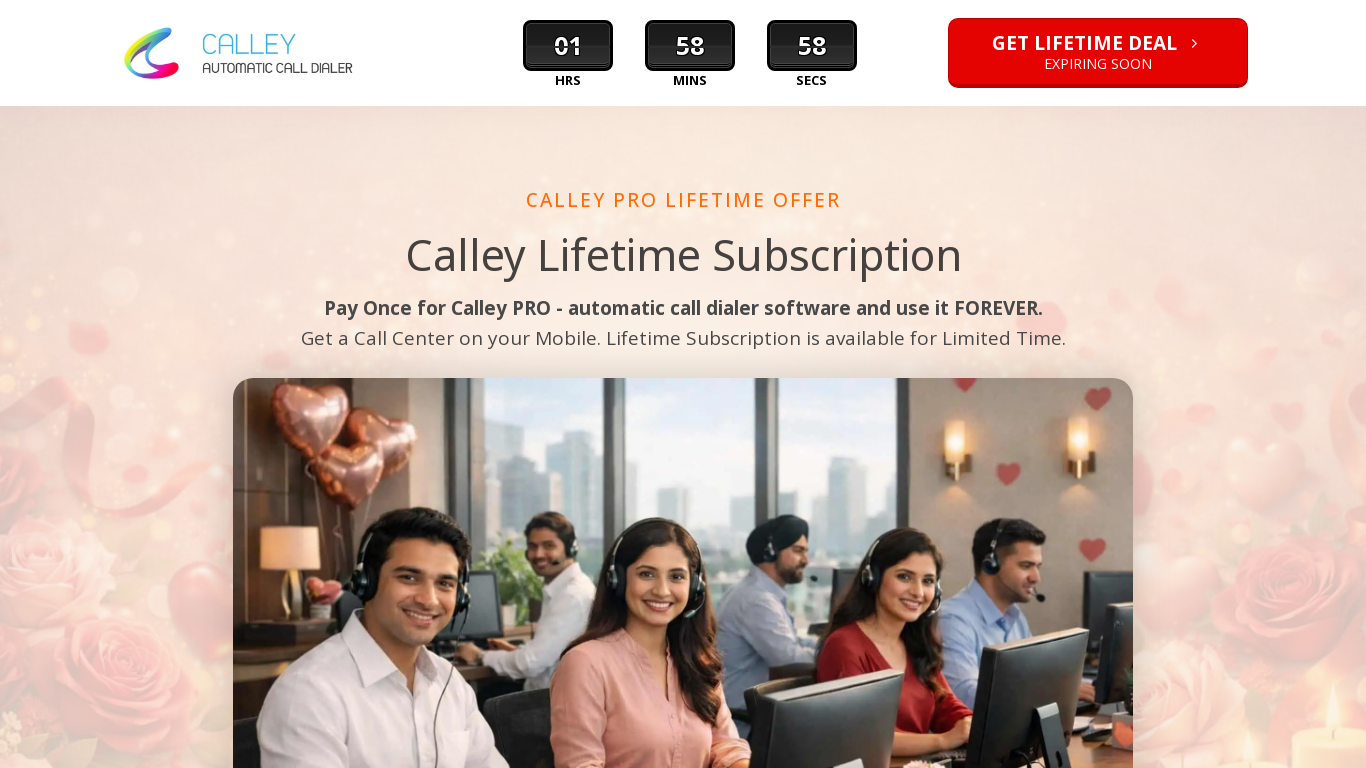

Page loaded at sitemap link #2
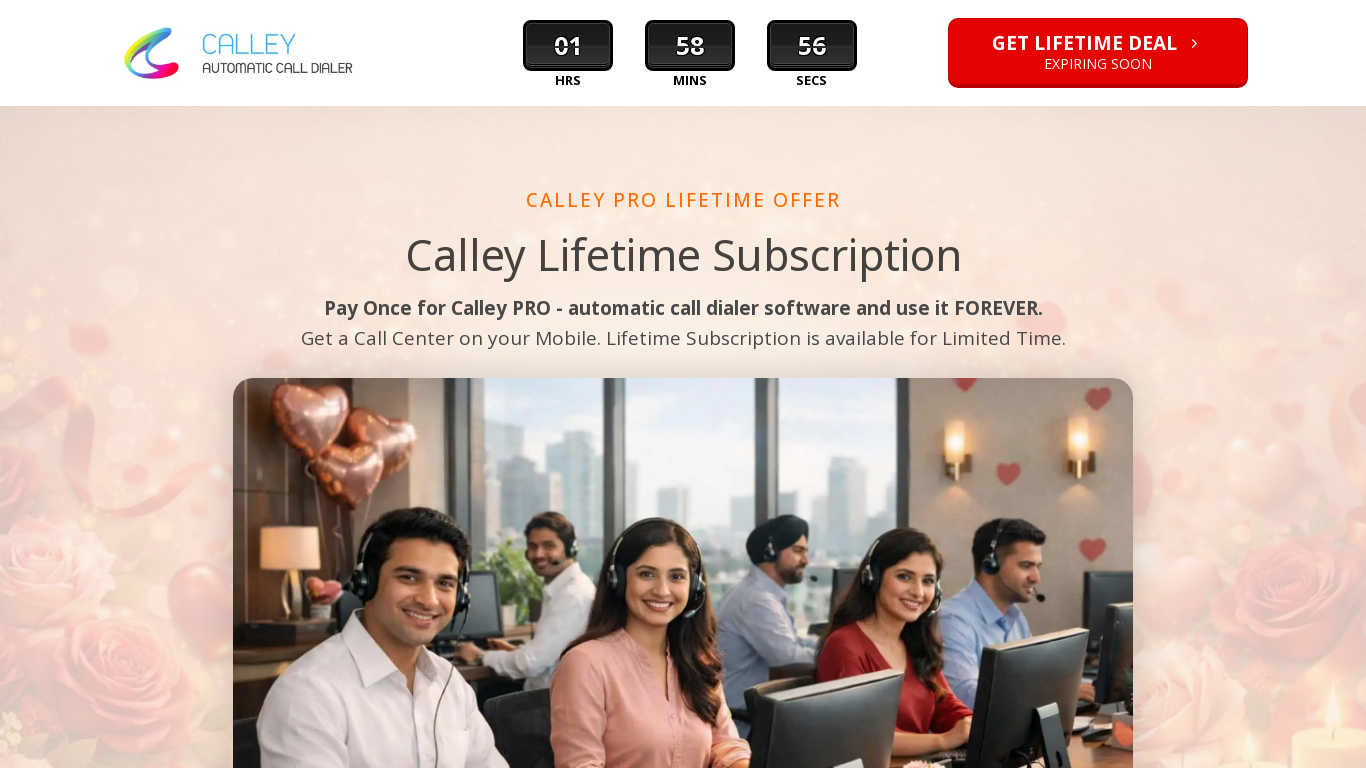

Navigated back to sitemap
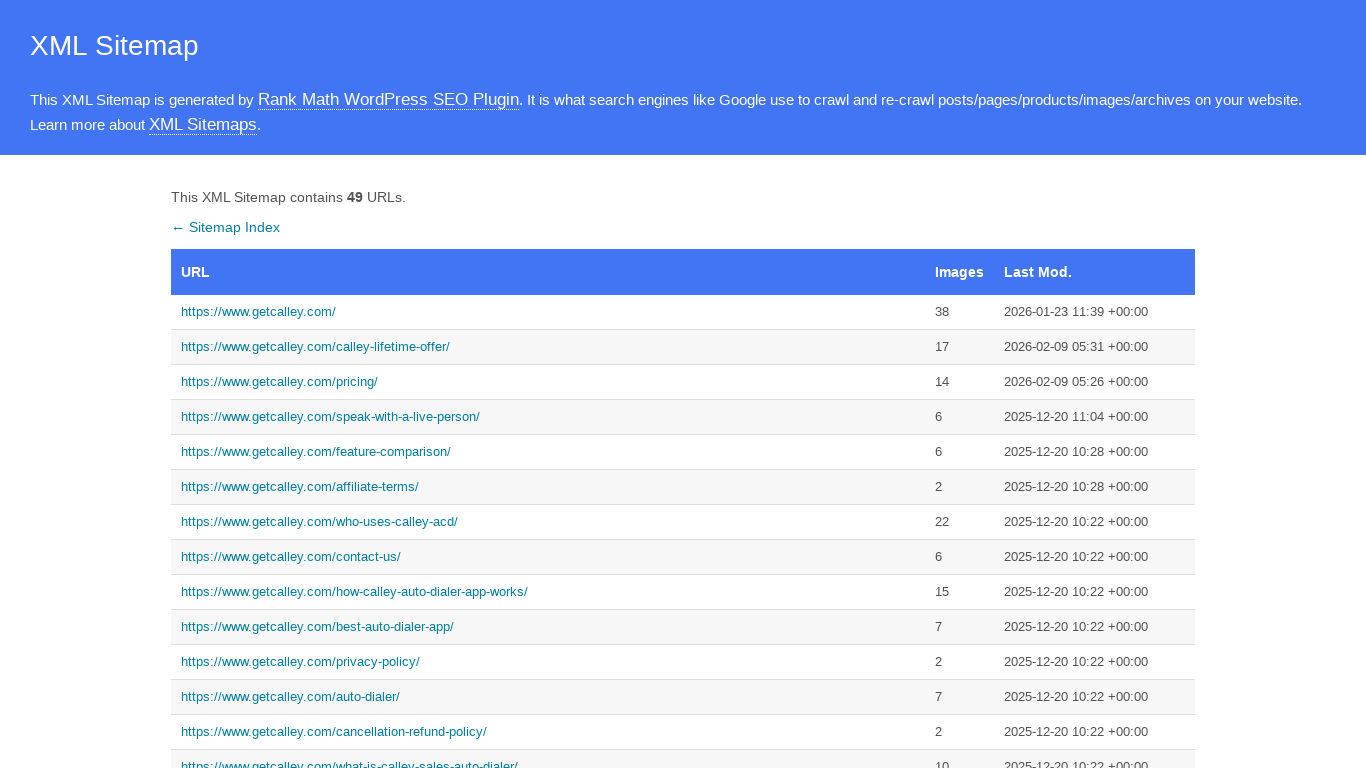

Sitemap table reloaded
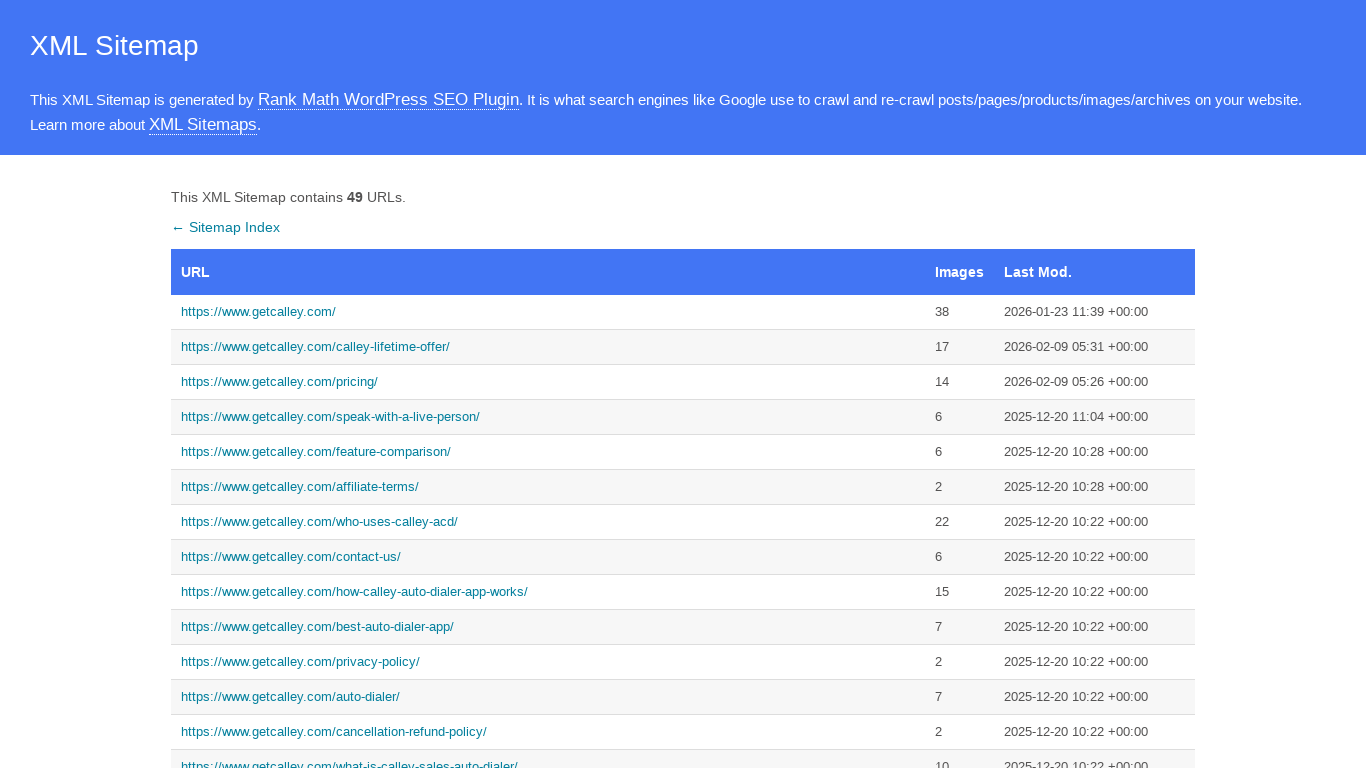

Clicked sitemap link #3 at 1366x768 resolution at (548, 382) on //table[@id='sitemap']/tbody[1]/tr[3]/td[1]/a[1]
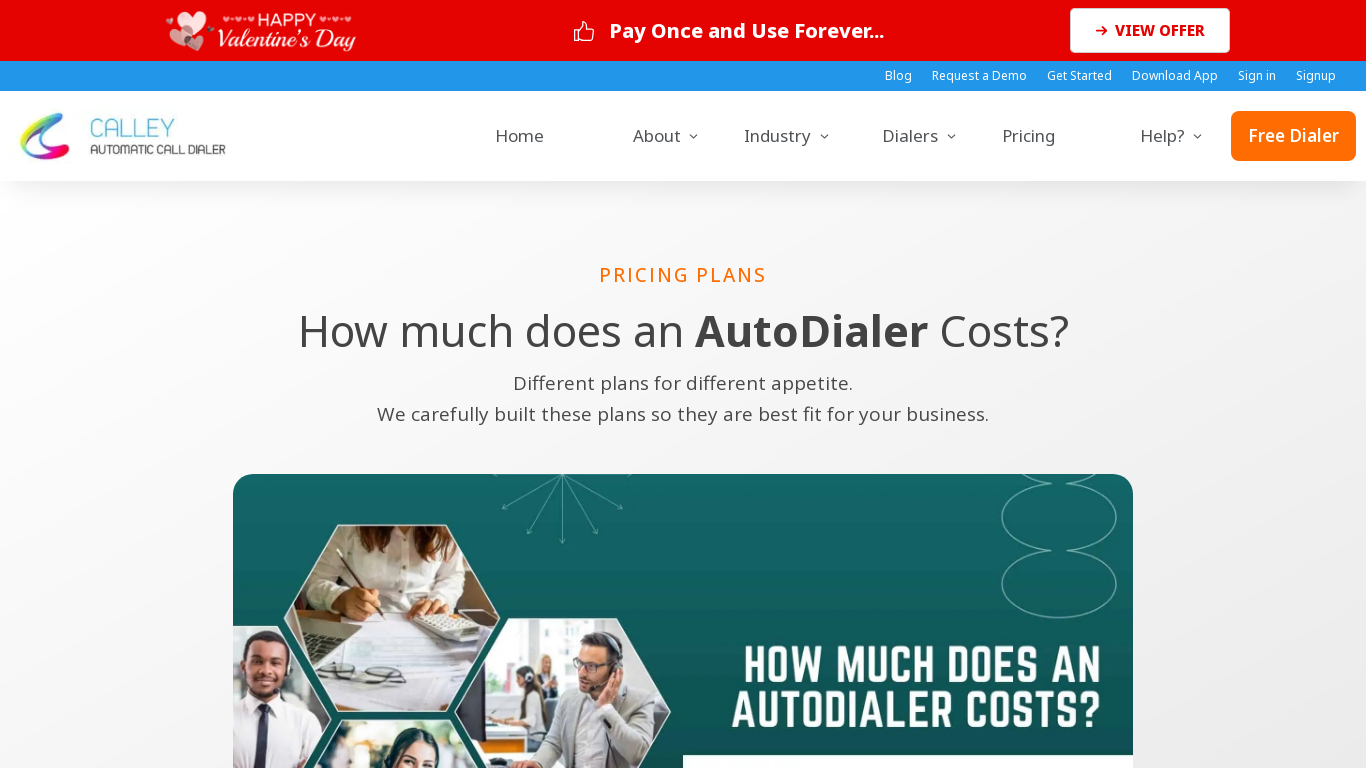

Page loaded at sitemap link #3
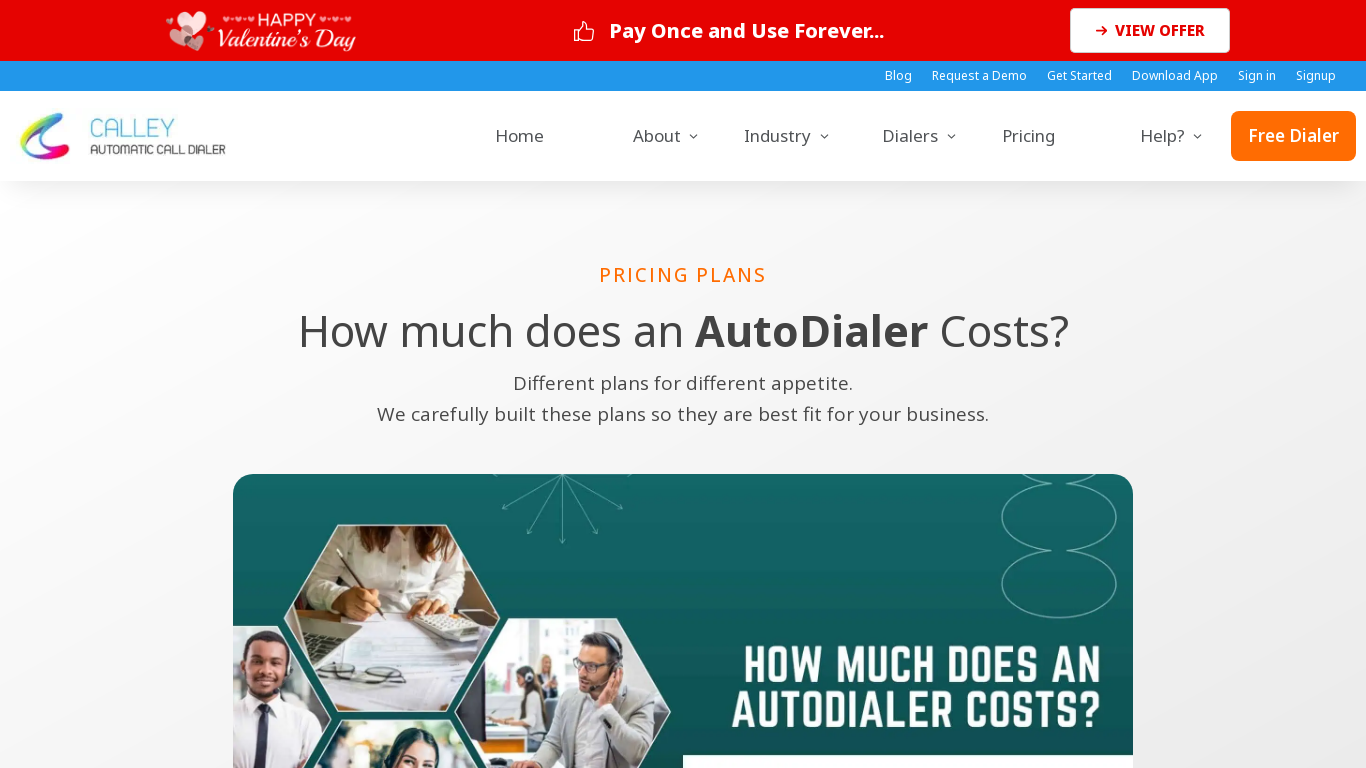

Navigated back to sitemap
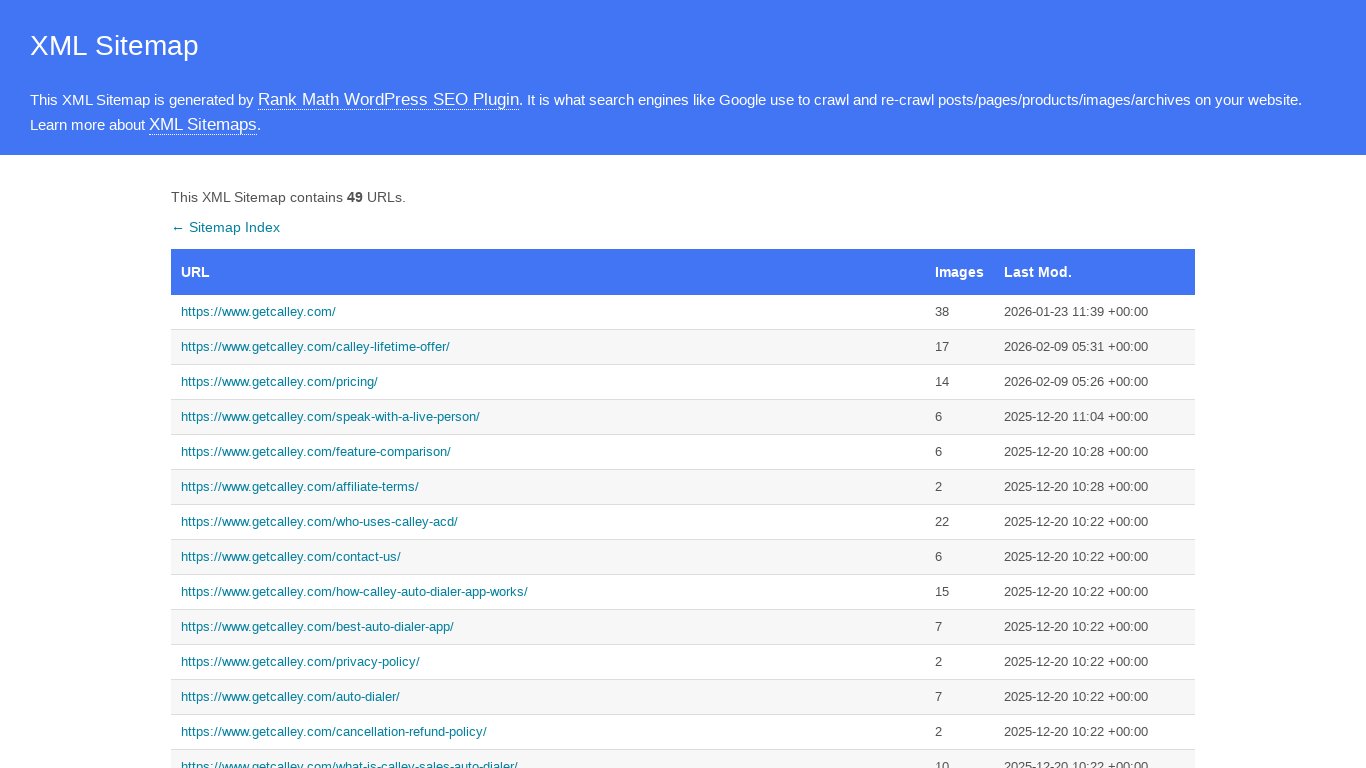

Sitemap table reloaded
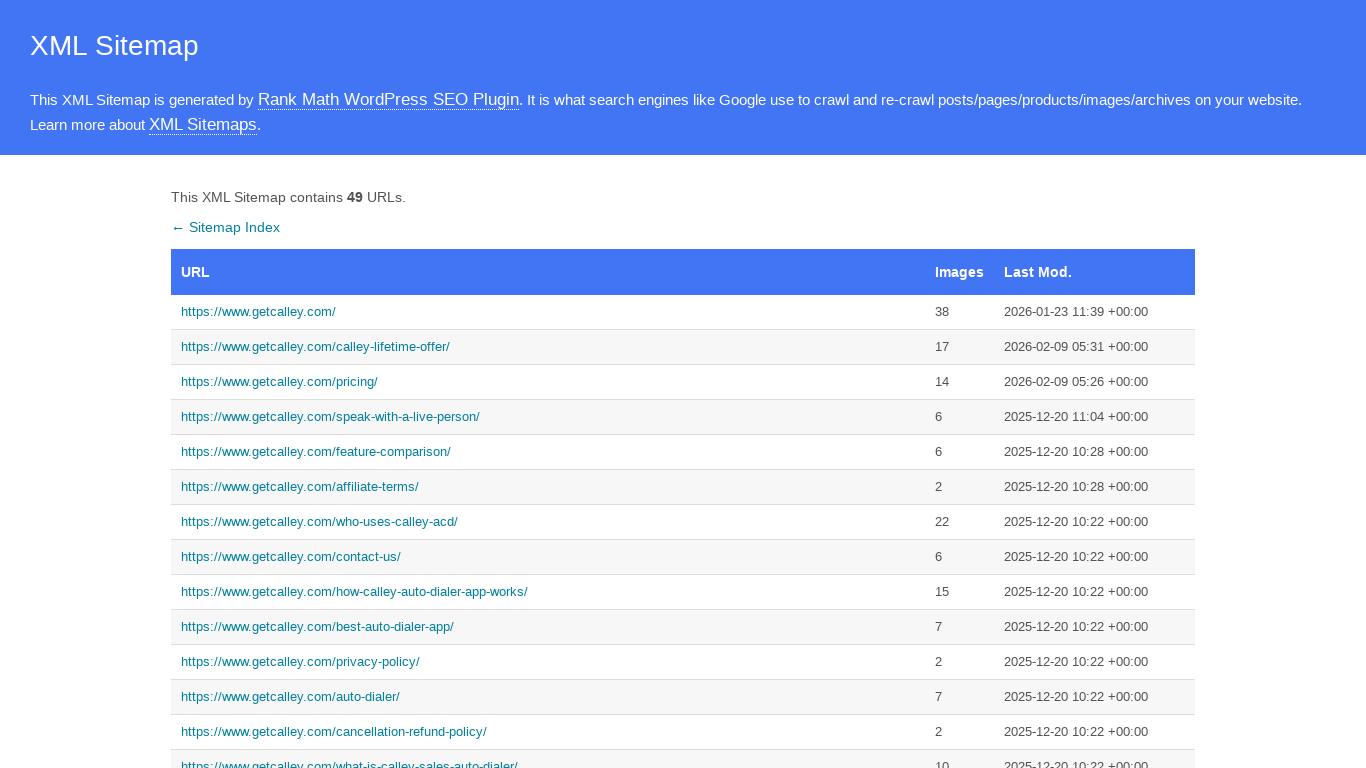

Clicked sitemap link #4 at 1366x768 resolution at (548, 417) on //table[@id='sitemap']/tbody[1]/tr[4]/td[1]/a[1]
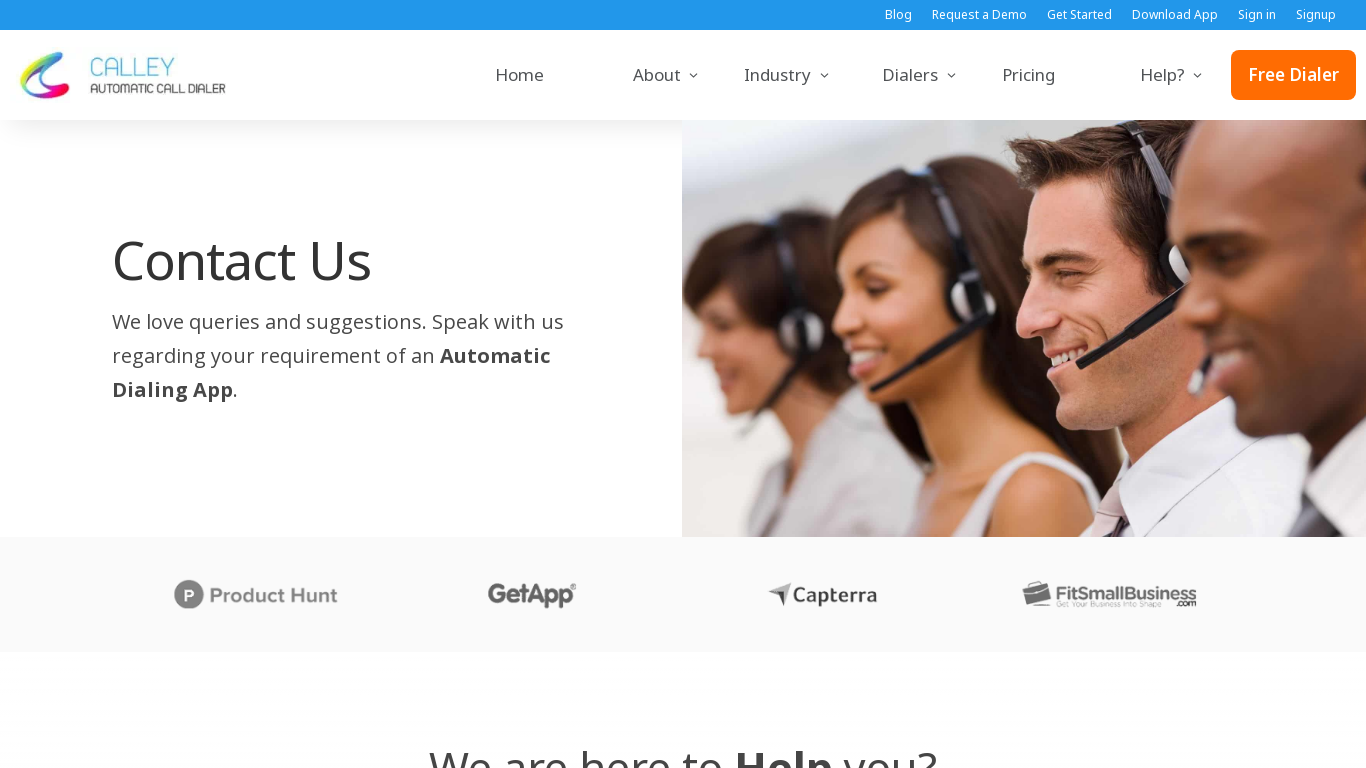

Page loaded at sitemap link #4
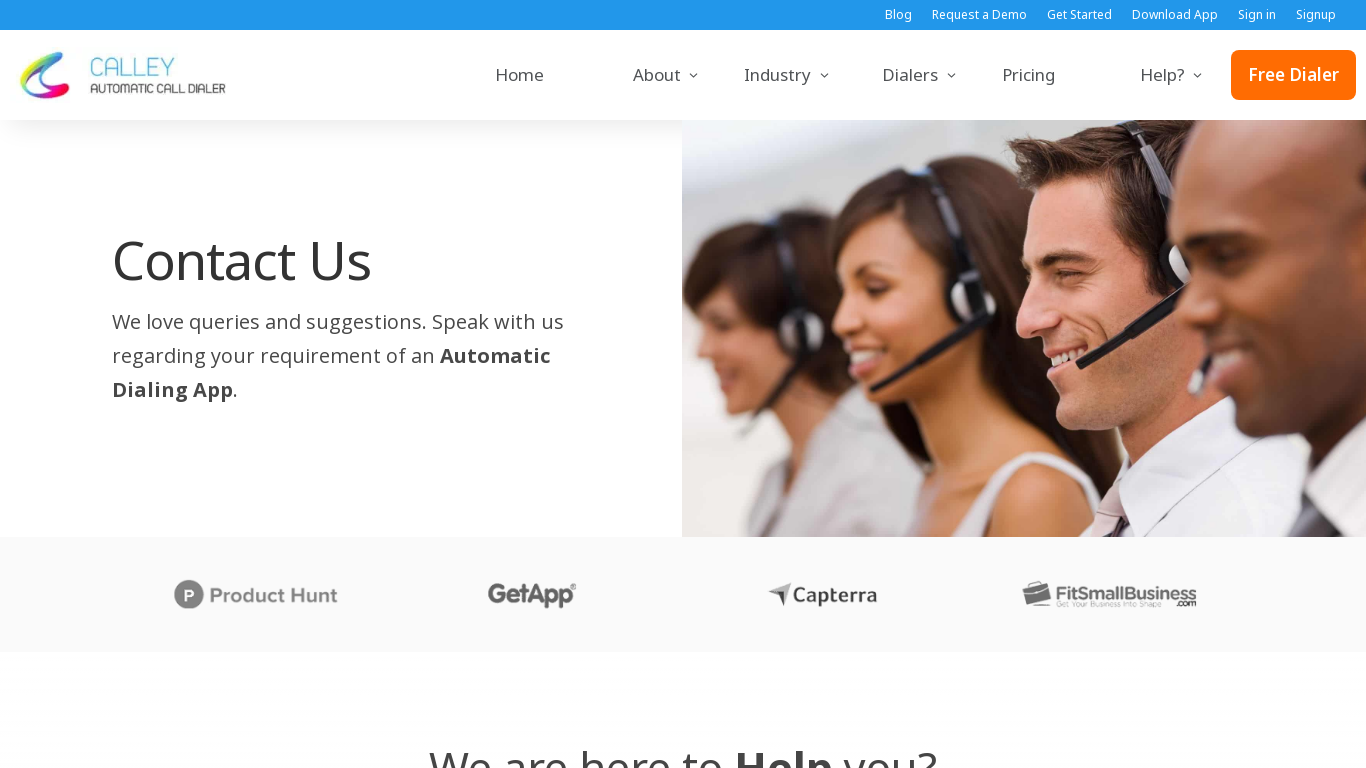

Navigated back to sitemap
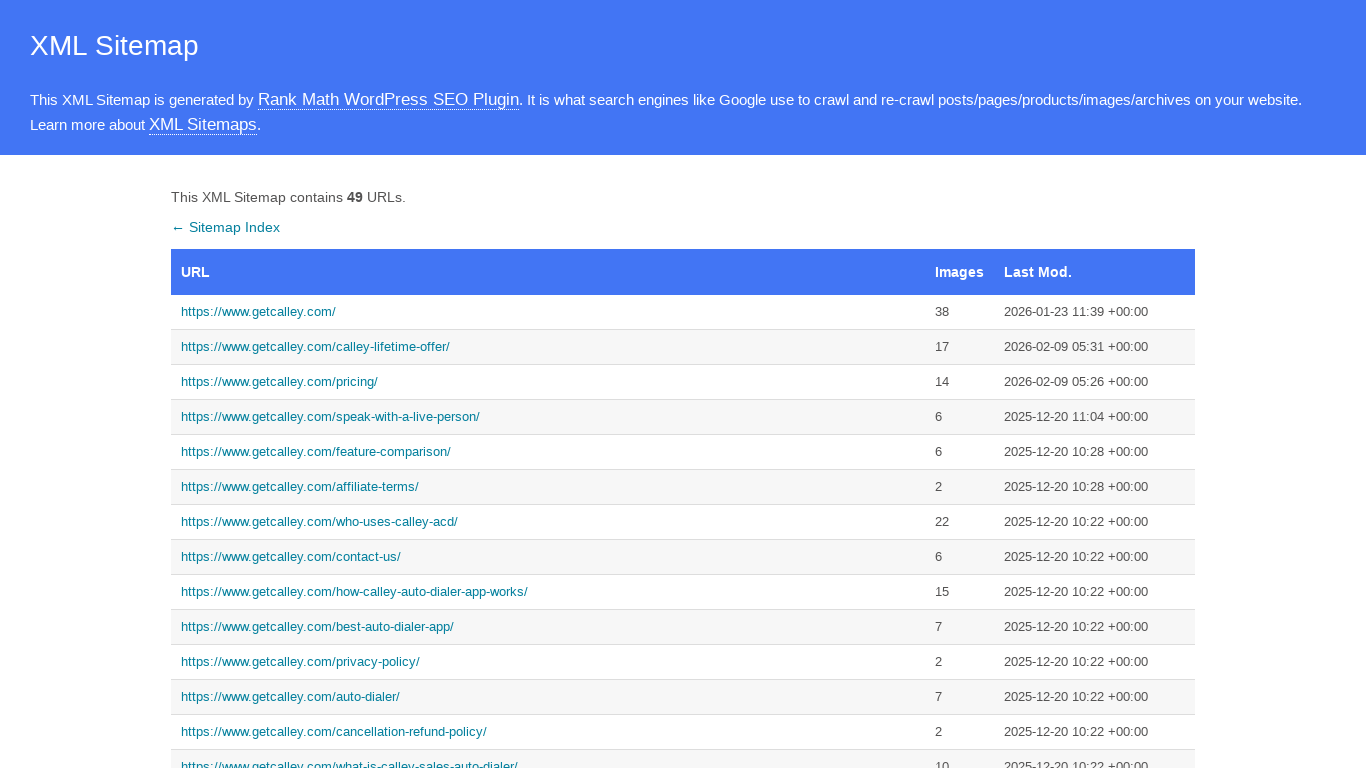

Sitemap table reloaded
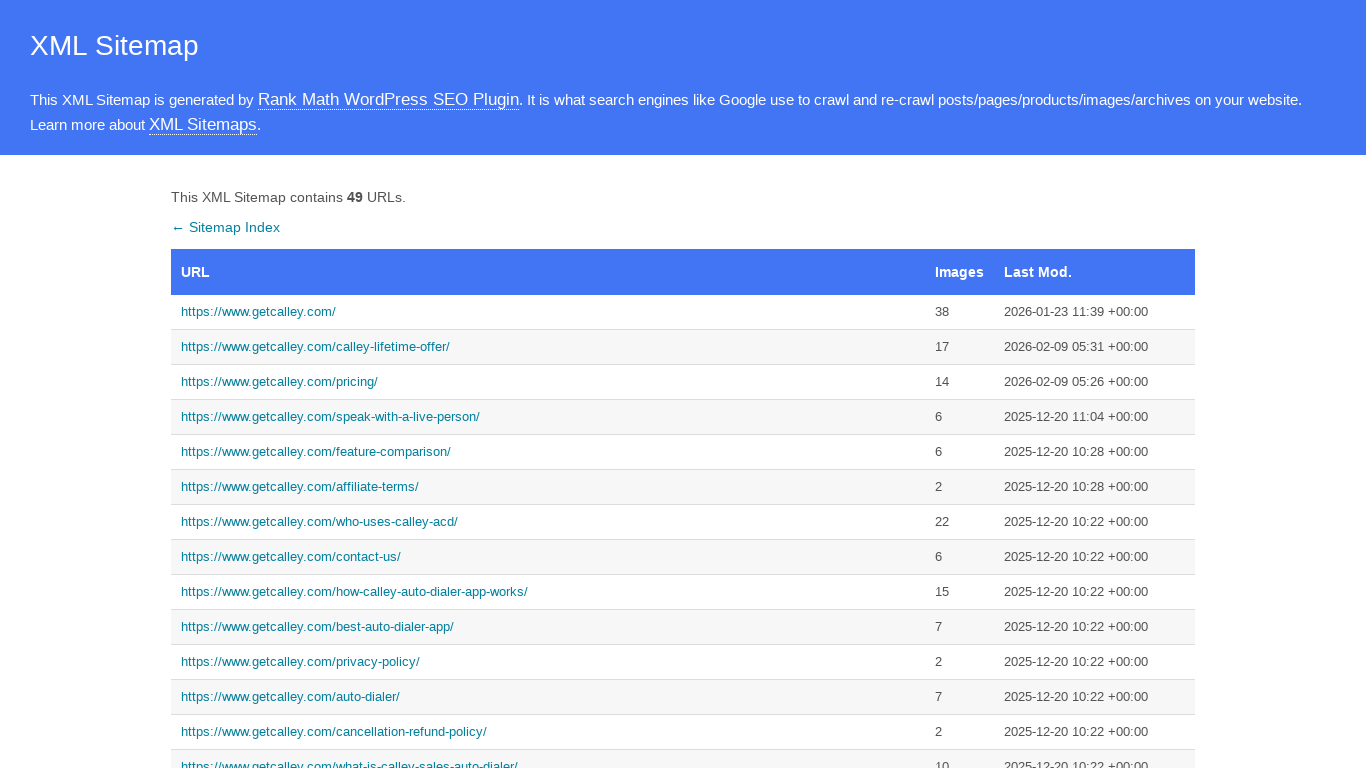

Clicked sitemap link #5 at 1366x768 resolution at (548, 452) on //table[@id='sitemap']/tbody[1]/tr[5]/td[1]/a[1]
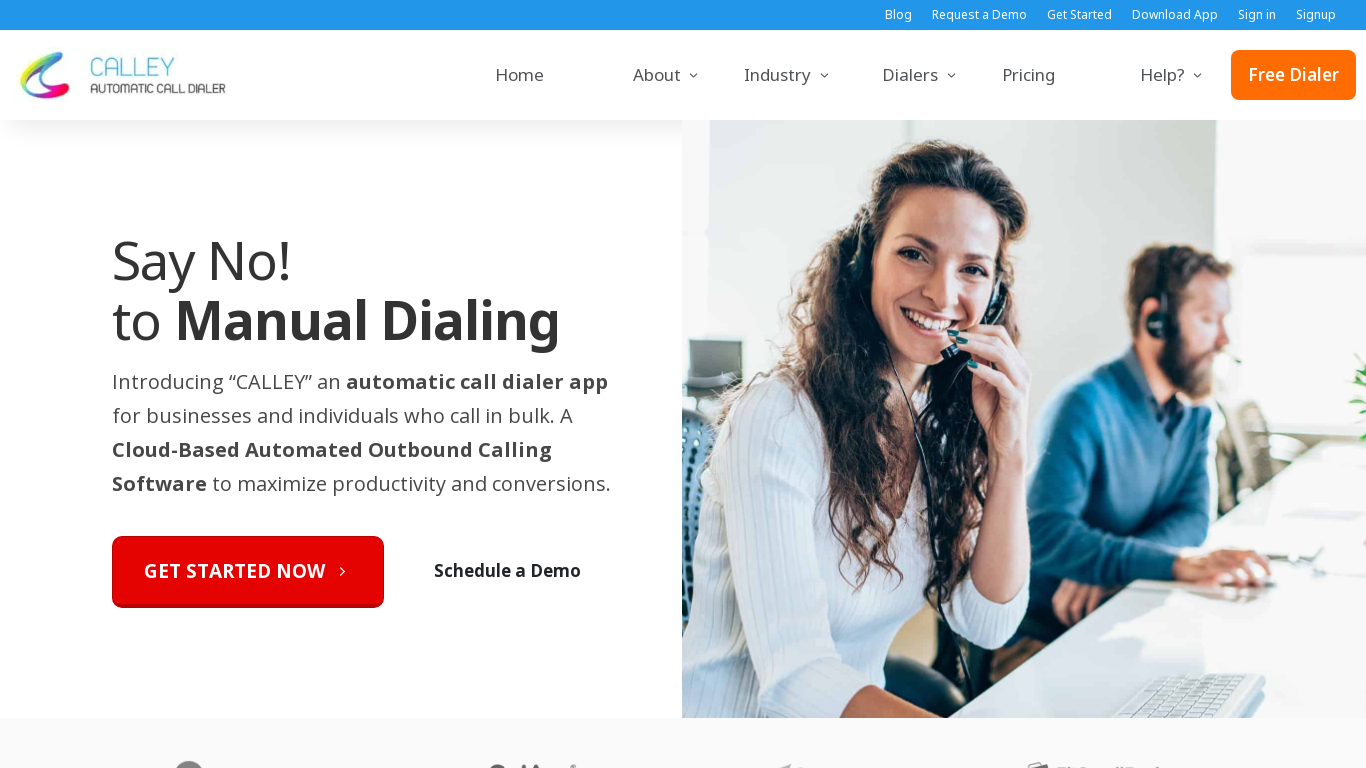

Page loaded at sitemap link #5
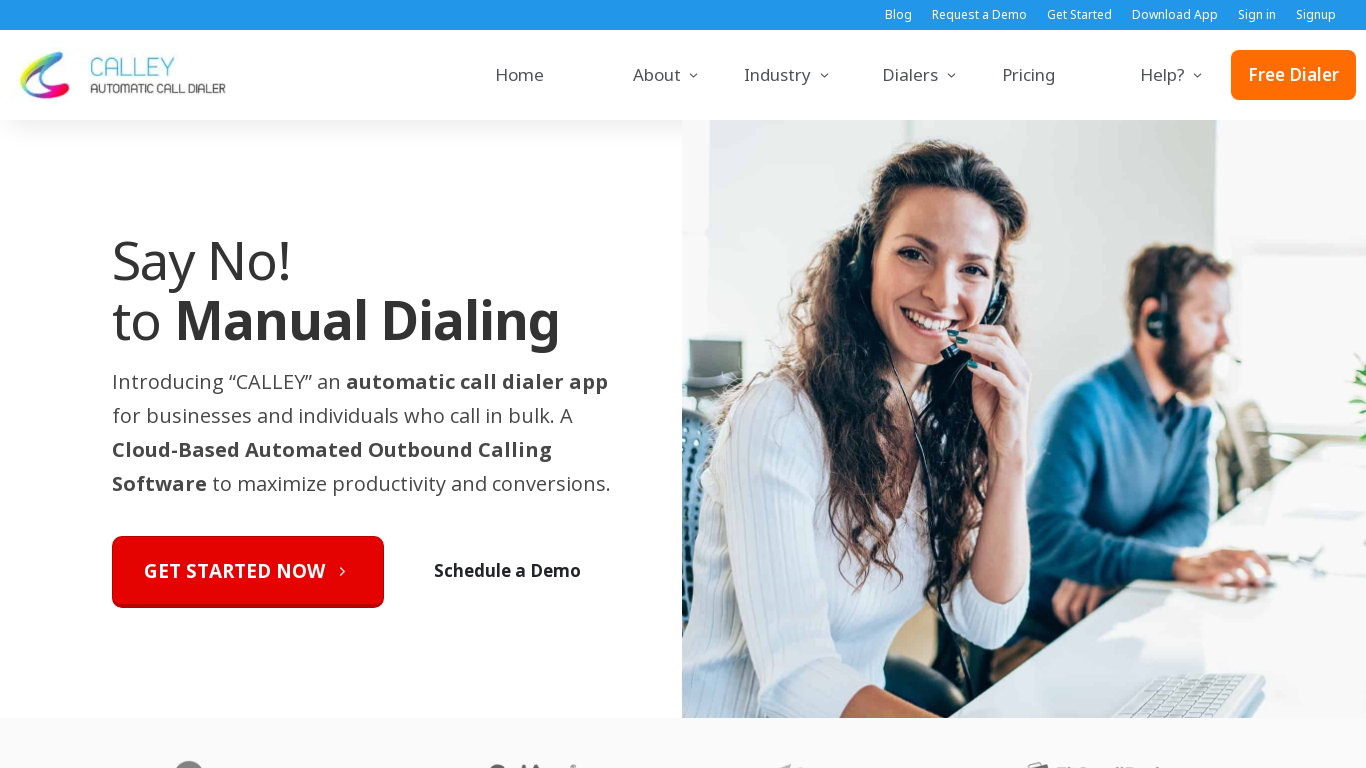

Navigated back to sitemap
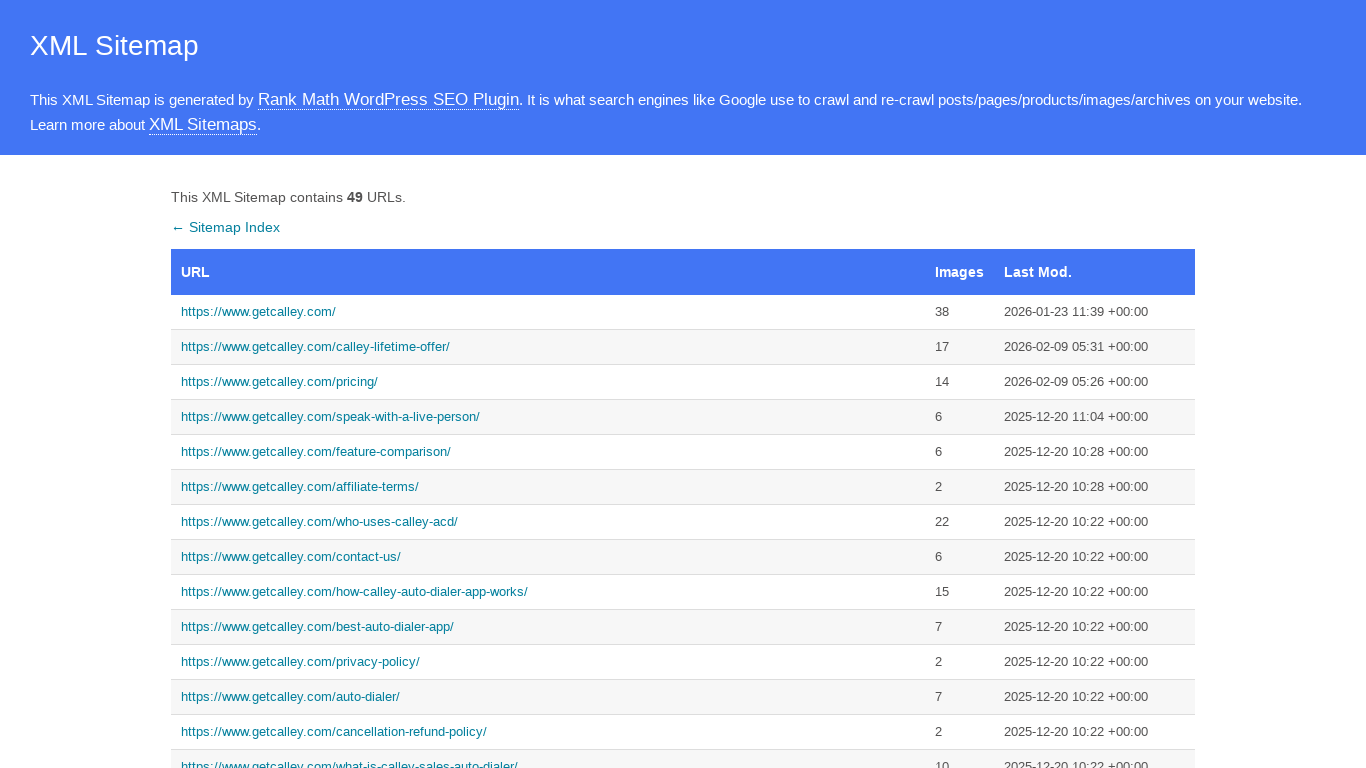

Sitemap table reloaded
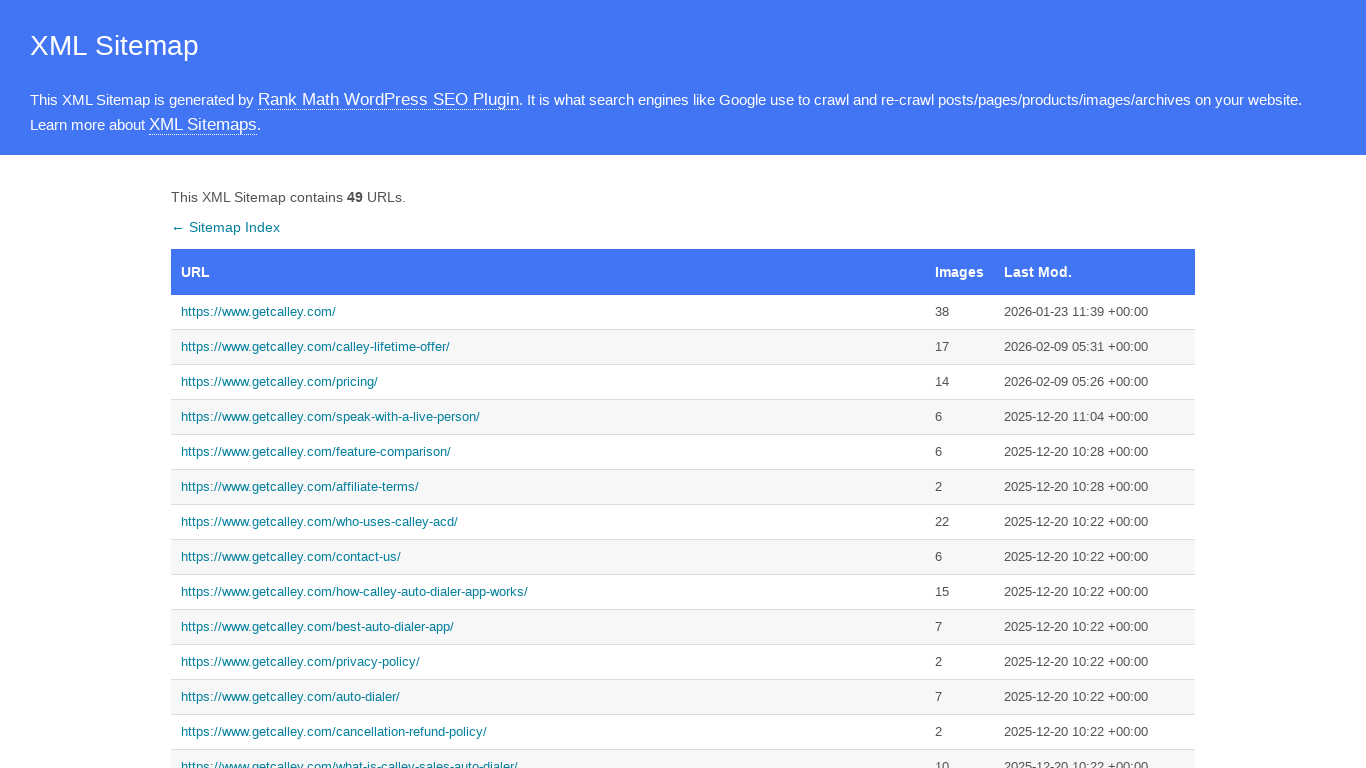

Set mobile viewport to 414x896
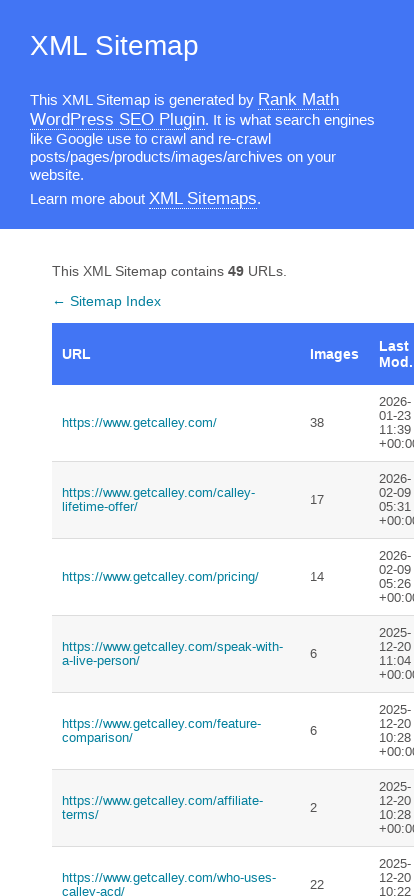

Clicked sitemap link #1 at 414x896 resolution at (176, 423) on //table[@id='sitemap']/tbody[1]/tr[1]/td[1]/a[1]
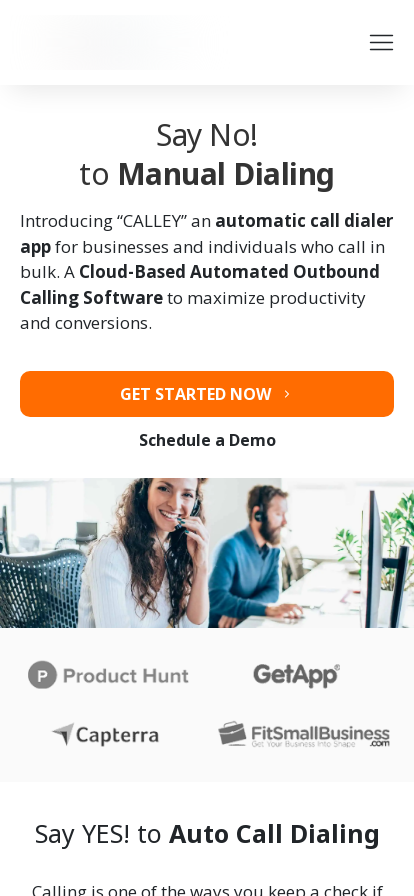

Page loaded at sitemap link #1
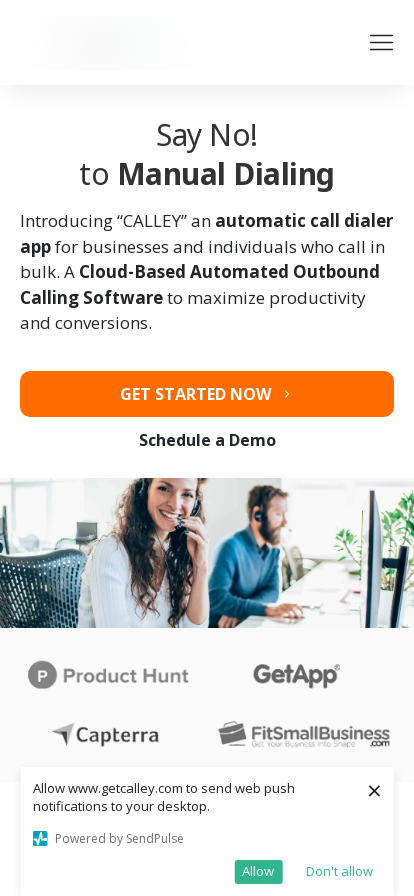

Navigated back to sitemap
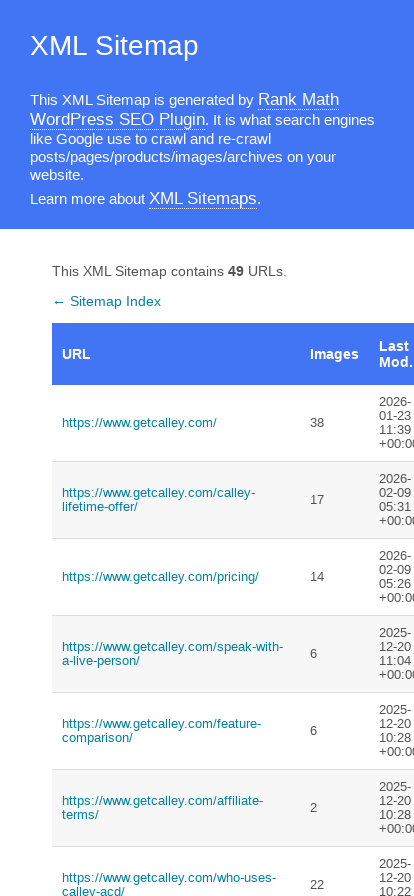

Sitemap table reloaded
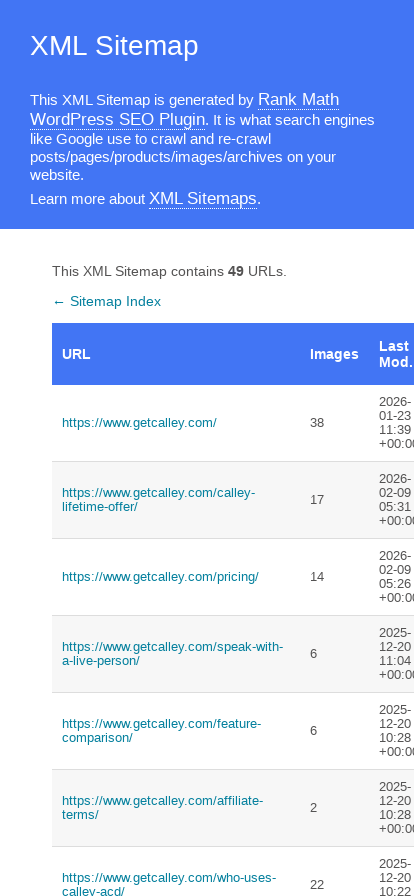

Clicked sitemap link #2 at 414x896 resolution at (176, 500) on //table[@id='sitemap']/tbody[1]/tr[2]/td[1]/a[1]
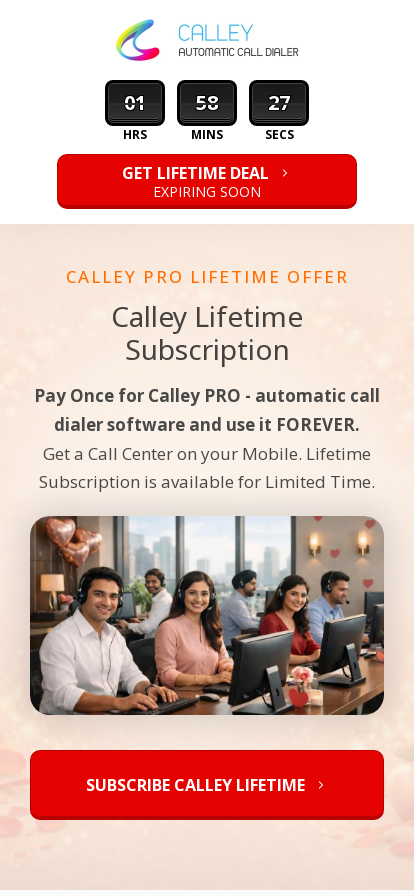

Page loaded at sitemap link #2
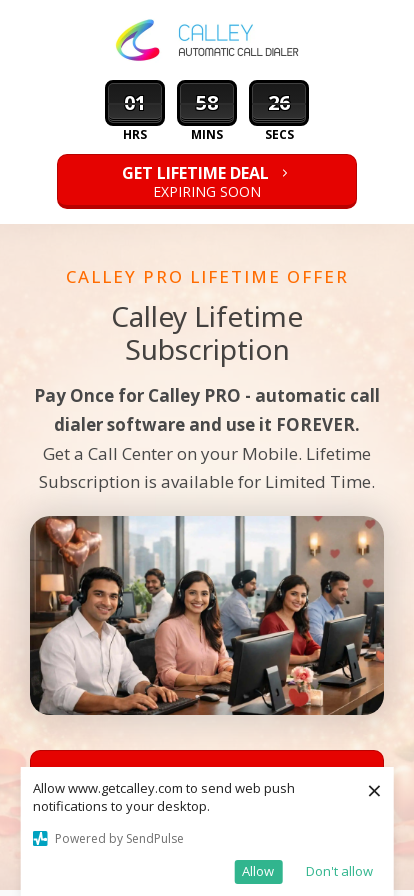

Navigated back to sitemap
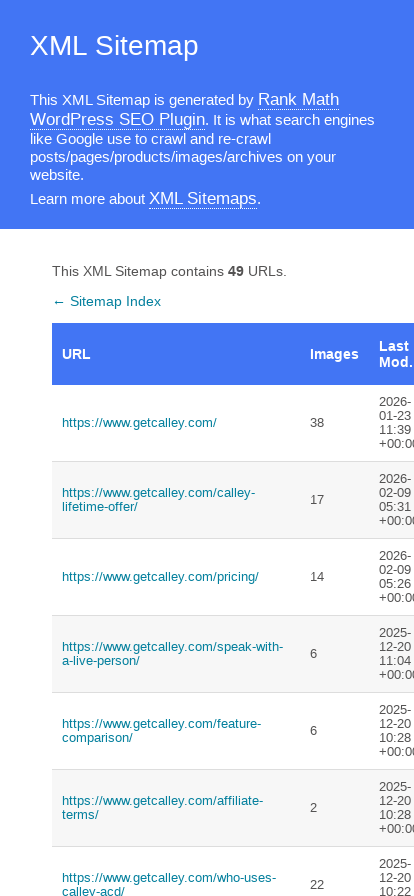

Sitemap table reloaded
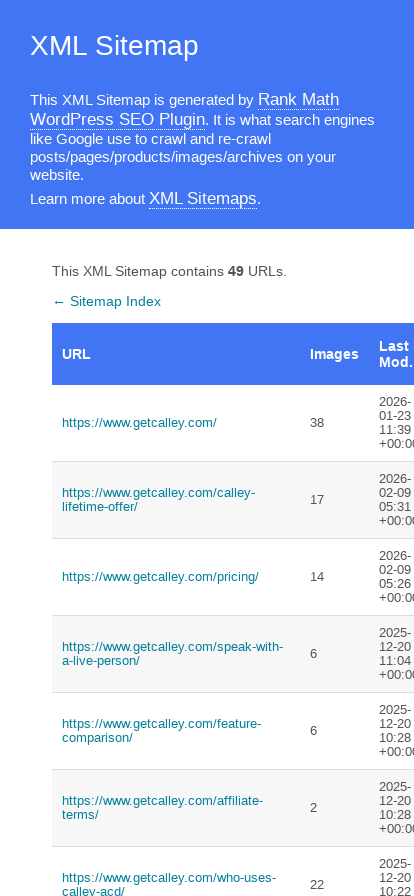

Clicked sitemap link #3 at 414x896 resolution at (176, 577) on //table[@id='sitemap']/tbody[1]/tr[3]/td[1]/a[1]
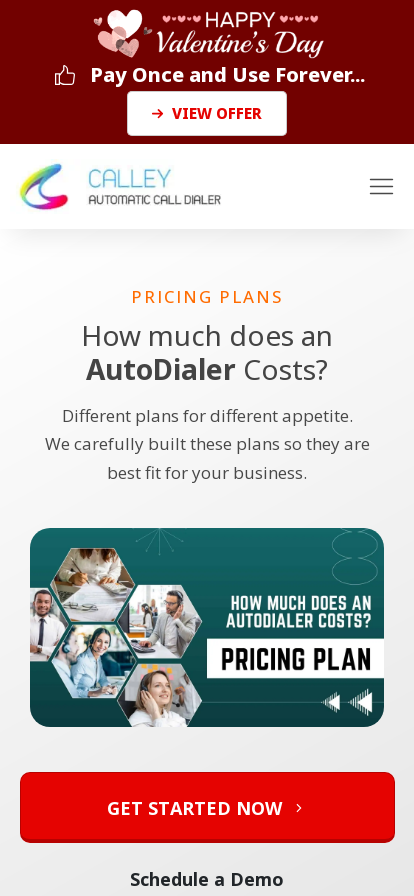

Page loaded at sitemap link #3
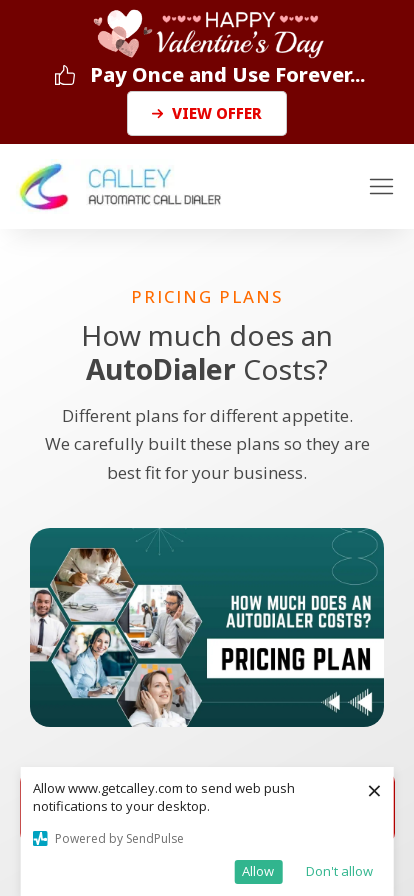

Navigated back to sitemap
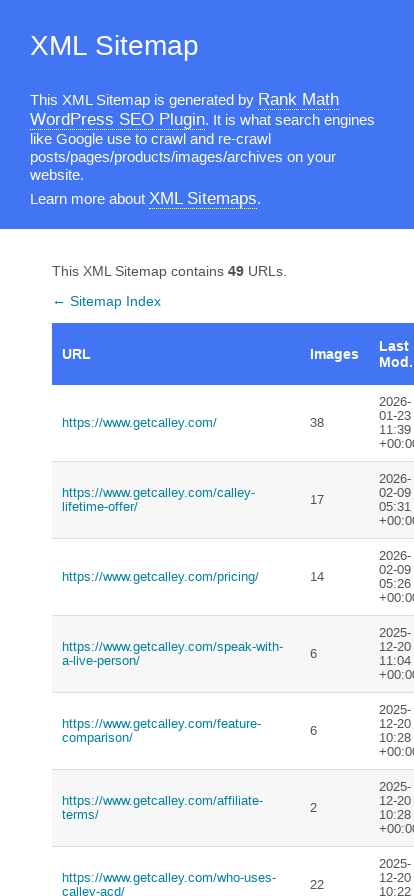

Sitemap table reloaded
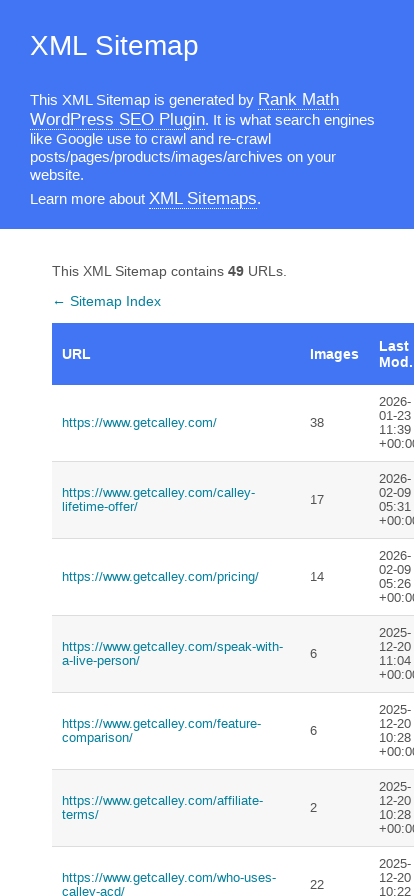

Clicked sitemap link #4 at 414x896 resolution at (176, 654) on //table[@id='sitemap']/tbody[1]/tr[4]/td[1]/a[1]
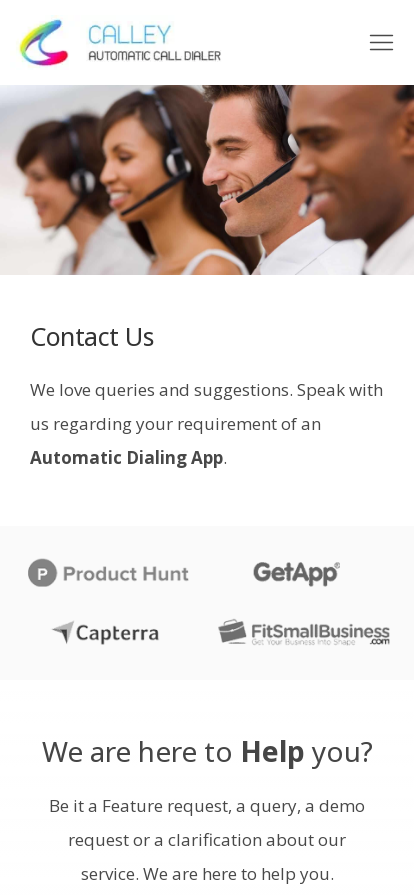

Page loaded at sitemap link #4
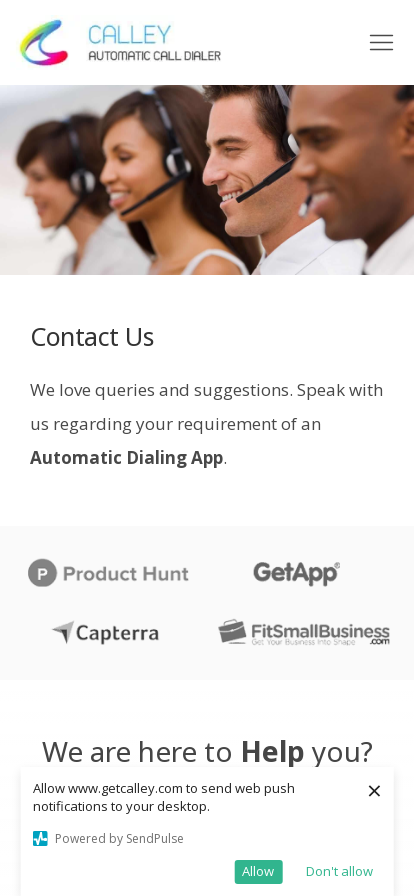

Navigated back to sitemap
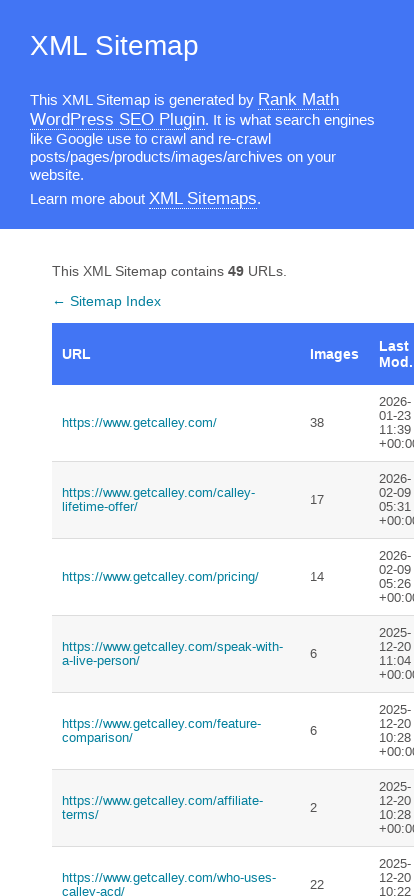

Sitemap table reloaded
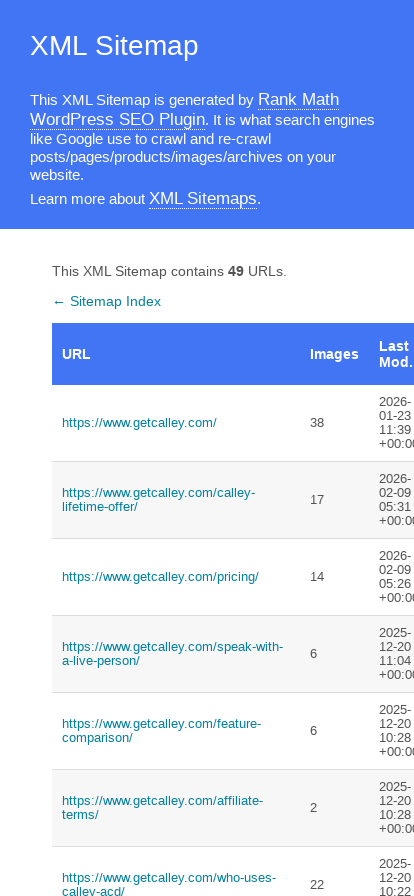

Clicked sitemap link #5 at 414x896 resolution at (176, 731) on //table[@id='sitemap']/tbody[1]/tr[5]/td[1]/a[1]
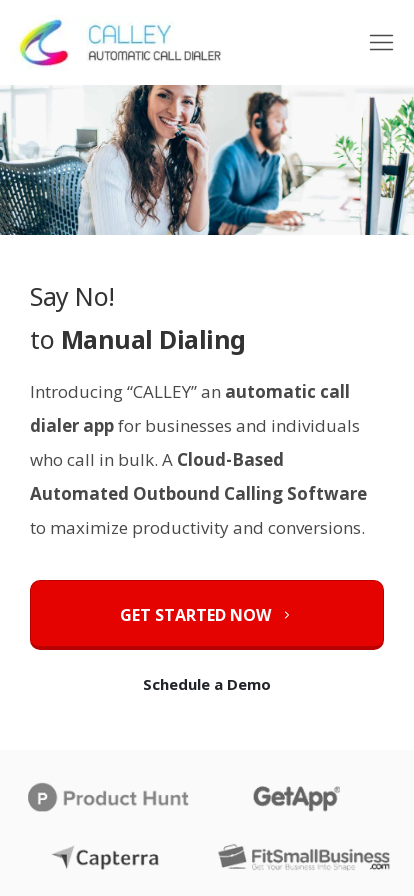

Page loaded at sitemap link #5
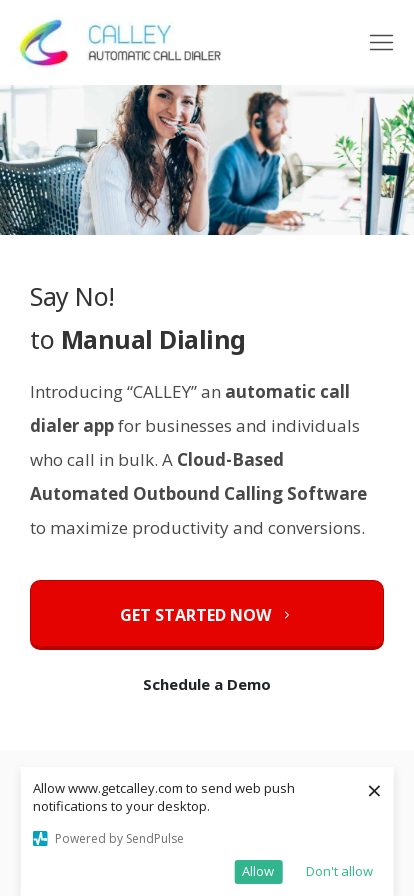

Navigated back to sitemap
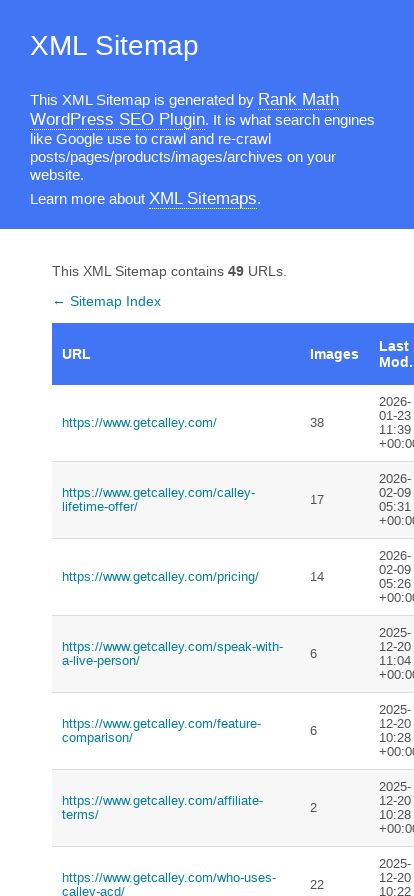

Sitemap table reloaded
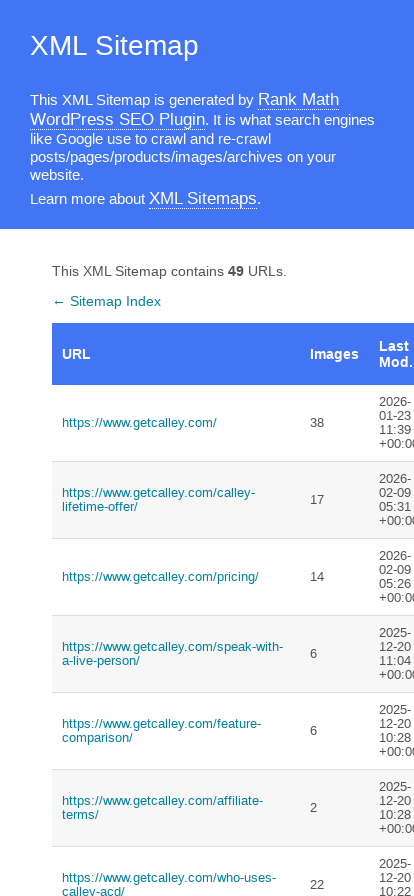

Set mobile viewport to 375x667
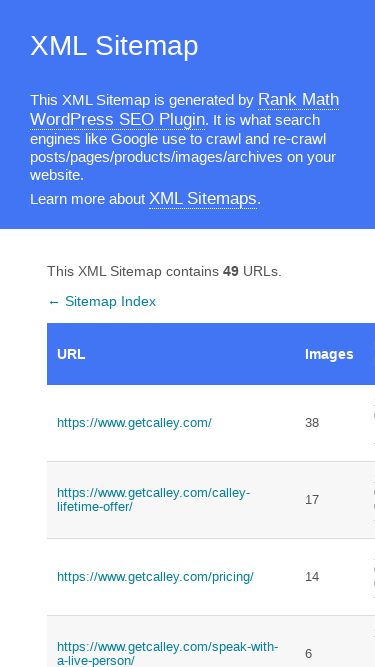

Clicked sitemap link #1 at 375x667 resolution at (171, 423) on //table[@id='sitemap']/tbody[1]/tr[1]/td[1]/a[1]
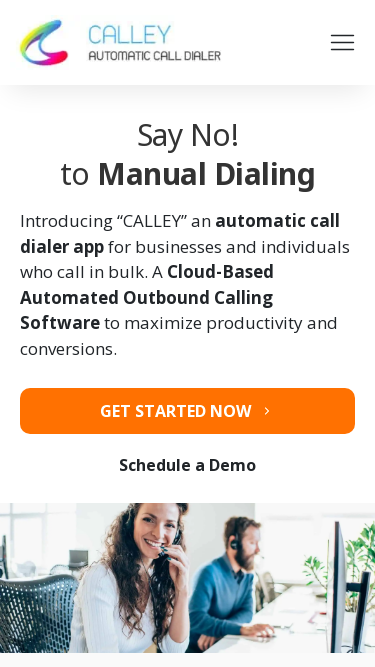

Page loaded at sitemap link #1
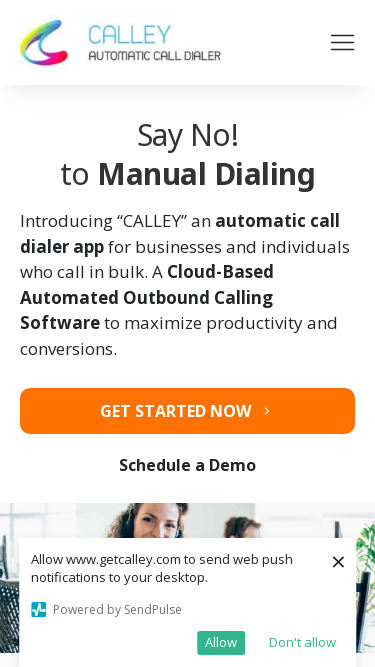

Navigated back to sitemap
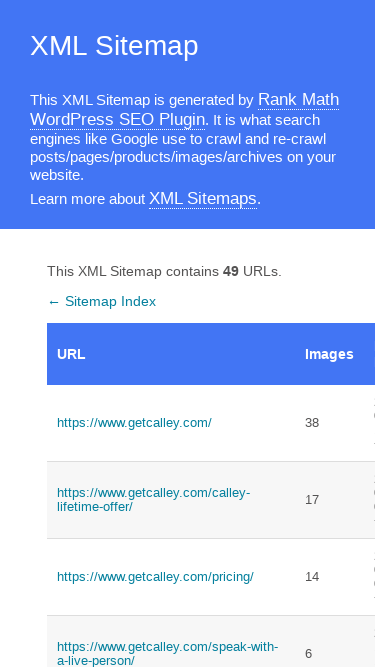

Sitemap table reloaded
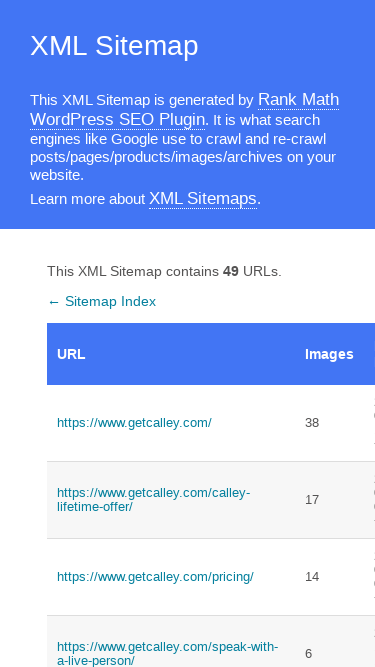

Clicked sitemap link #2 at 375x667 resolution at (171, 500) on //table[@id='sitemap']/tbody[1]/tr[2]/td[1]/a[1]
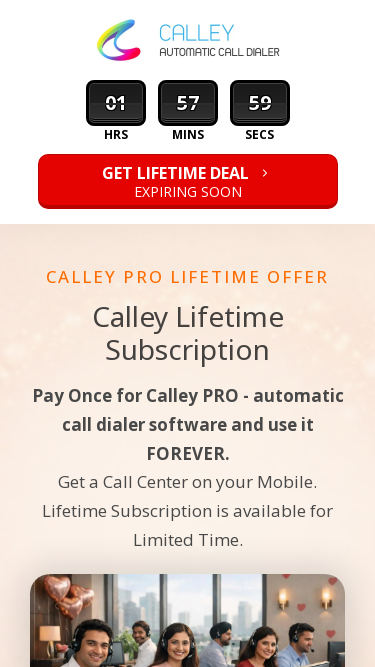

Page loaded at sitemap link #2
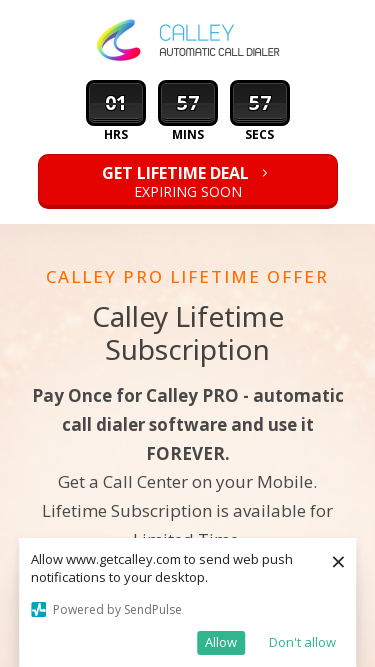

Navigated back to sitemap
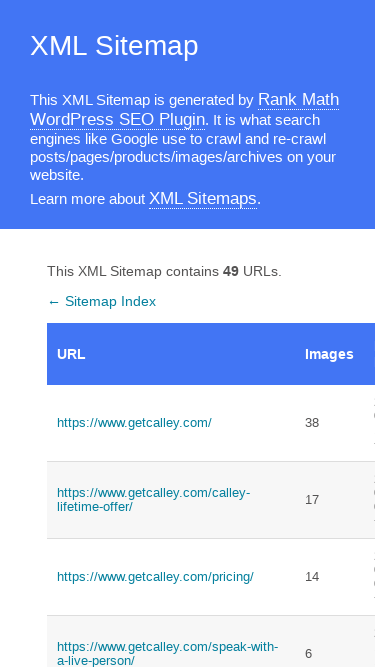

Sitemap table reloaded
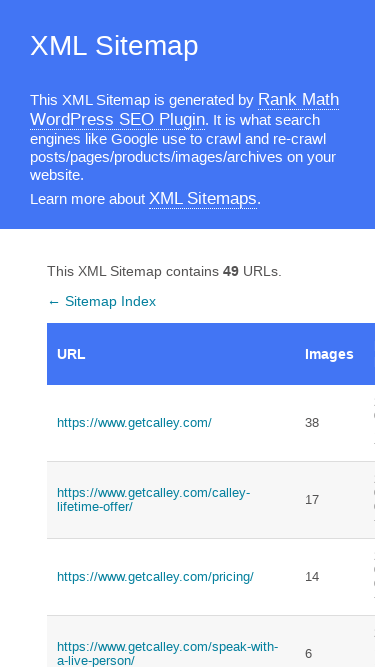

Clicked sitemap link #3 at 375x667 resolution at (171, 577) on //table[@id='sitemap']/tbody[1]/tr[3]/td[1]/a[1]
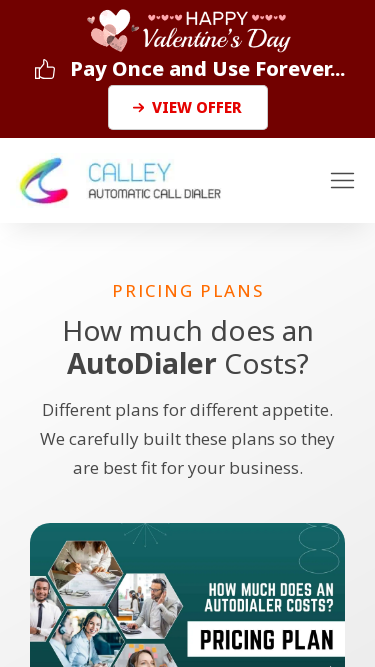

Page loaded at sitemap link #3
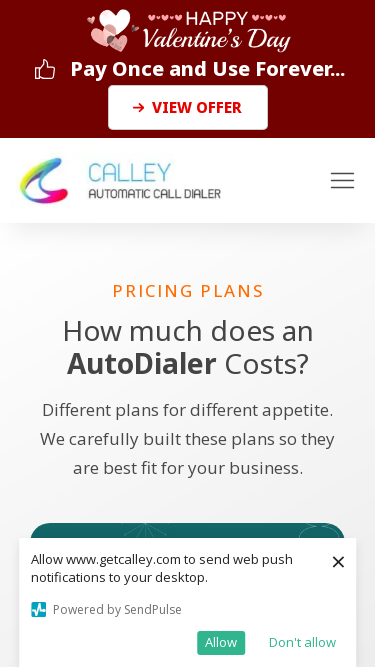

Navigated back to sitemap
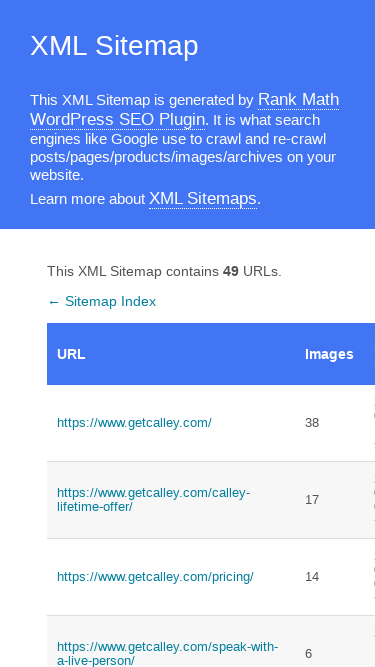

Sitemap table reloaded
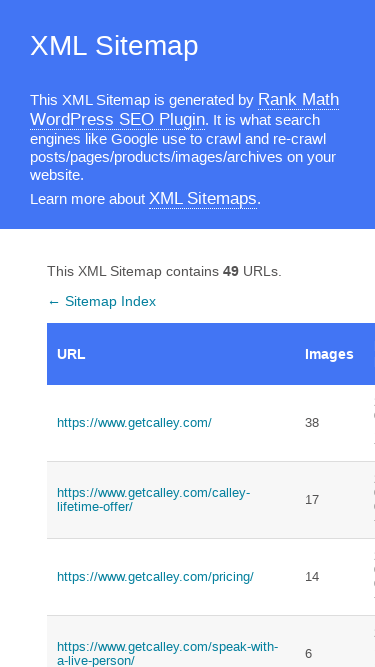

Clicked sitemap link #4 at 375x667 resolution at (171, 653) on //table[@id='sitemap']/tbody[1]/tr[4]/td[1]/a[1]
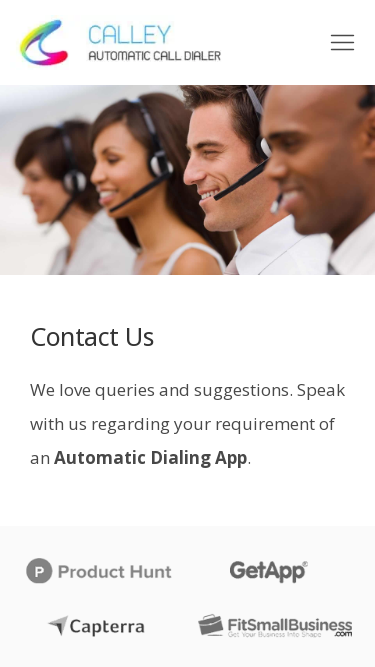

Page loaded at sitemap link #4
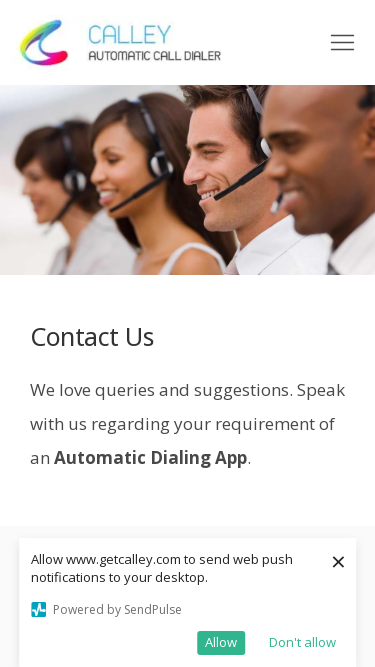

Navigated back to sitemap
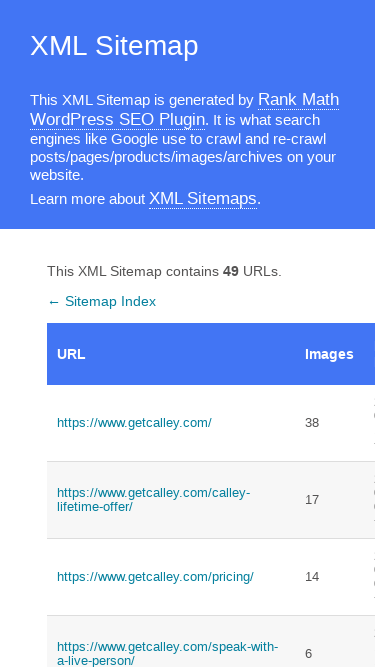

Sitemap table reloaded
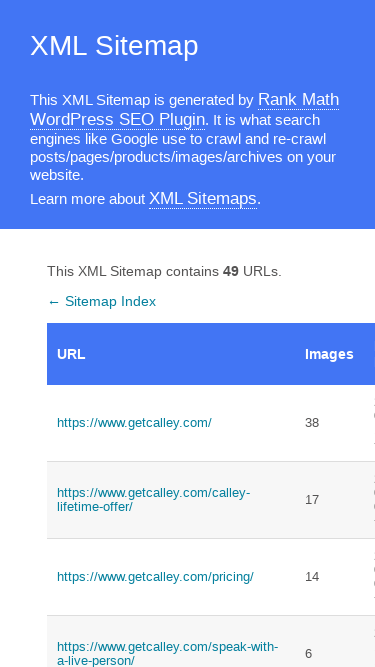

Clicked sitemap link #5 at 375x667 resolution at (171, 334) on //table[@id='sitemap']/tbody[1]/tr[5]/td[1]/a[1]
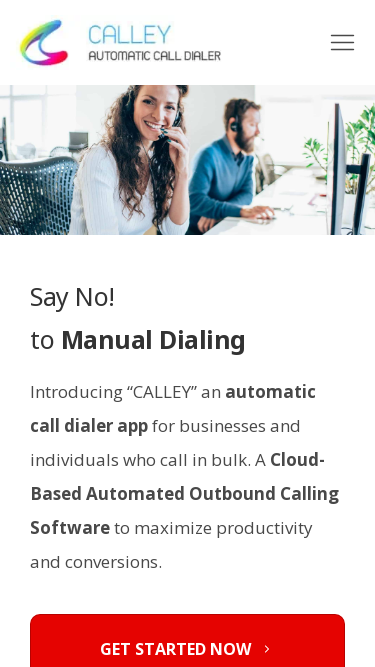

Page loaded at sitemap link #5
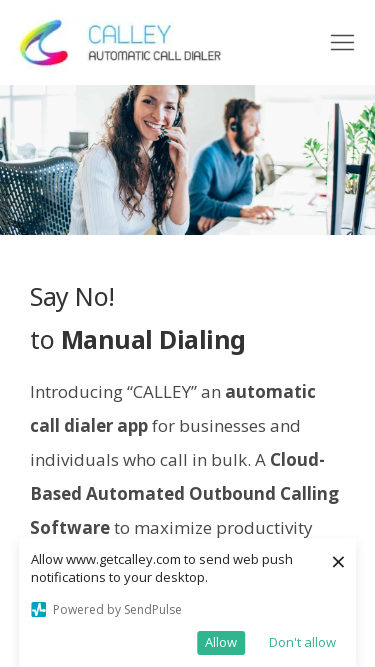

Navigated back to sitemap
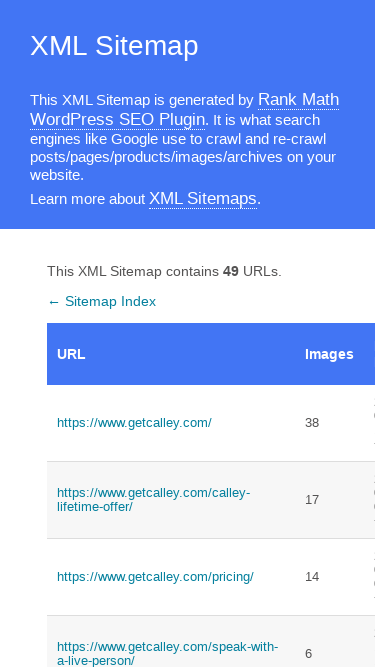

Sitemap table reloaded
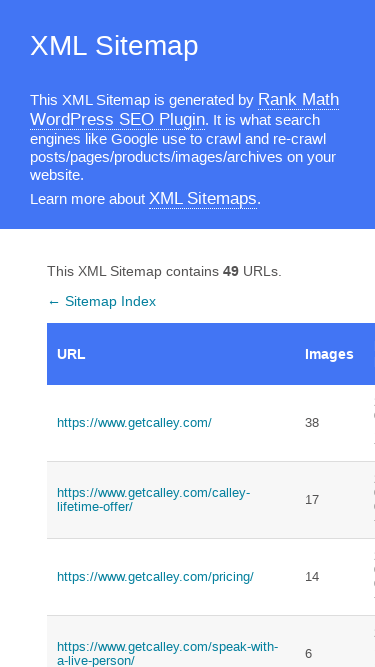

Set mobile viewport to 360x640
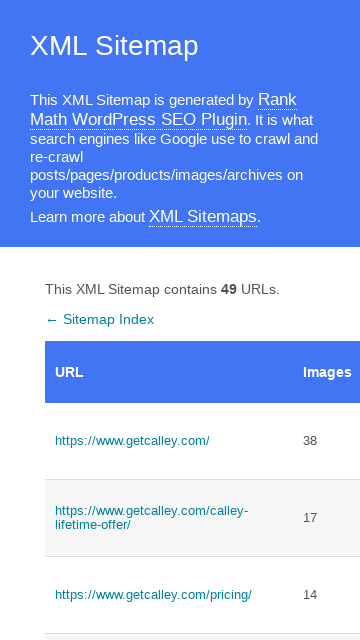

Clicked sitemap link #1 at 360x640 resolution at (169, 441) on //table[@id='sitemap']/tbody[1]/tr[1]/td[1]/a[1]
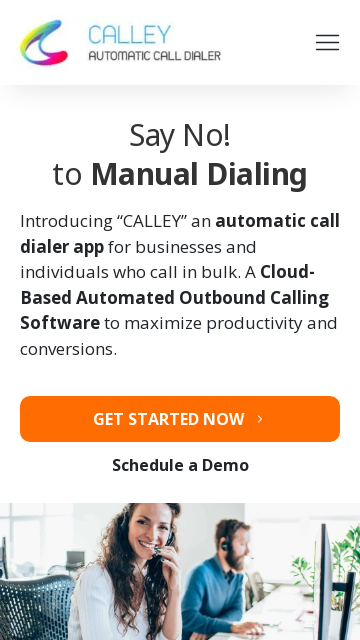

Page loaded at sitemap link #1
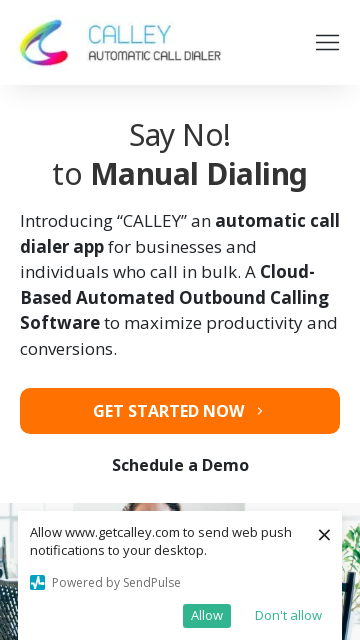

Navigated back to sitemap
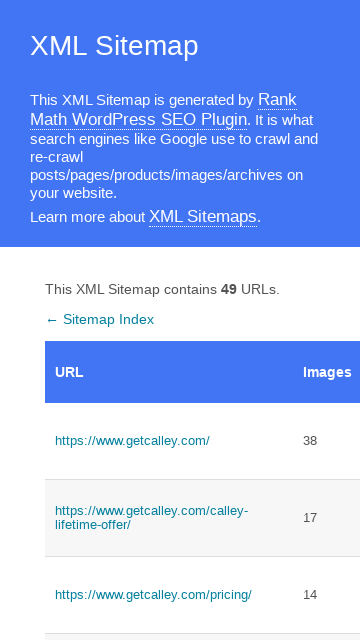

Sitemap table reloaded
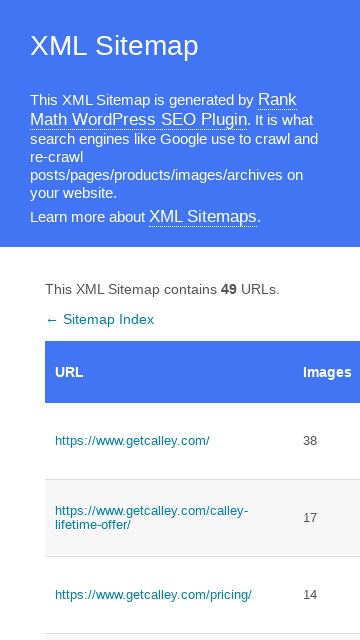

Clicked sitemap link #2 at 360x640 resolution at (169, 518) on //table[@id='sitemap']/tbody[1]/tr[2]/td[1]/a[1]
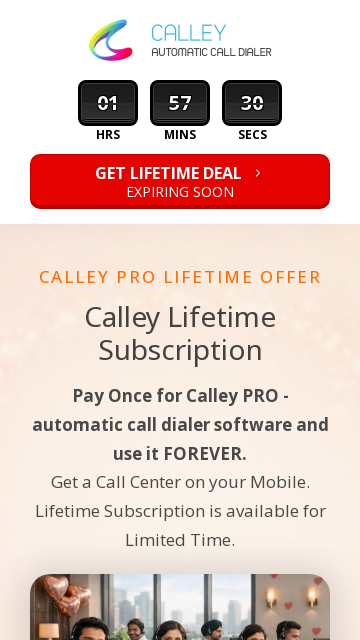

Page loaded at sitemap link #2
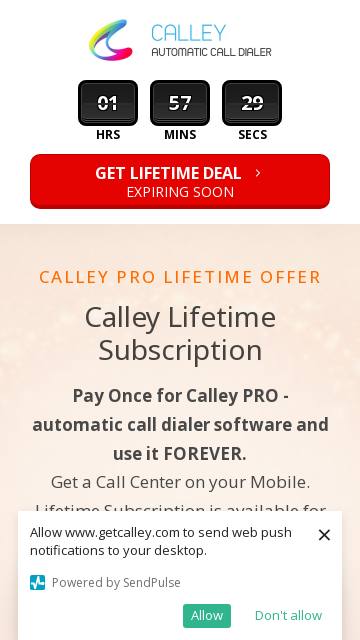

Navigated back to sitemap
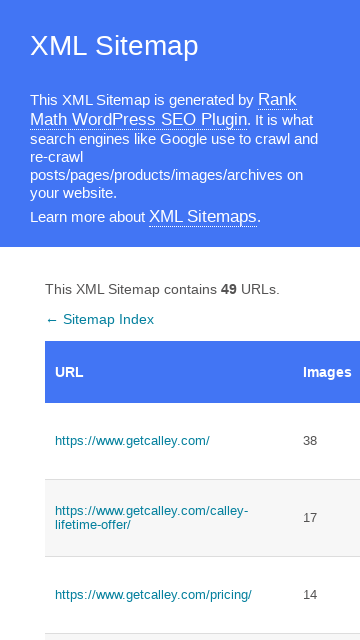

Sitemap table reloaded
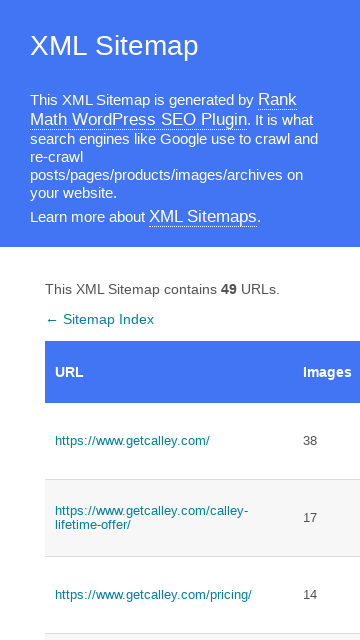

Clicked sitemap link #3 at 360x640 resolution at (169, 595) on //table[@id='sitemap']/tbody[1]/tr[3]/td[1]/a[1]
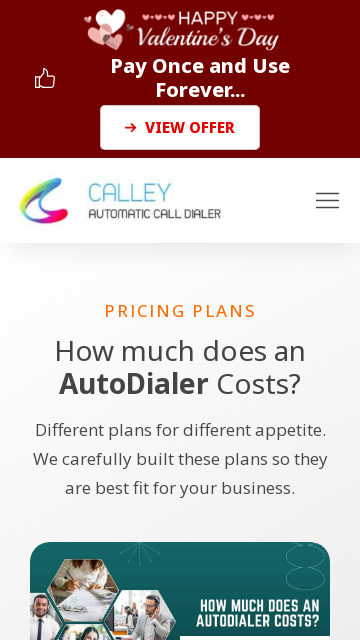

Page loaded at sitemap link #3
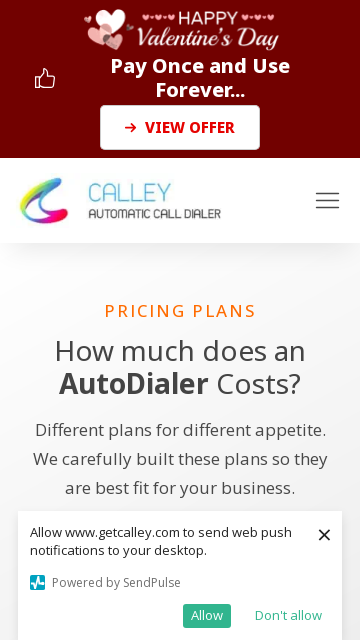

Navigated back to sitemap
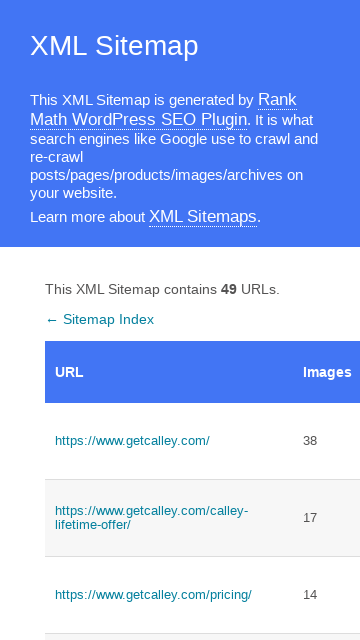

Sitemap table reloaded
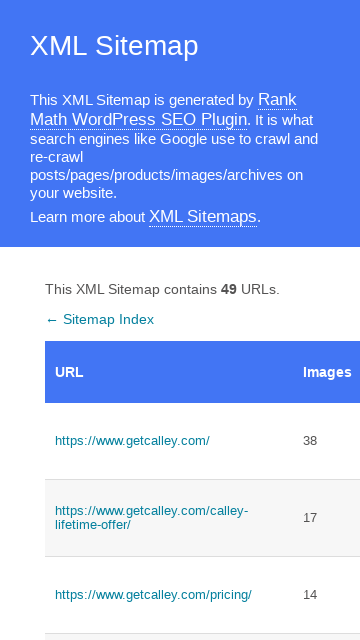

Clicked sitemap link #4 at 360x640 resolution at (169, 320) on //table[@id='sitemap']/tbody[1]/tr[4]/td[1]/a[1]
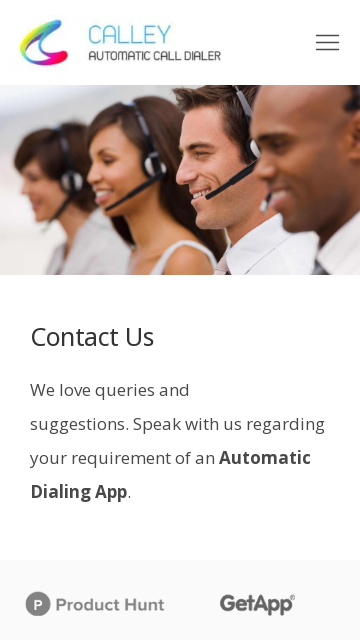

Page loaded at sitemap link #4
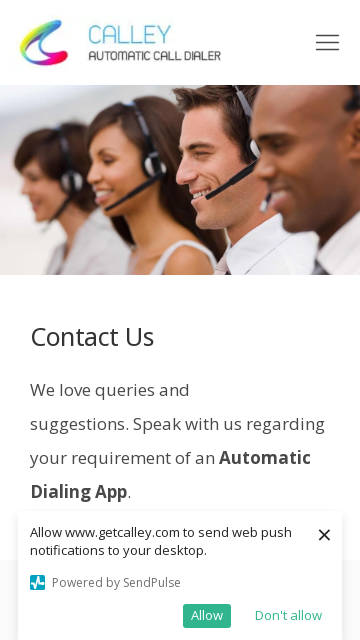

Navigated back to sitemap
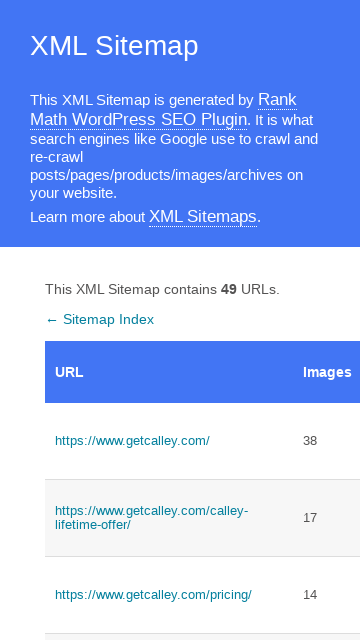

Sitemap table reloaded
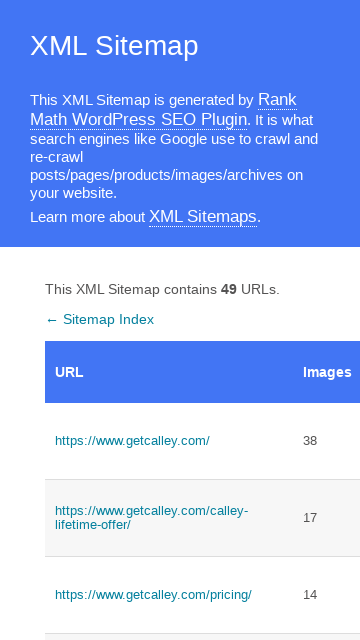

Clicked sitemap link #5 at 360x640 resolution at (169, 320) on //table[@id='sitemap']/tbody[1]/tr[5]/td[1]/a[1]
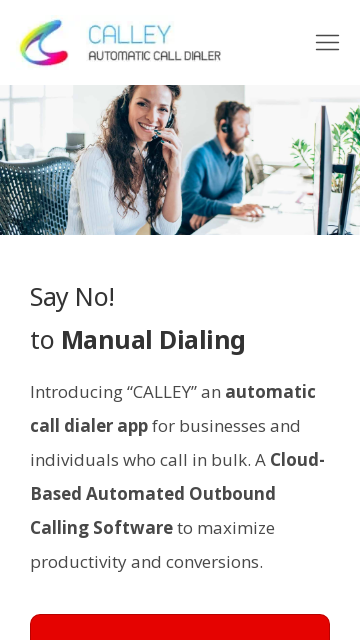

Page loaded at sitemap link #5
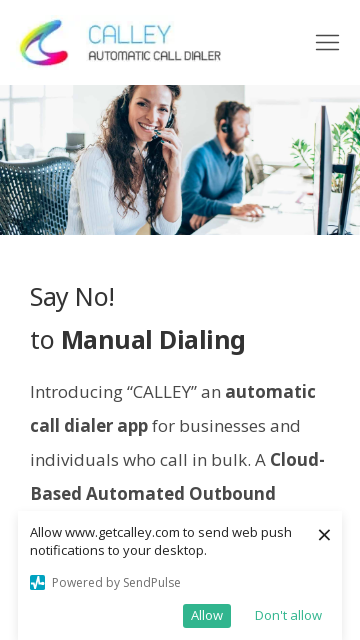

Navigated back to sitemap
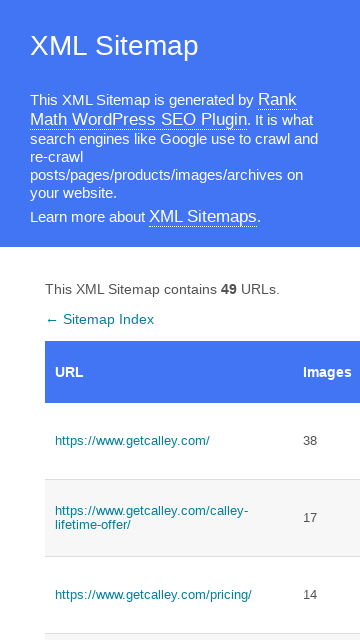

Sitemap table reloaded
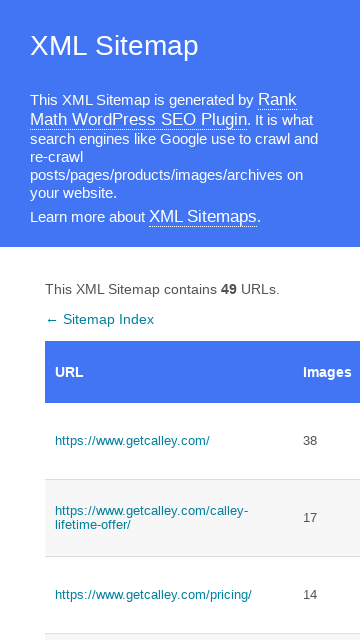

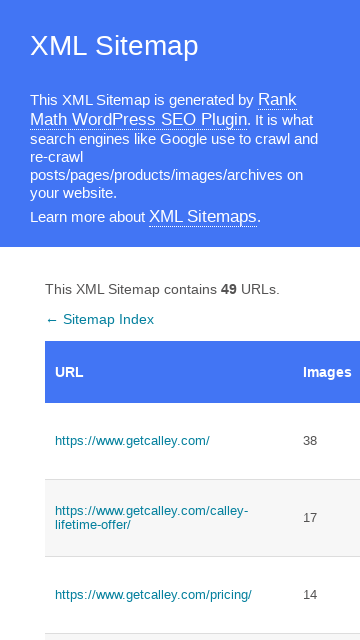